Tests filling a large form by entering text into all text input fields and clicking the submit button

Starting URL: http://suninjuly.github.io/huge_form.html

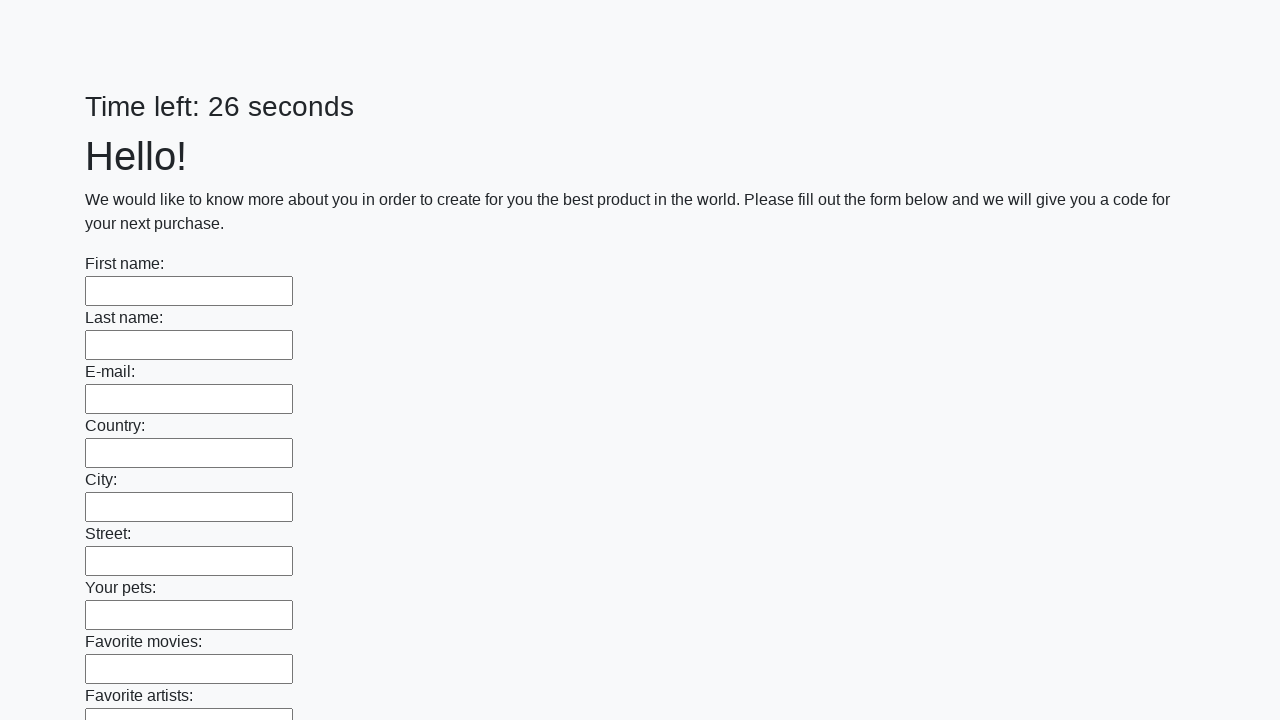

Located all text input fields on the form
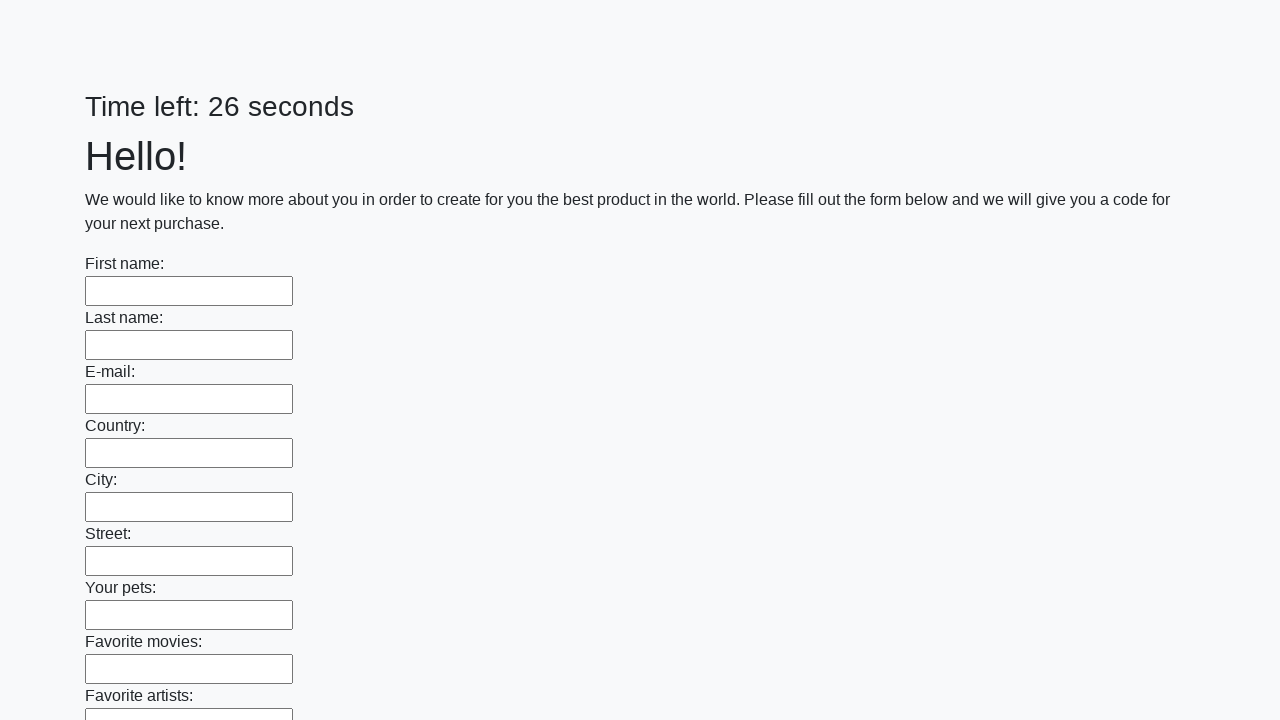

Filled a text input field with 'Test Answer' on xpath=//input[@type='text'] >> nth=0
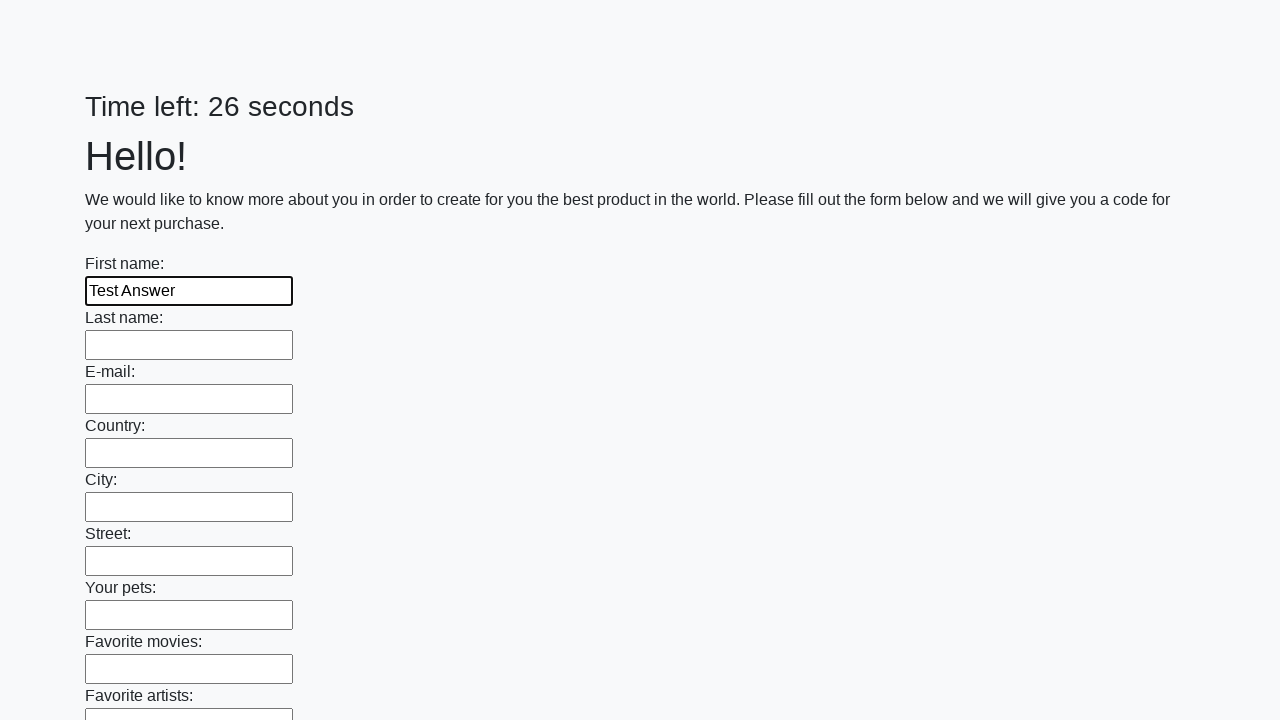

Filled a text input field with 'Test Answer' on xpath=//input[@type='text'] >> nth=1
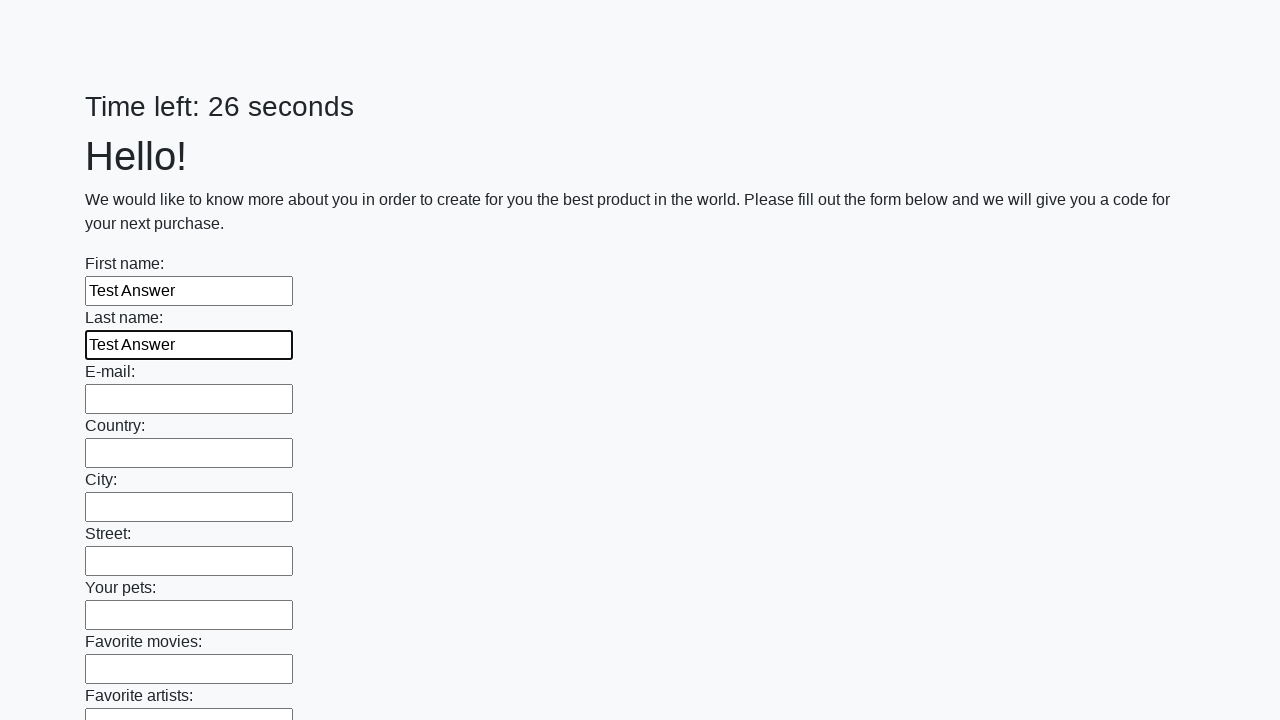

Filled a text input field with 'Test Answer' on xpath=//input[@type='text'] >> nth=2
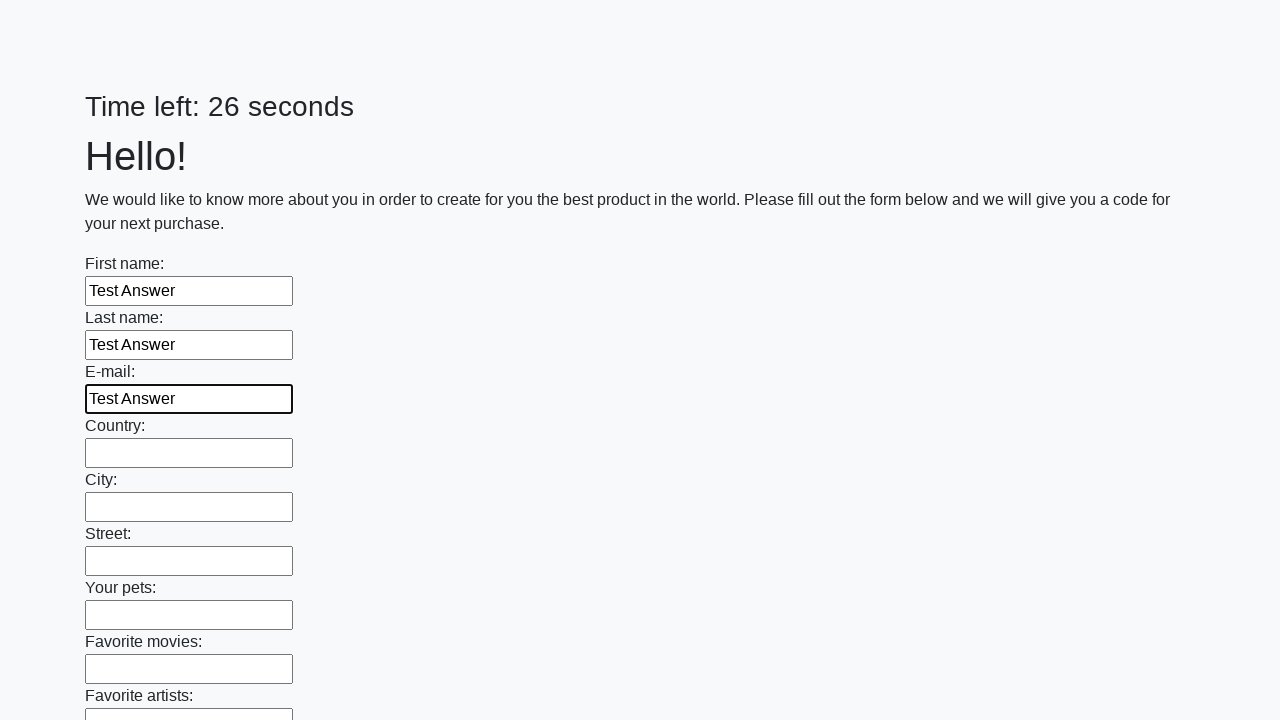

Filled a text input field with 'Test Answer' on xpath=//input[@type='text'] >> nth=3
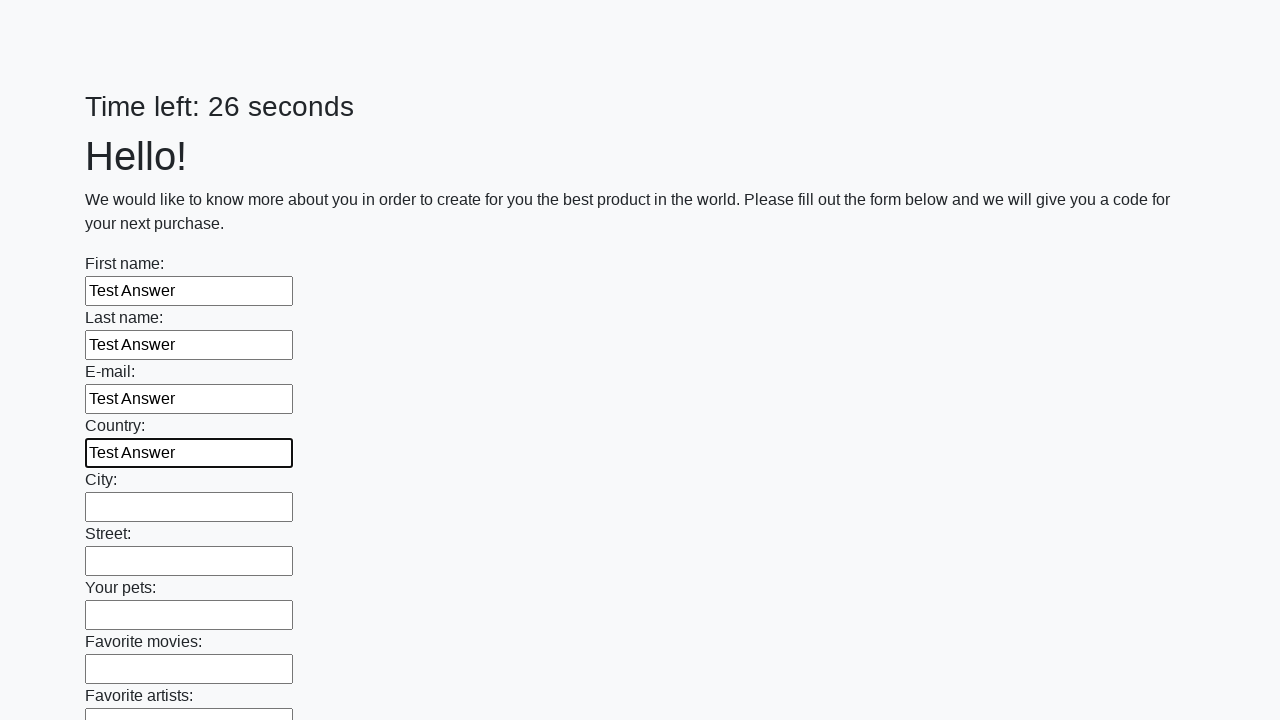

Filled a text input field with 'Test Answer' on xpath=//input[@type='text'] >> nth=4
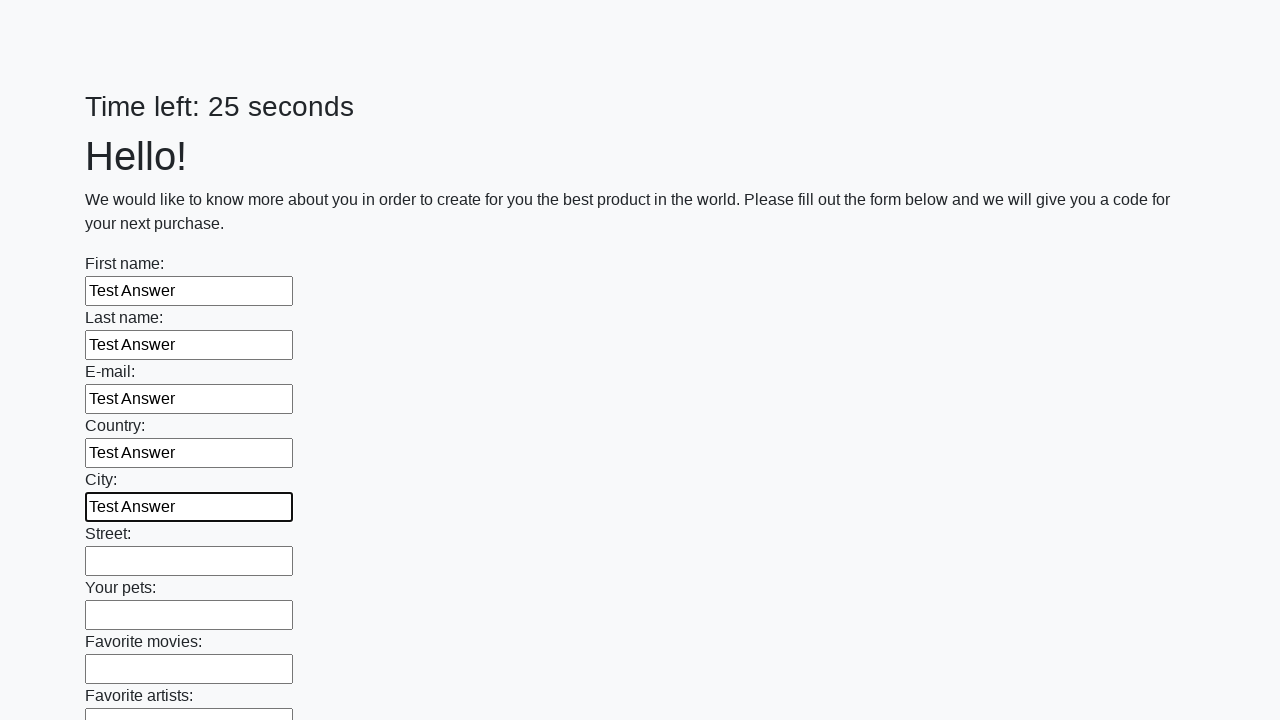

Filled a text input field with 'Test Answer' on xpath=//input[@type='text'] >> nth=5
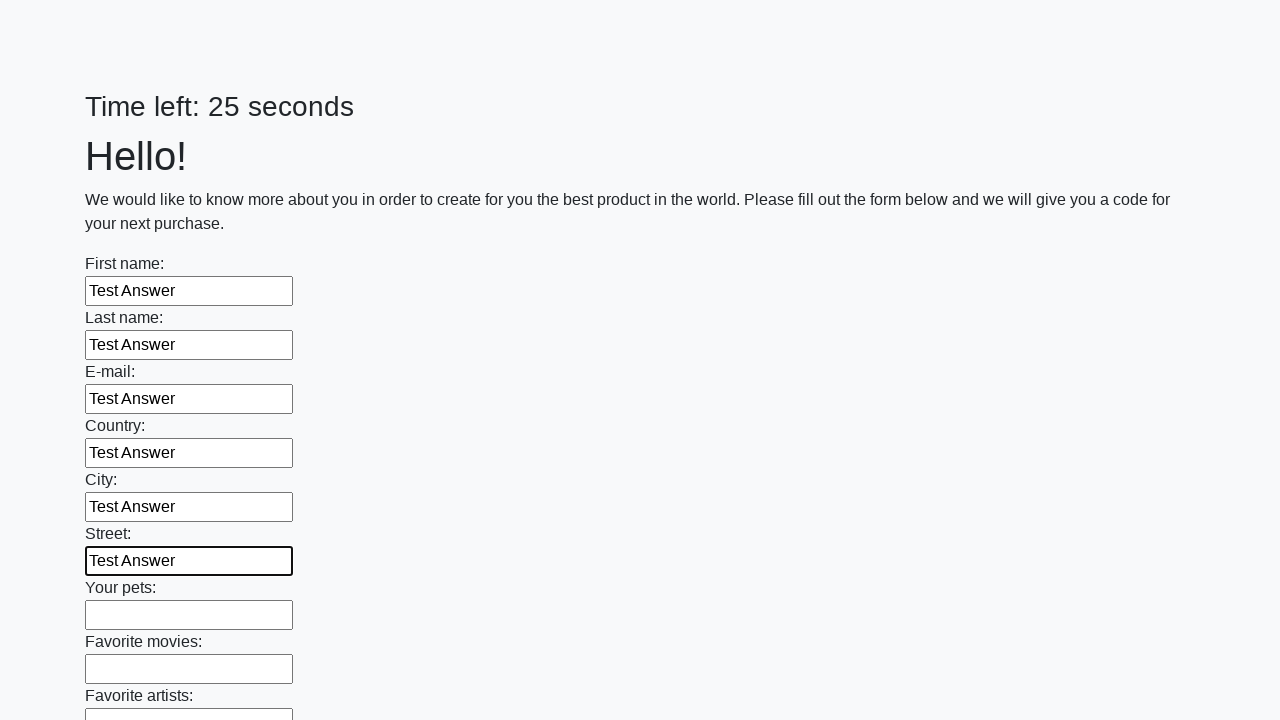

Filled a text input field with 'Test Answer' on xpath=//input[@type='text'] >> nth=6
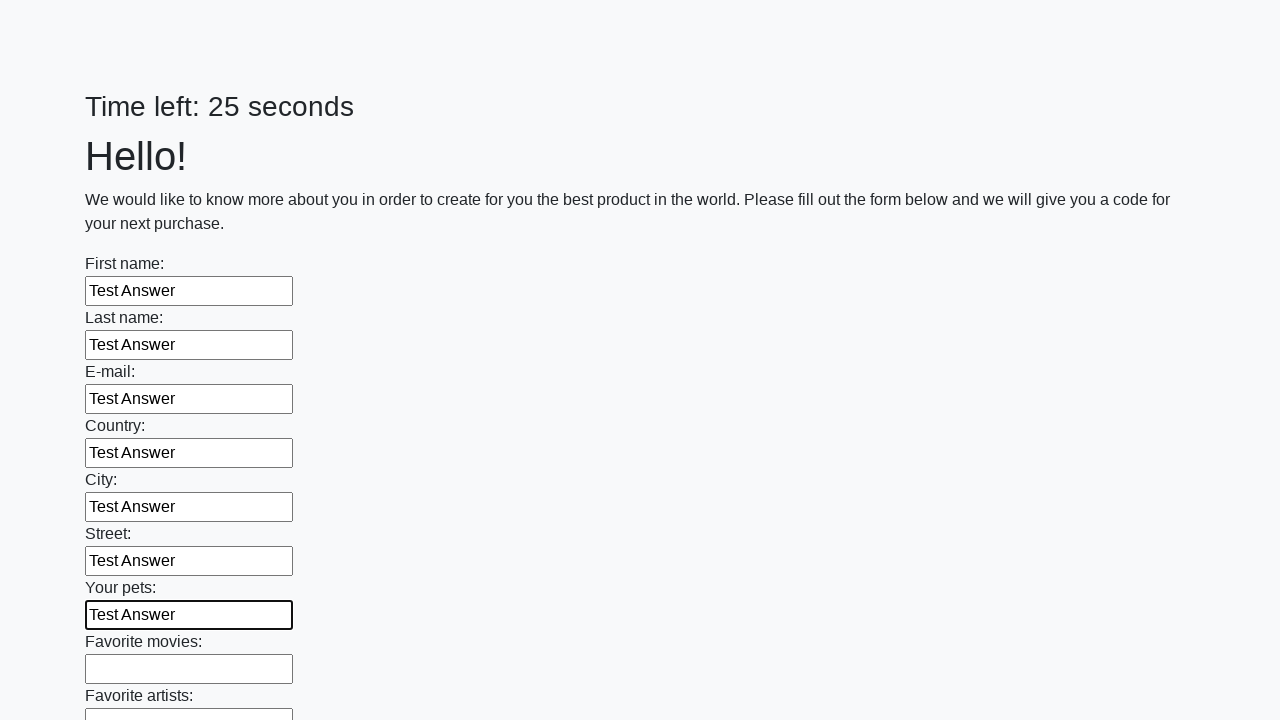

Filled a text input field with 'Test Answer' on xpath=//input[@type='text'] >> nth=7
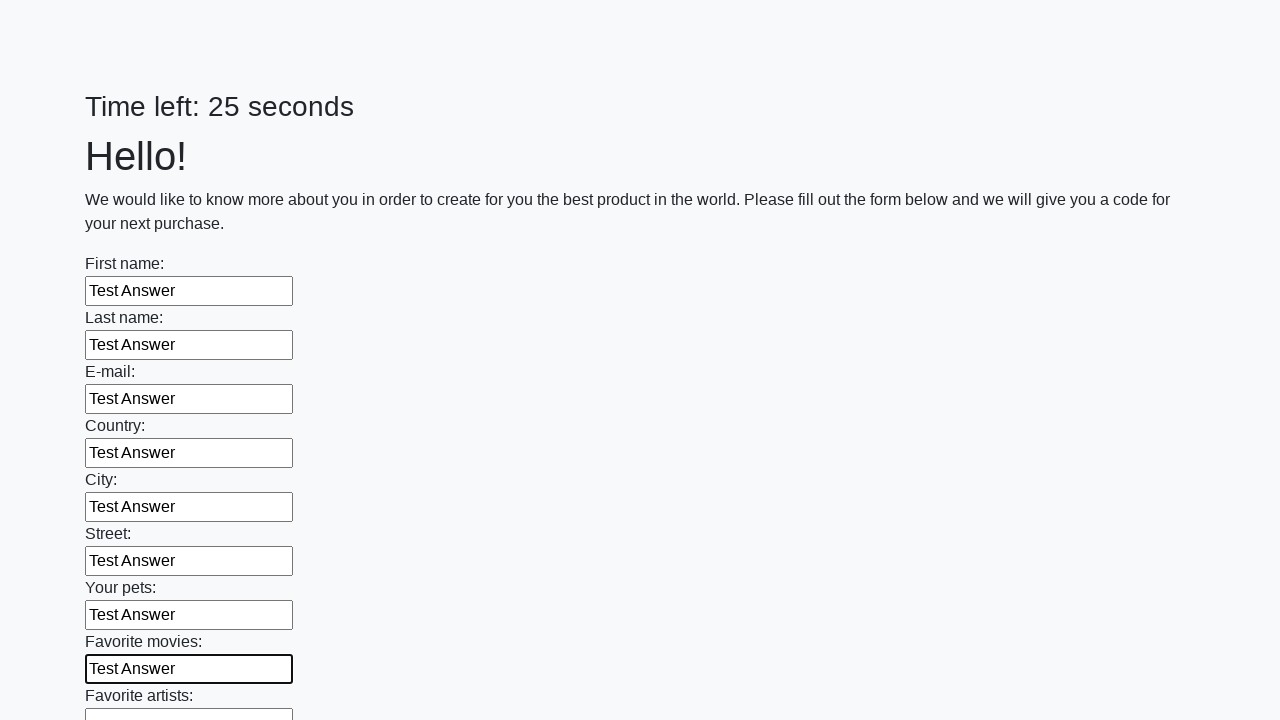

Filled a text input field with 'Test Answer' on xpath=//input[@type='text'] >> nth=8
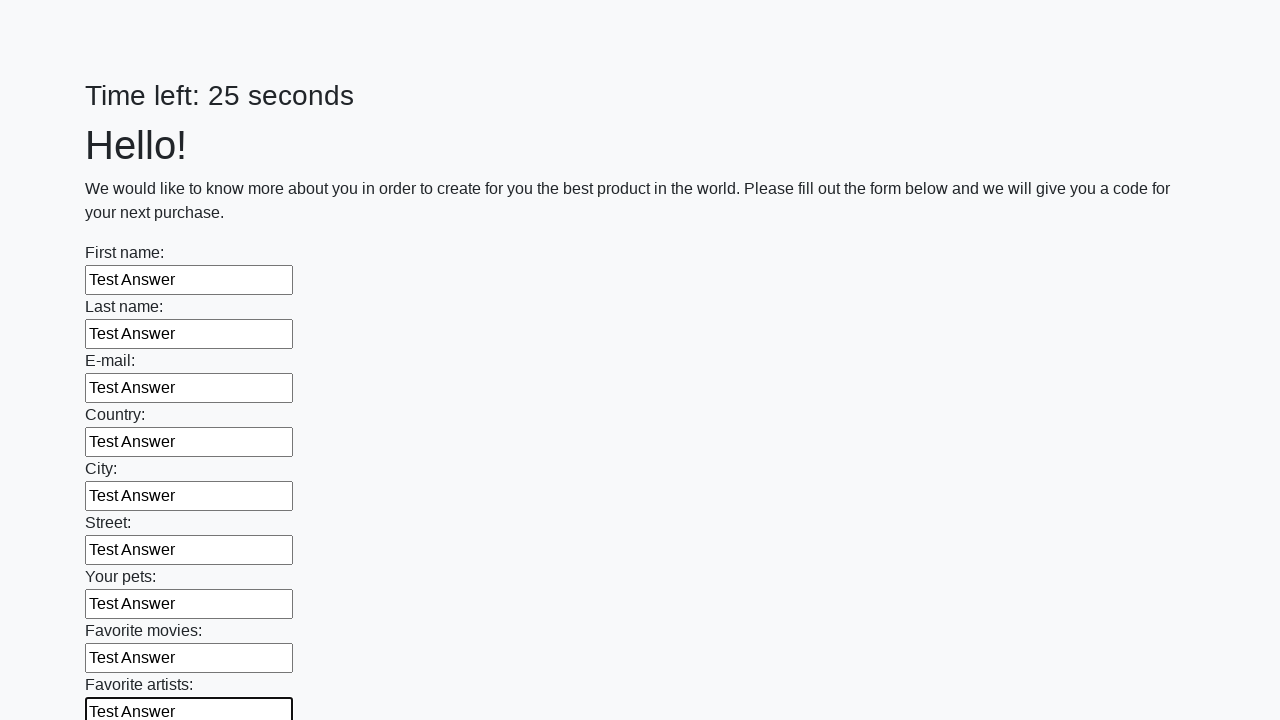

Filled a text input field with 'Test Answer' on xpath=//input[@type='text'] >> nth=9
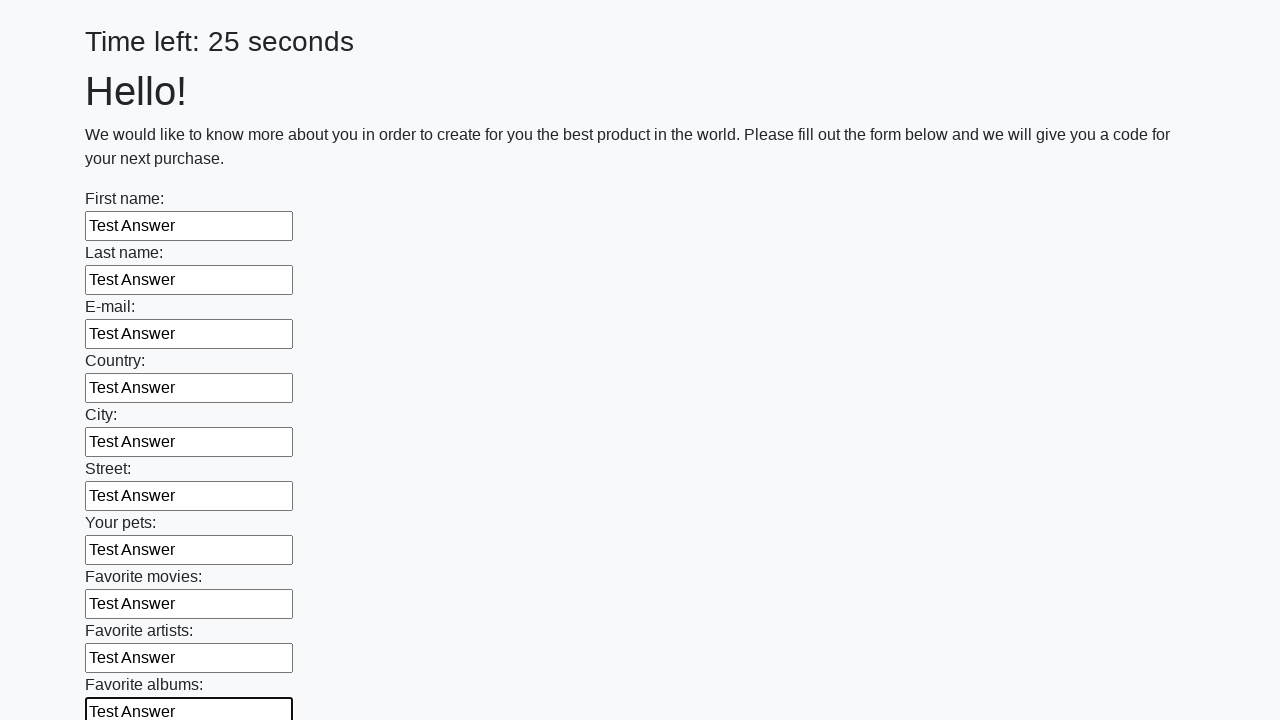

Filled a text input field with 'Test Answer' on xpath=//input[@type='text'] >> nth=10
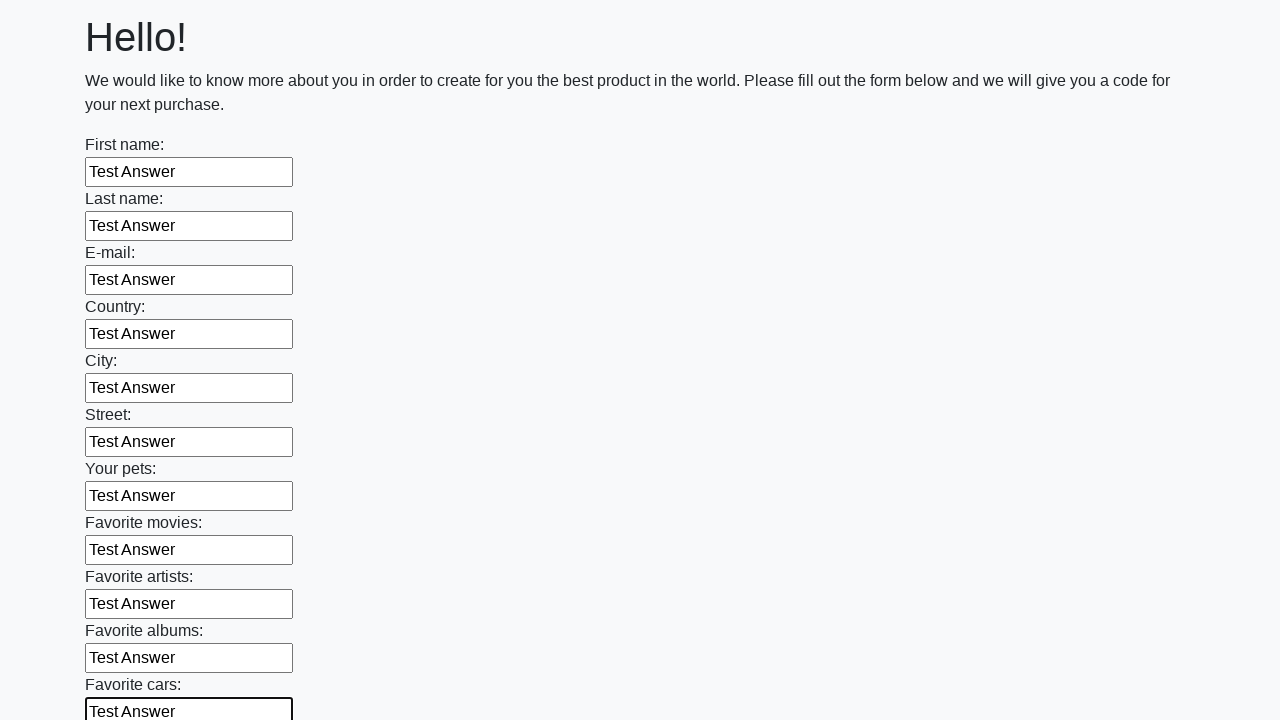

Filled a text input field with 'Test Answer' on xpath=//input[@type='text'] >> nth=11
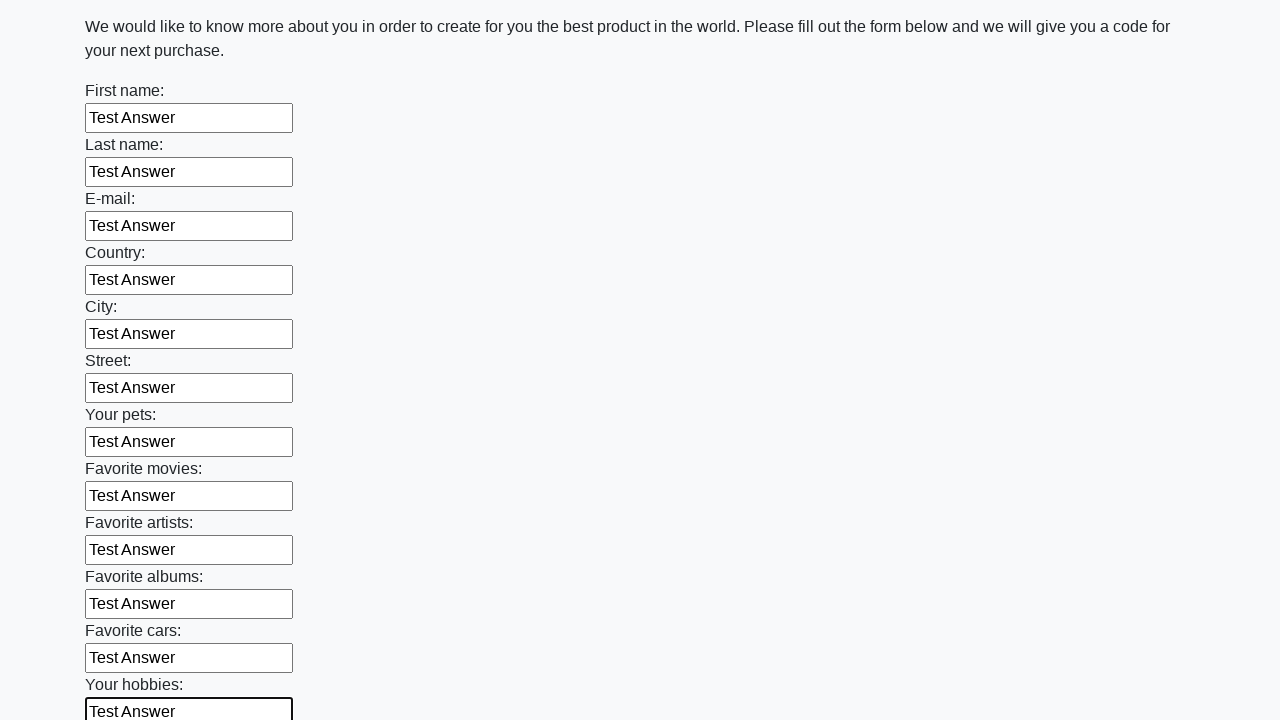

Filled a text input field with 'Test Answer' on xpath=//input[@type='text'] >> nth=12
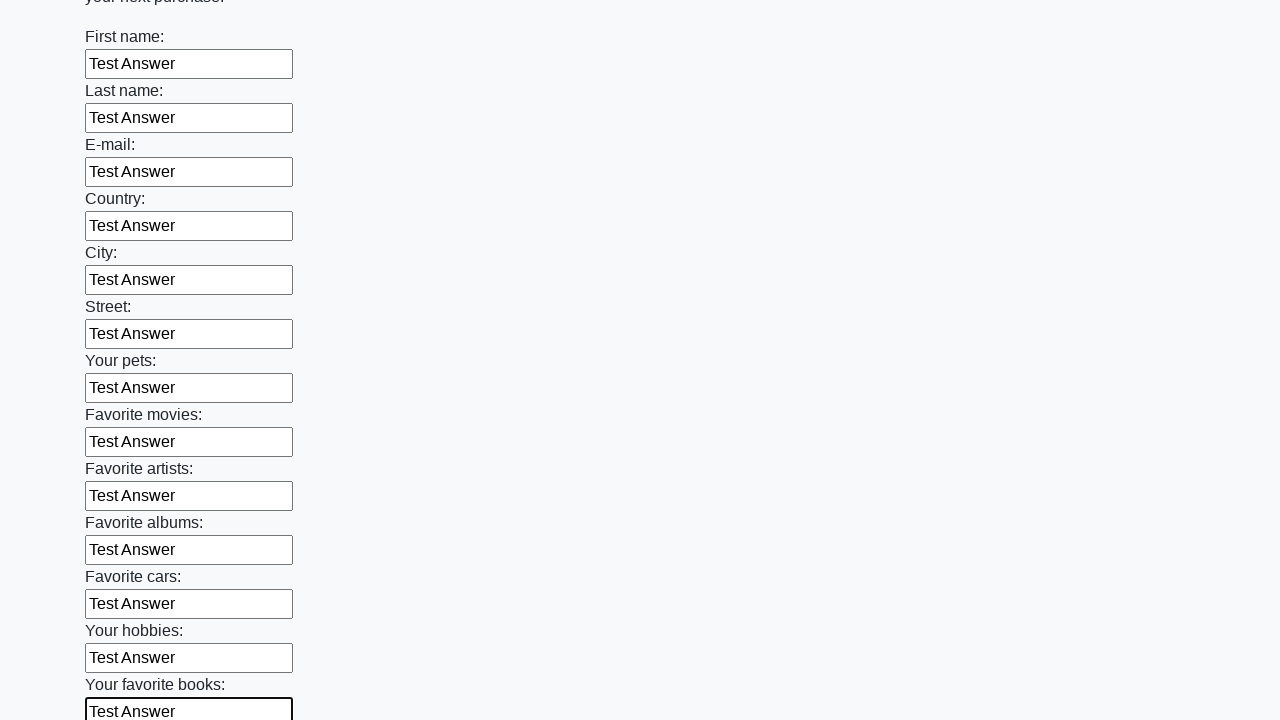

Filled a text input field with 'Test Answer' on xpath=//input[@type='text'] >> nth=13
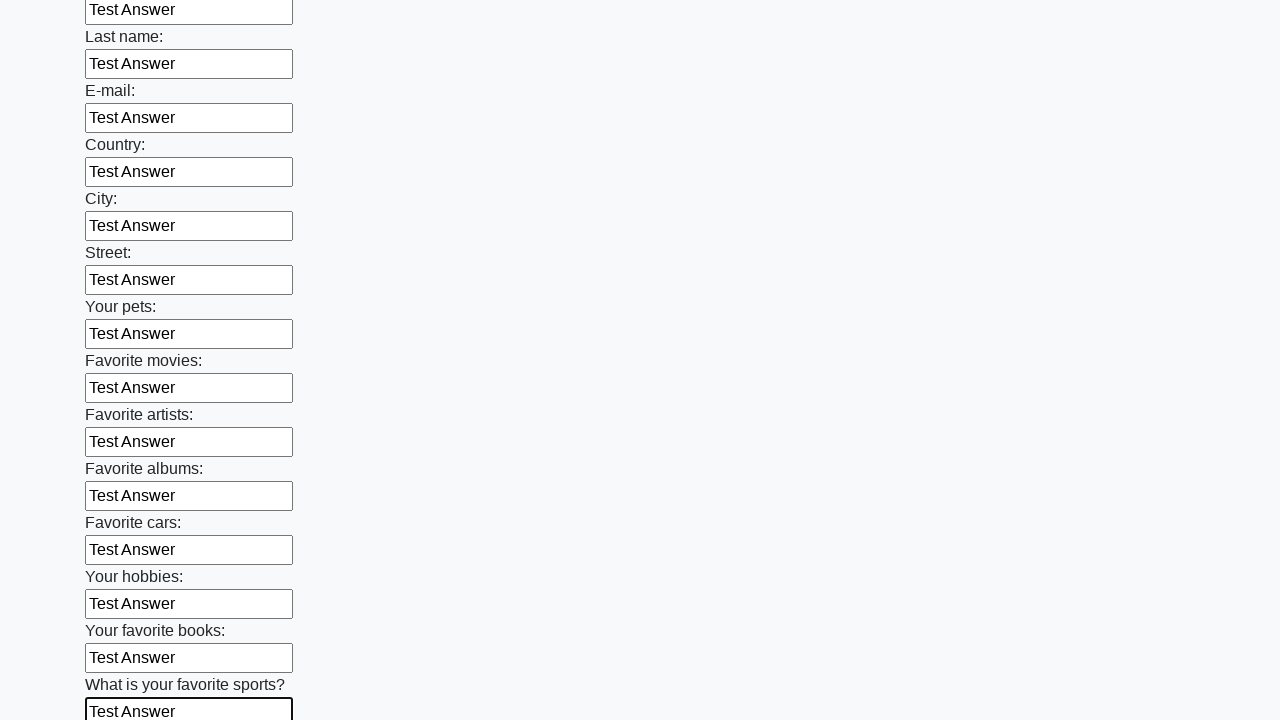

Filled a text input field with 'Test Answer' on xpath=//input[@type='text'] >> nth=14
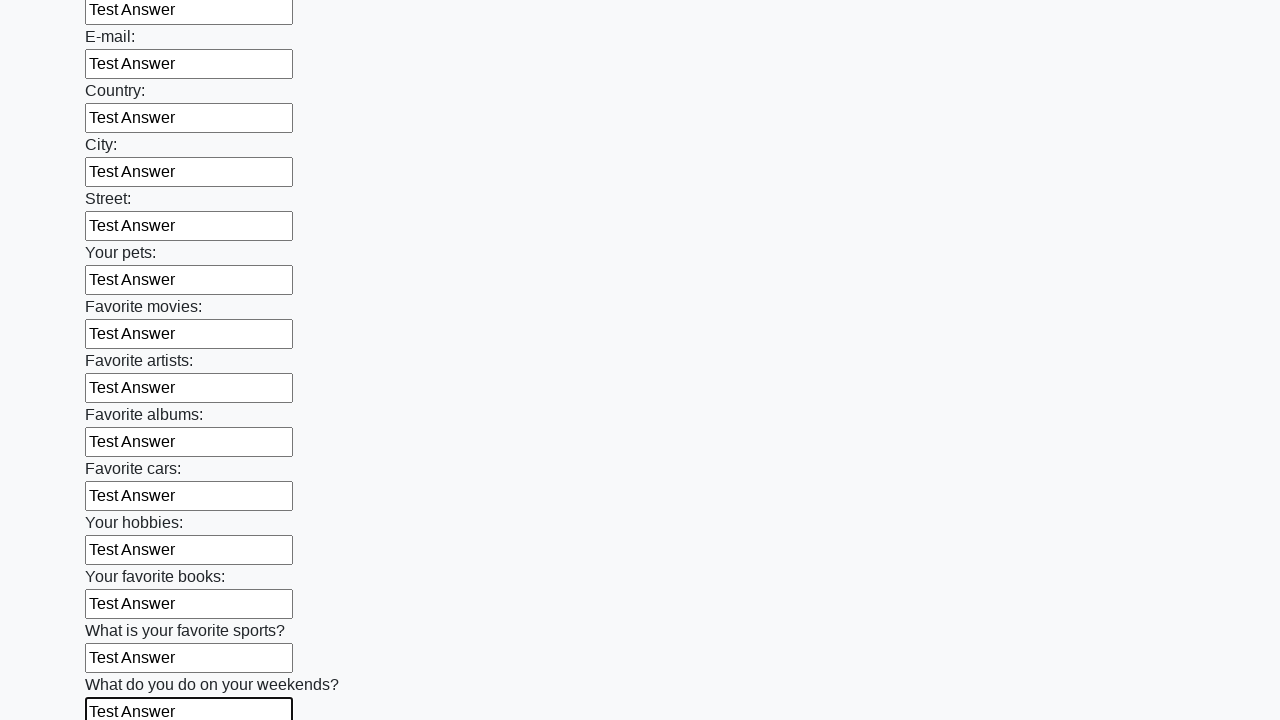

Filled a text input field with 'Test Answer' on xpath=//input[@type='text'] >> nth=15
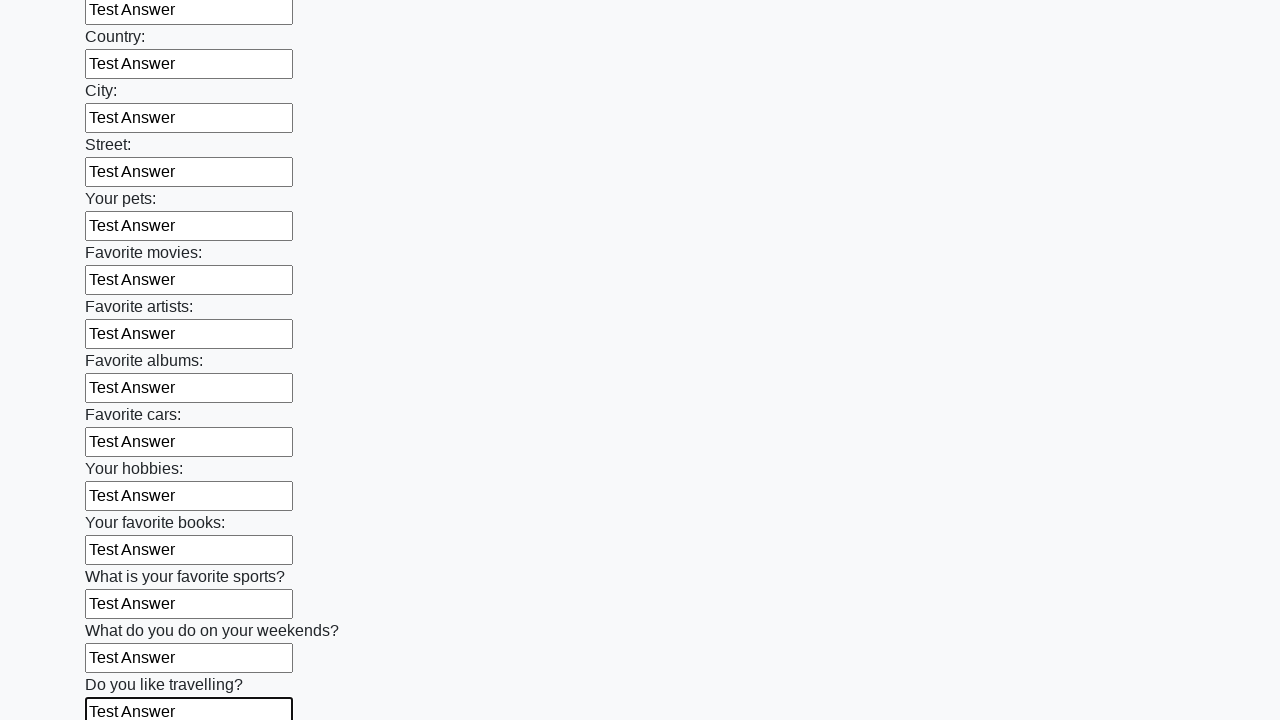

Filled a text input field with 'Test Answer' on xpath=//input[@type='text'] >> nth=16
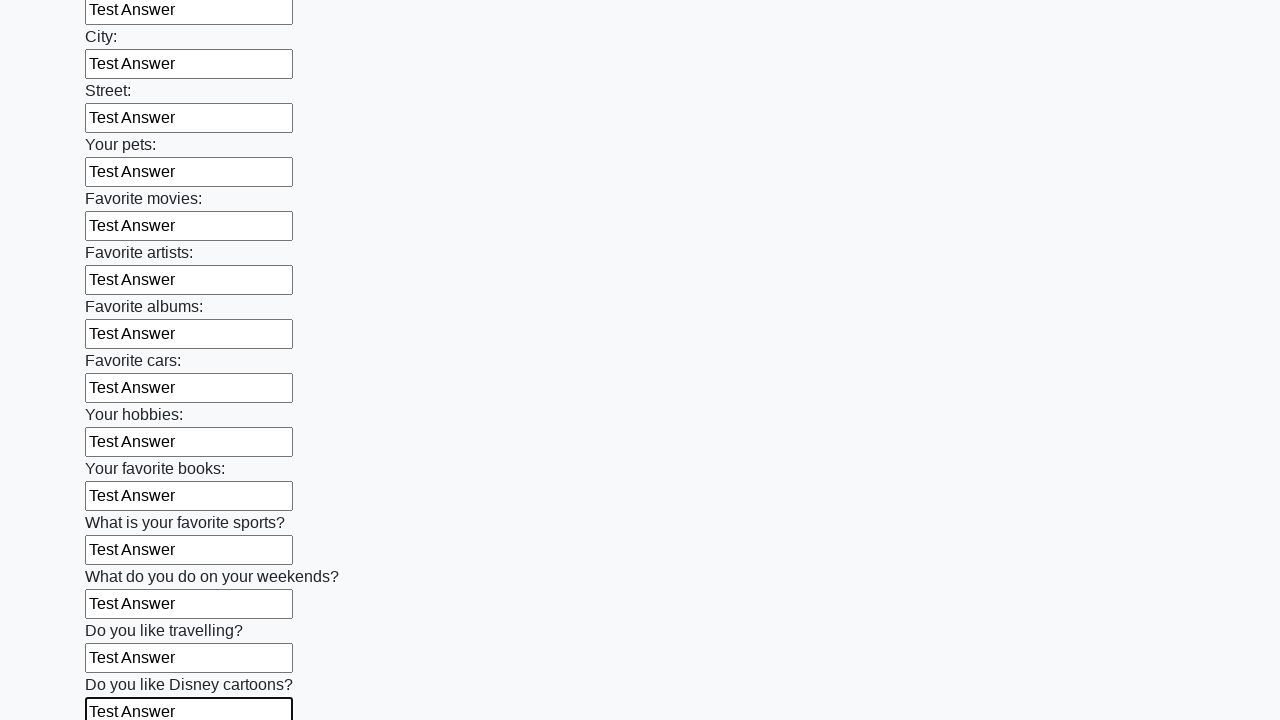

Filled a text input field with 'Test Answer' on xpath=//input[@type='text'] >> nth=17
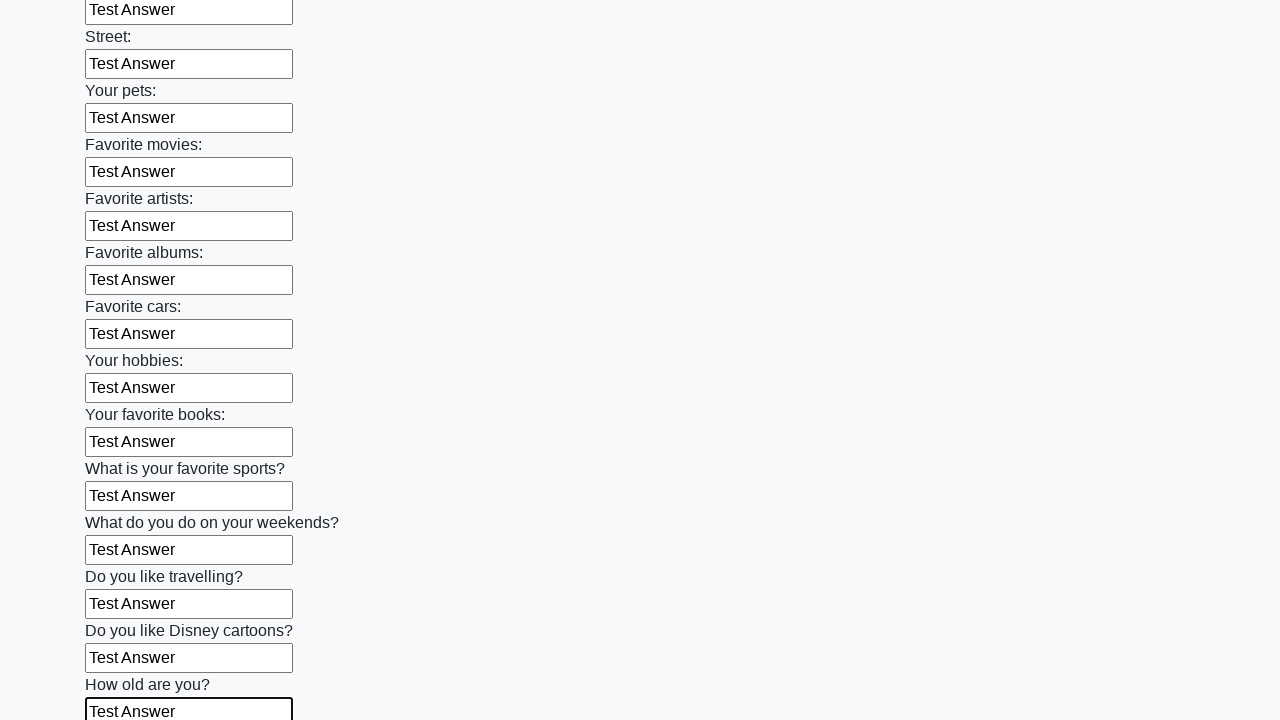

Filled a text input field with 'Test Answer' on xpath=//input[@type='text'] >> nth=18
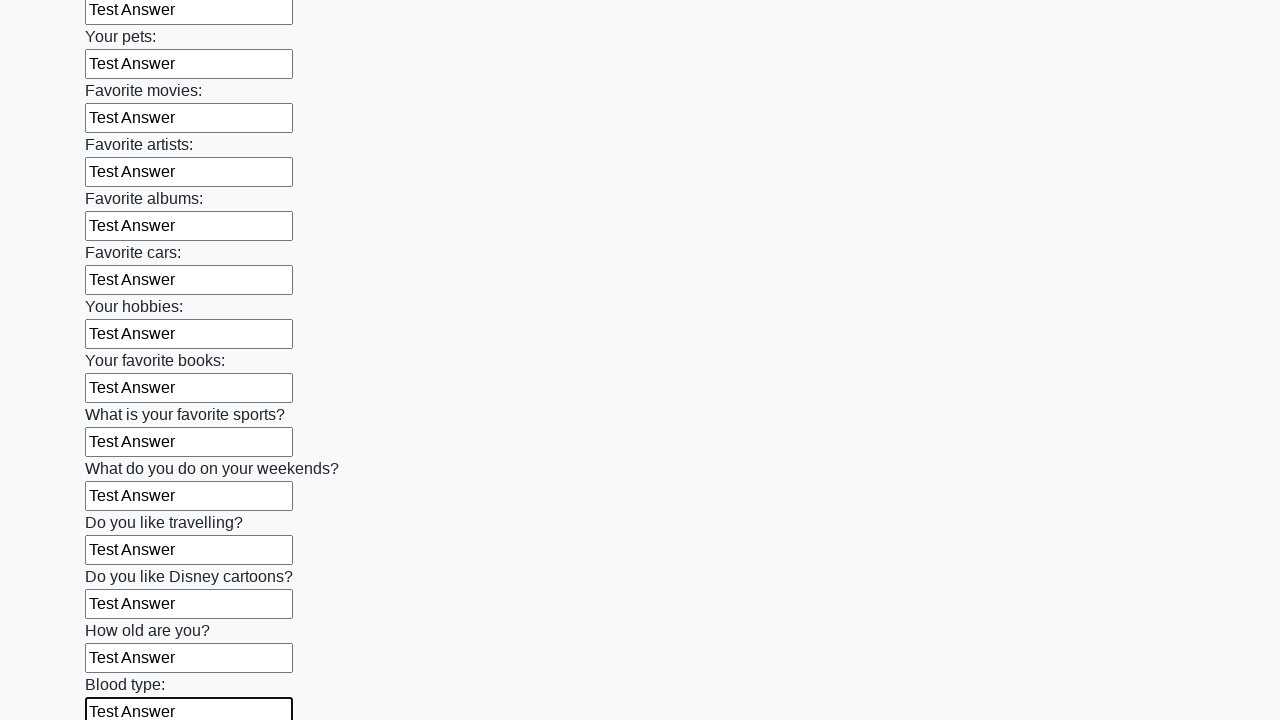

Filled a text input field with 'Test Answer' on xpath=//input[@type='text'] >> nth=19
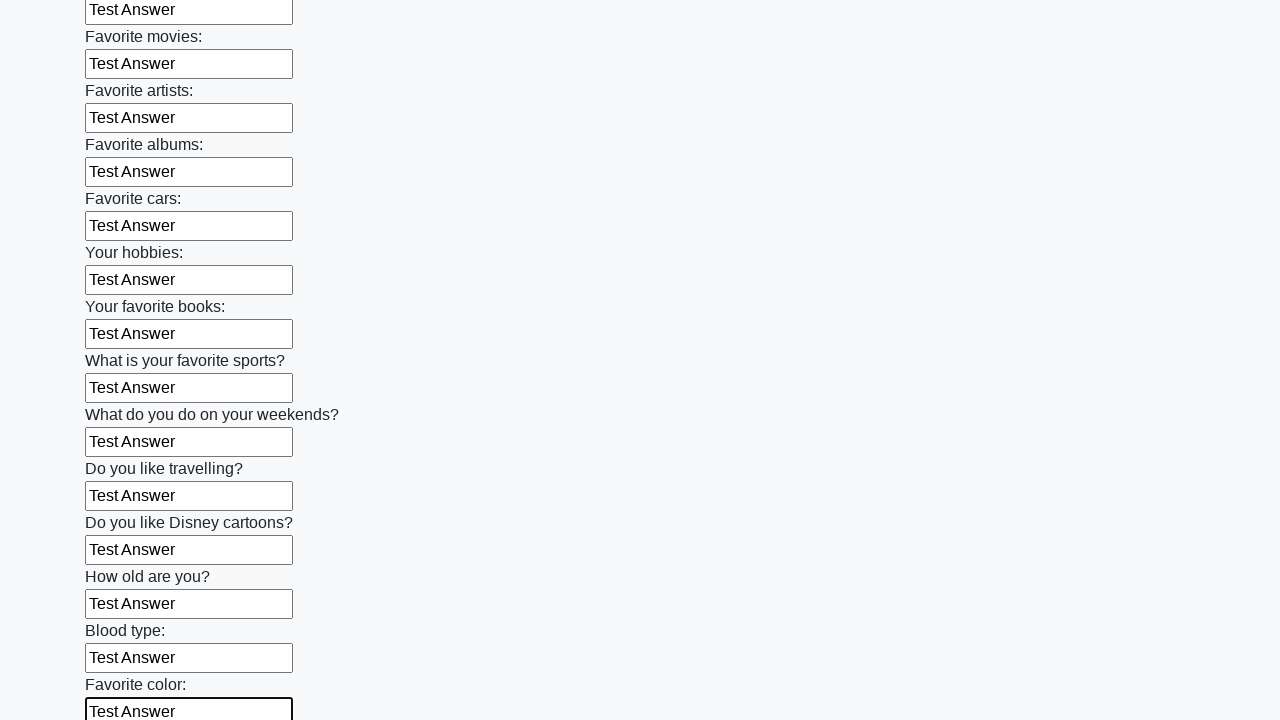

Filled a text input field with 'Test Answer' on xpath=//input[@type='text'] >> nth=20
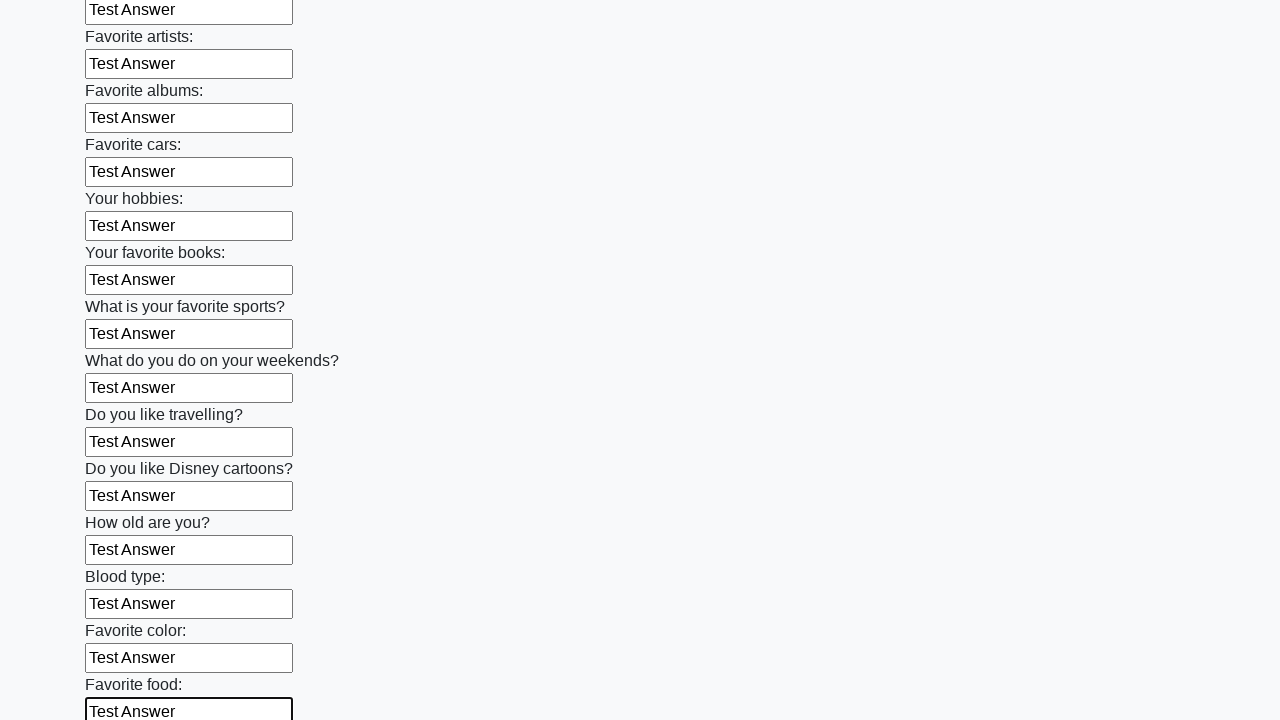

Filled a text input field with 'Test Answer' on xpath=//input[@type='text'] >> nth=21
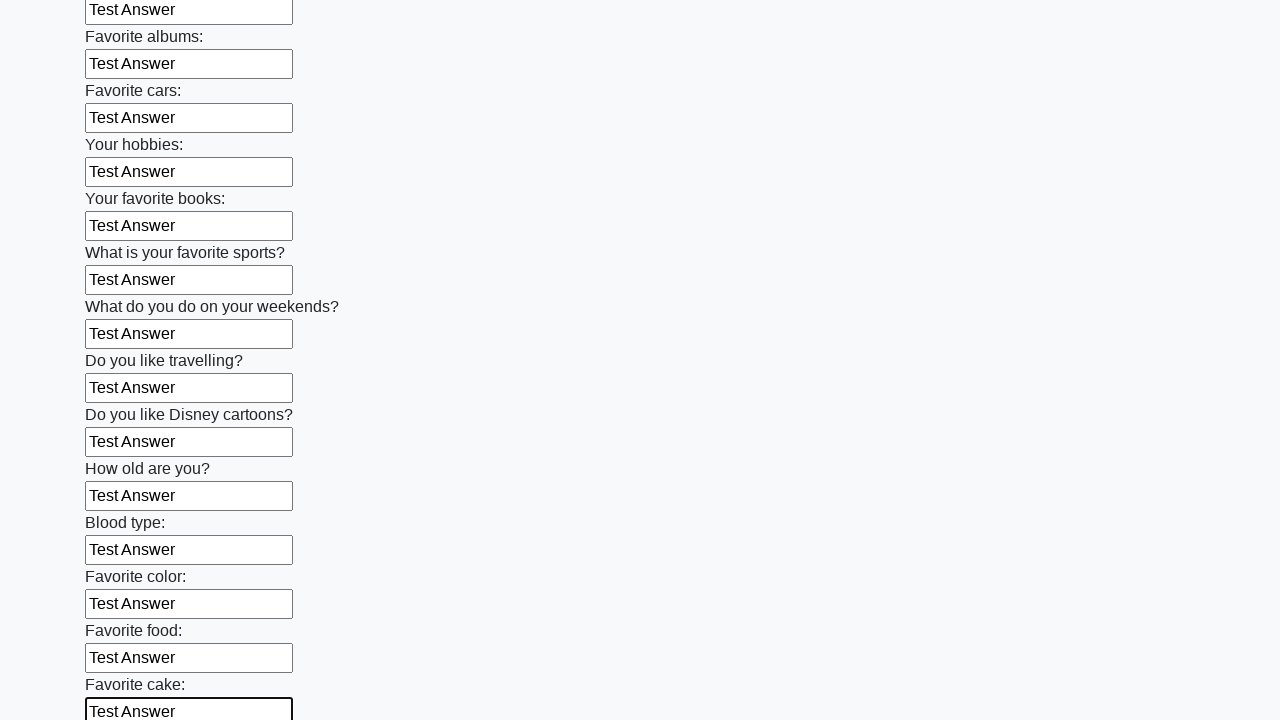

Filled a text input field with 'Test Answer' on xpath=//input[@type='text'] >> nth=22
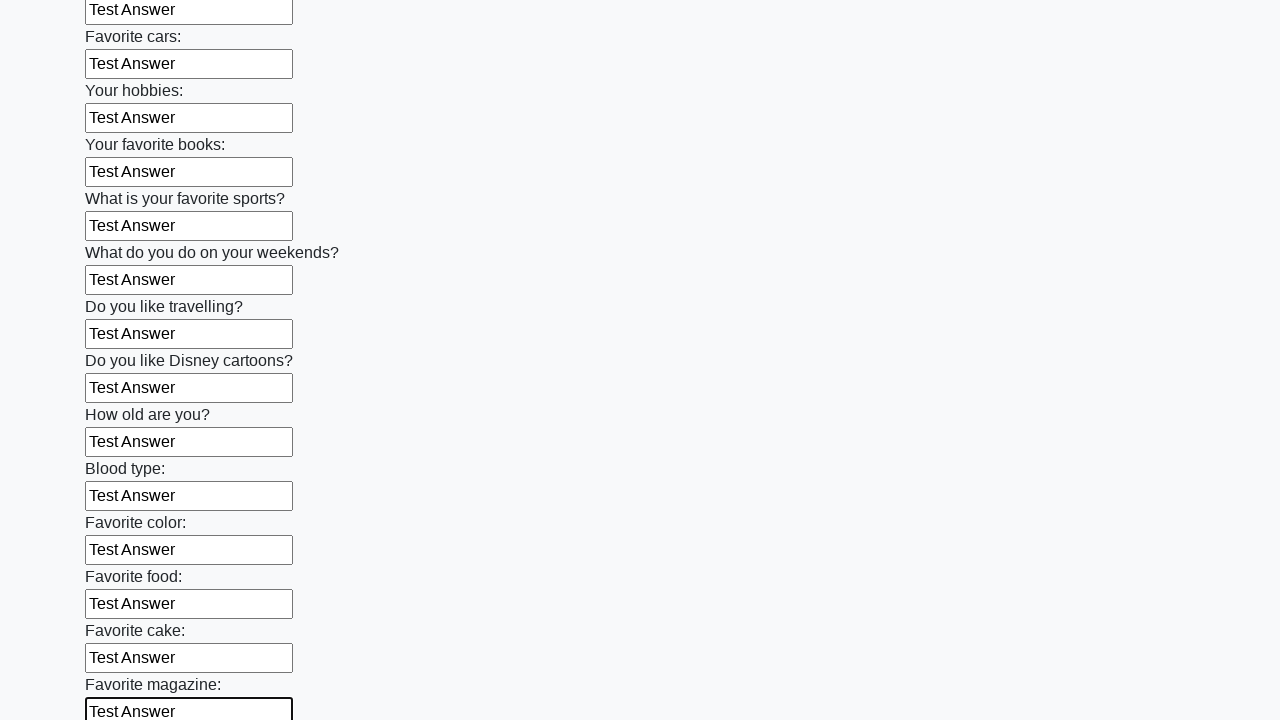

Filled a text input field with 'Test Answer' on xpath=//input[@type='text'] >> nth=23
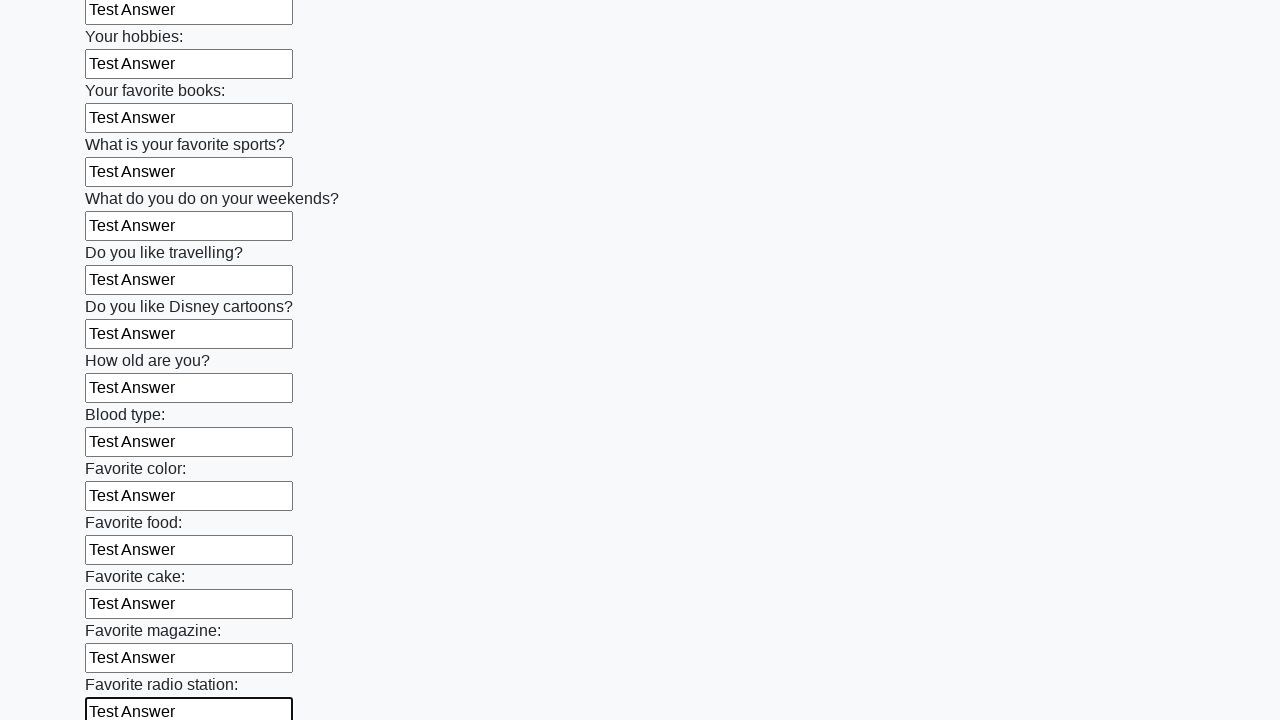

Filled a text input field with 'Test Answer' on xpath=//input[@type='text'] >> nth=24
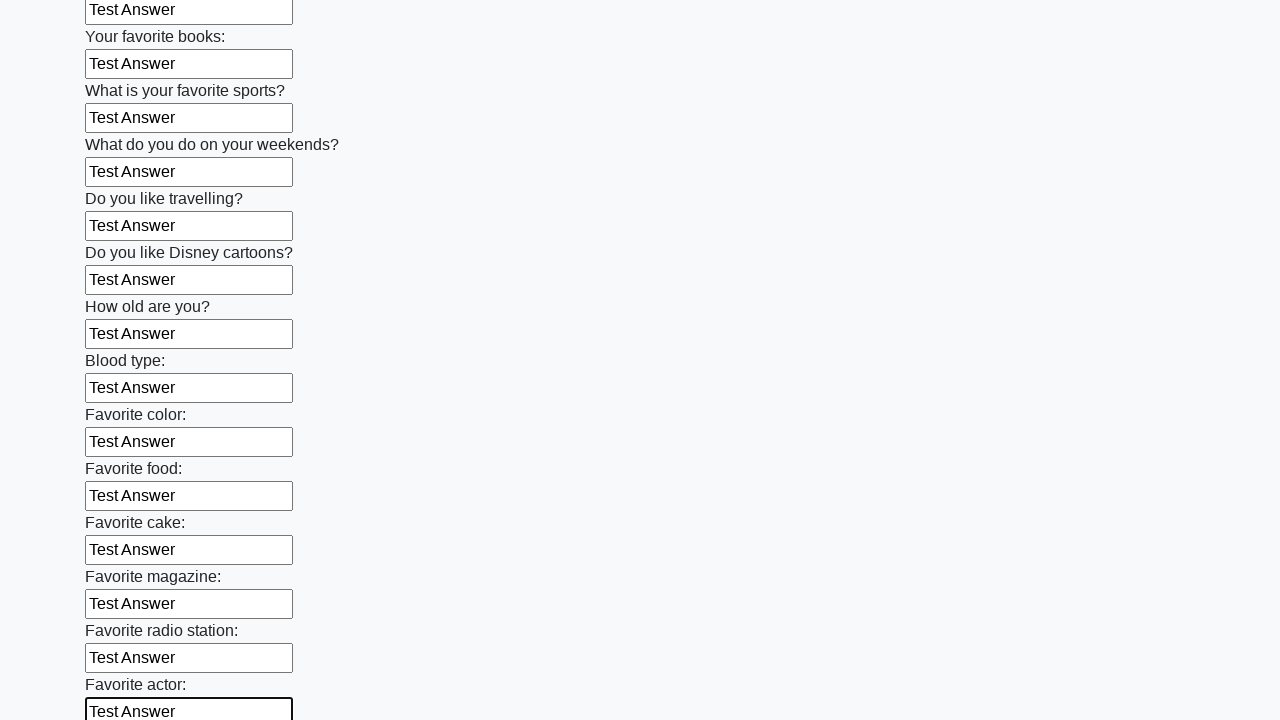

Filled a text input field with 'Test Answer' on xpath=//input[@type='text'] >> nth=25
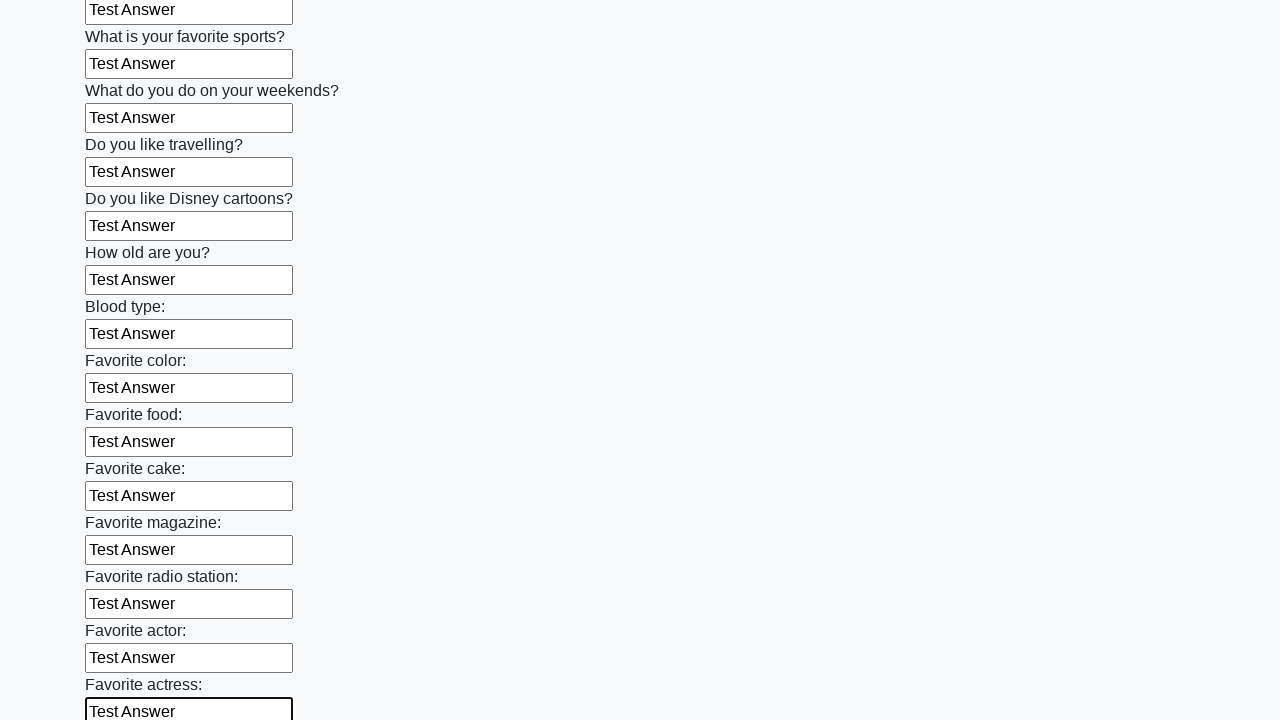

Filled a text input field with 'Test Answer' on xpath=//input[@type='text'] >> nth=26
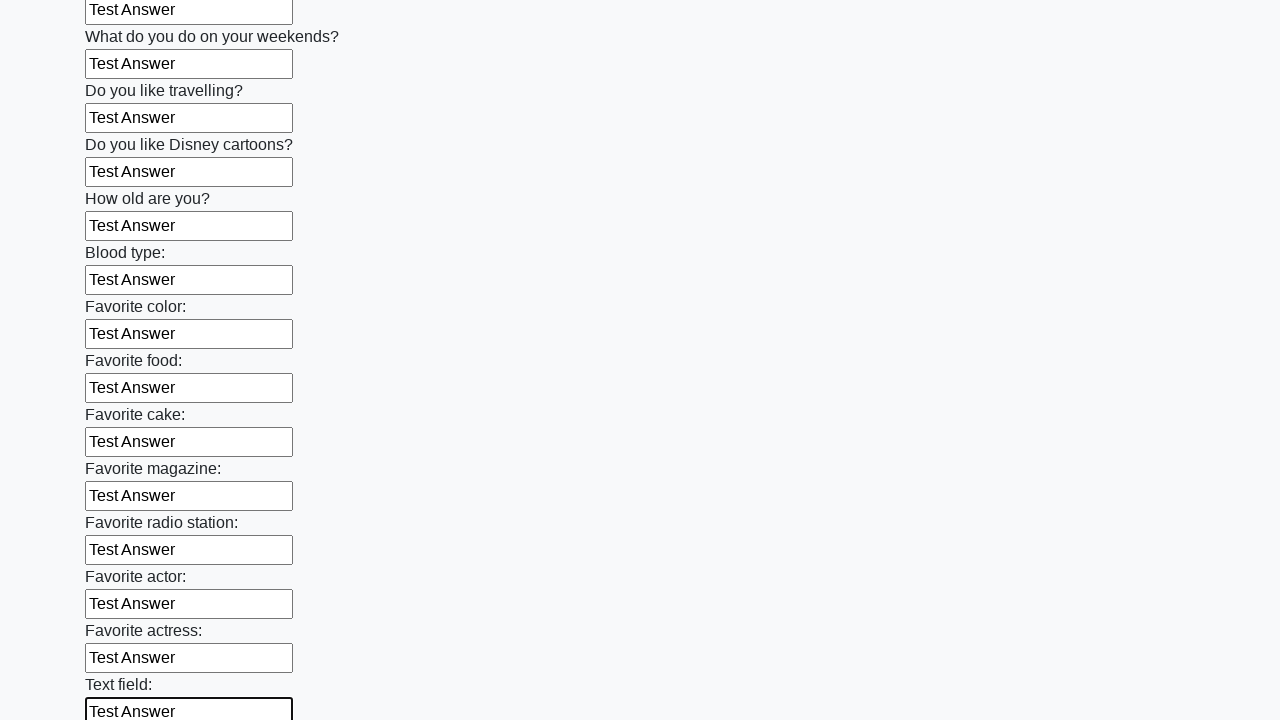

Filled a text input field with 'Test Answer' on xpath=//input[@type='text'] >> nth=27
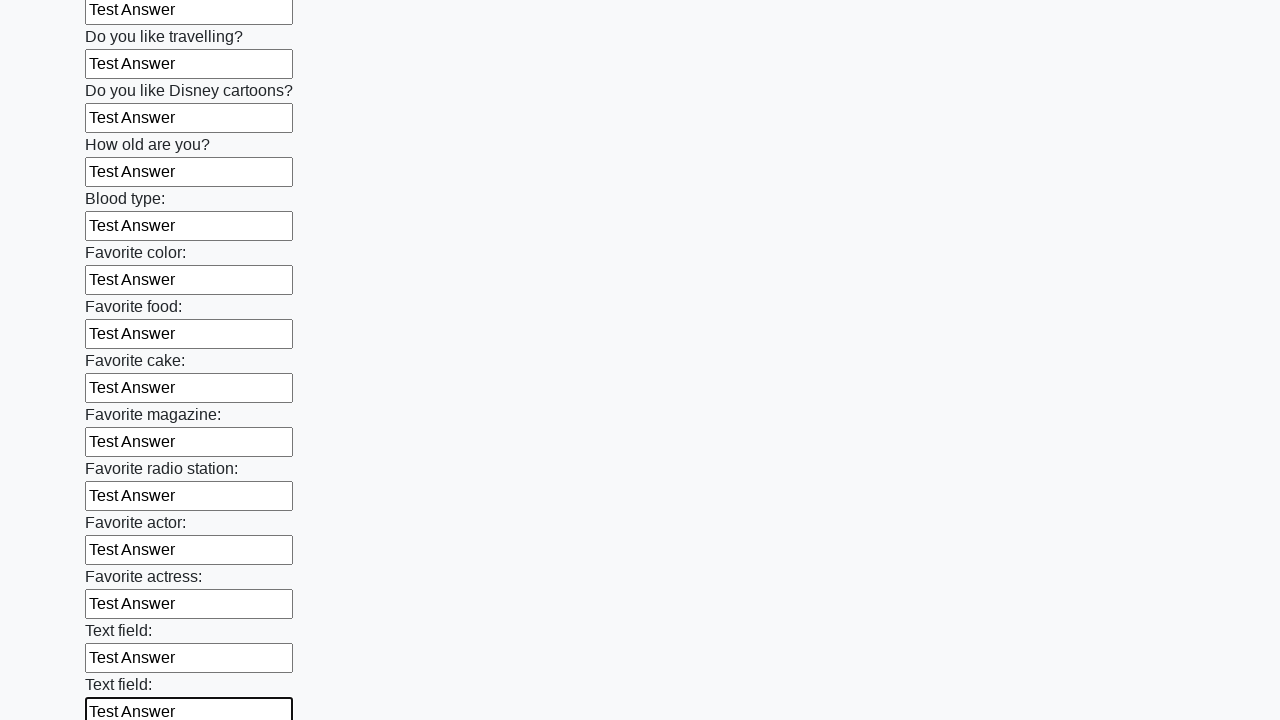

Filled a text input field with 'Test Answer' on xpath=//input[@type='text'] >> nth=28
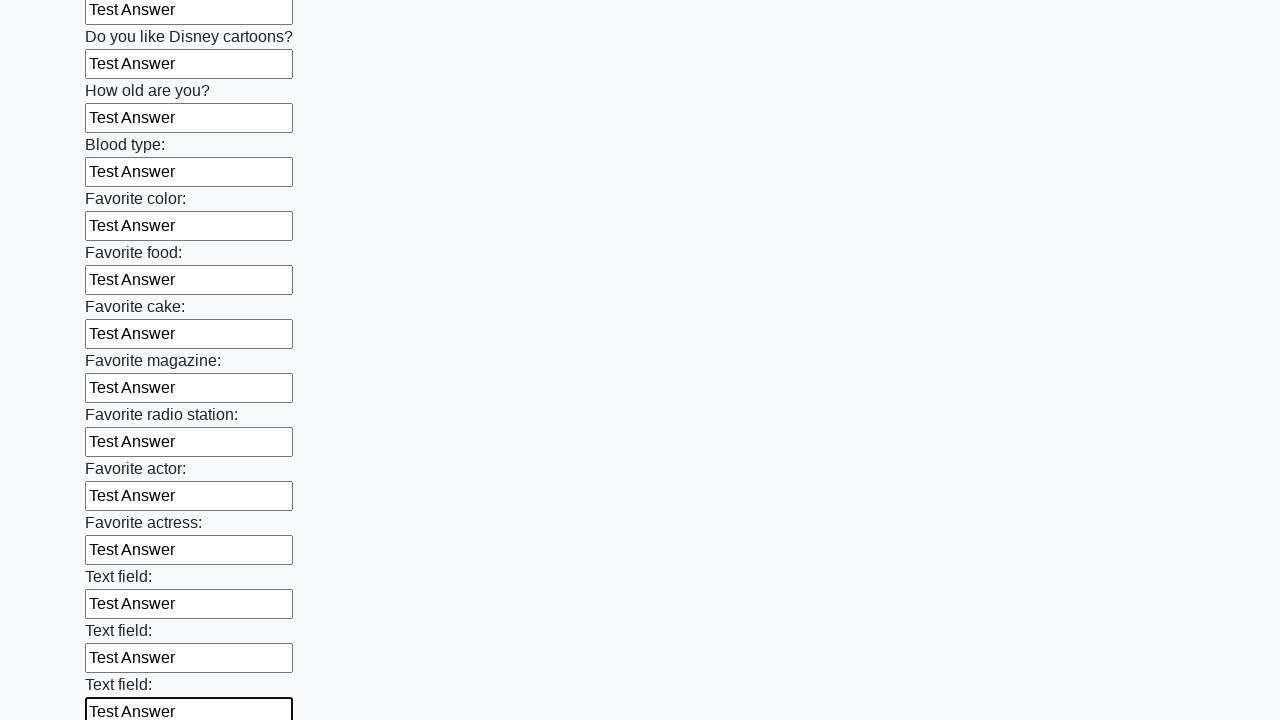

Filled a text input field with 'Test Answer' on xpath=//input[@type='text'] >> nth=29
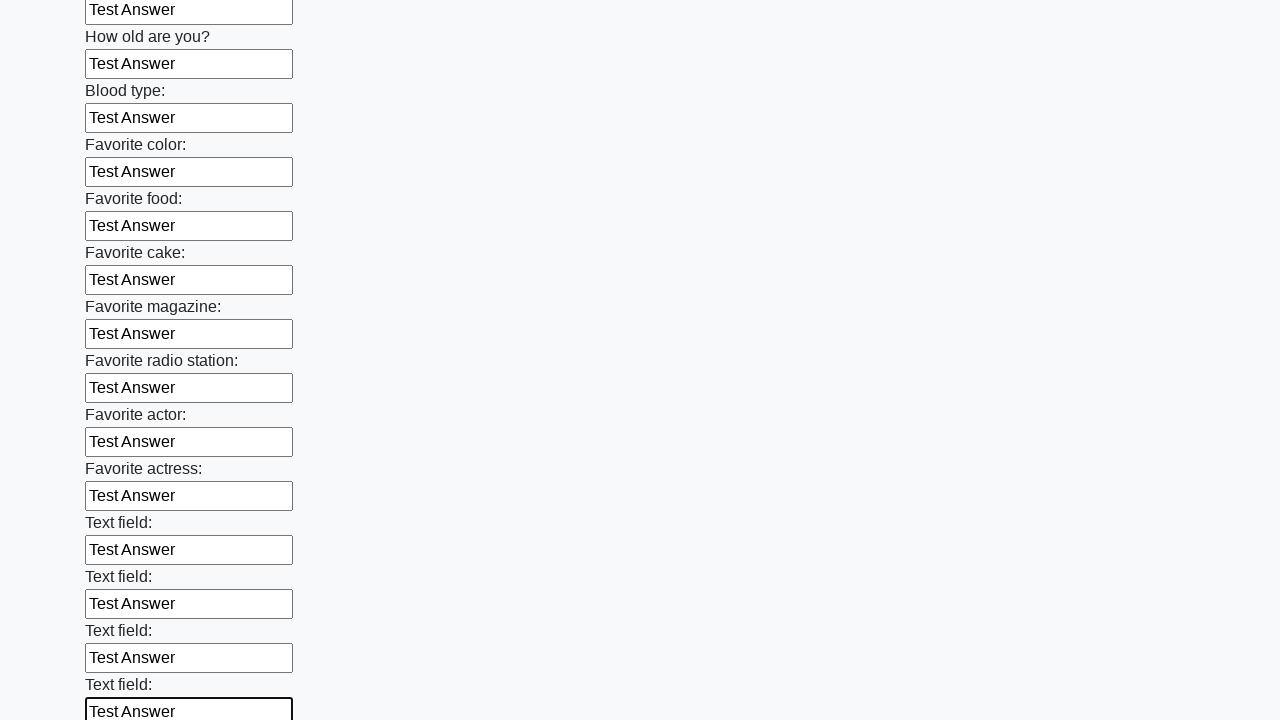

Filled a text input field with 'Test Answer' on xpath=//input[@type='text'] >> nth=30
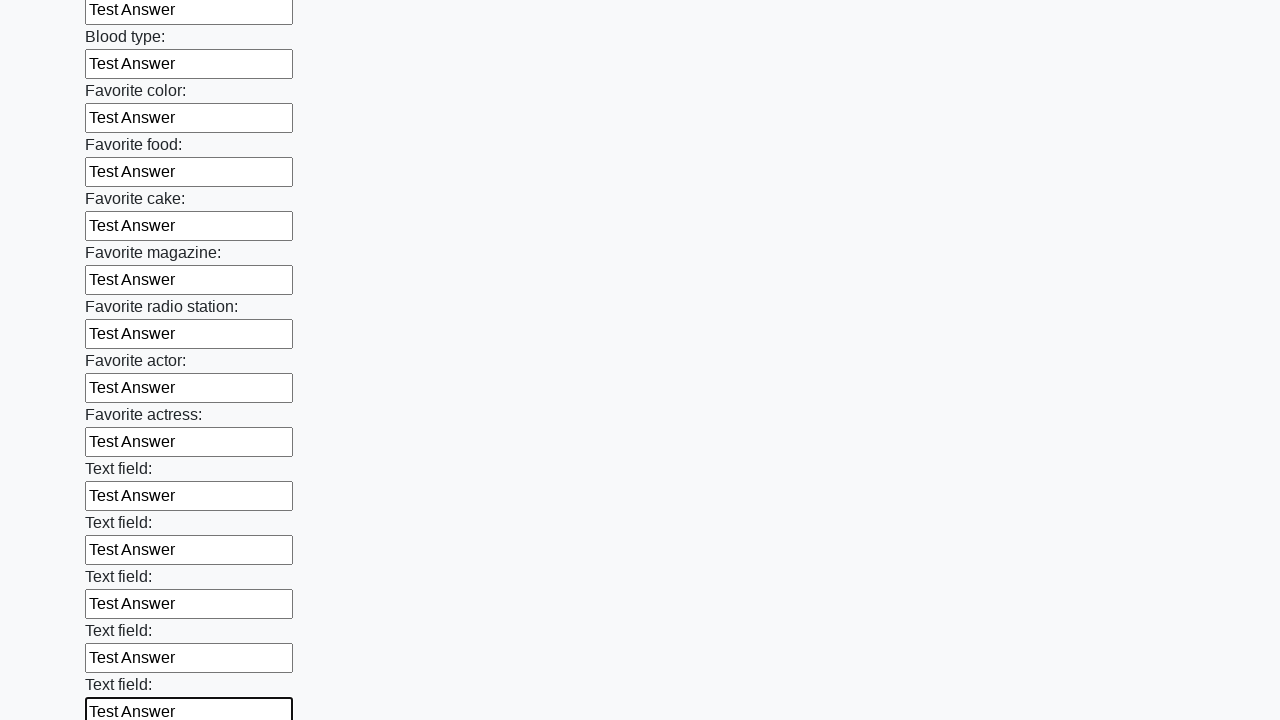

Filled a text input field with 'Test Answer' on xpath=//input[@type='text'] >> nth=31
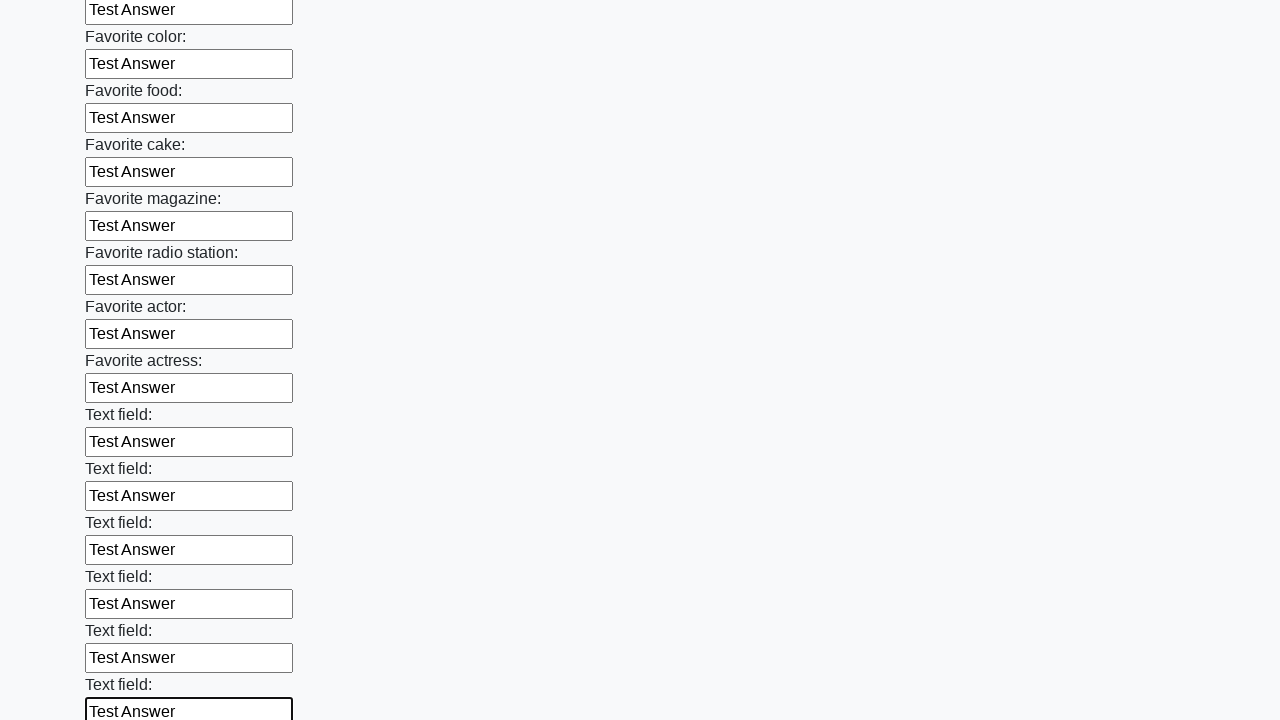

Filled a text input field with 'Test Answer' on xpath=//input[@type='text'] >> nth=32
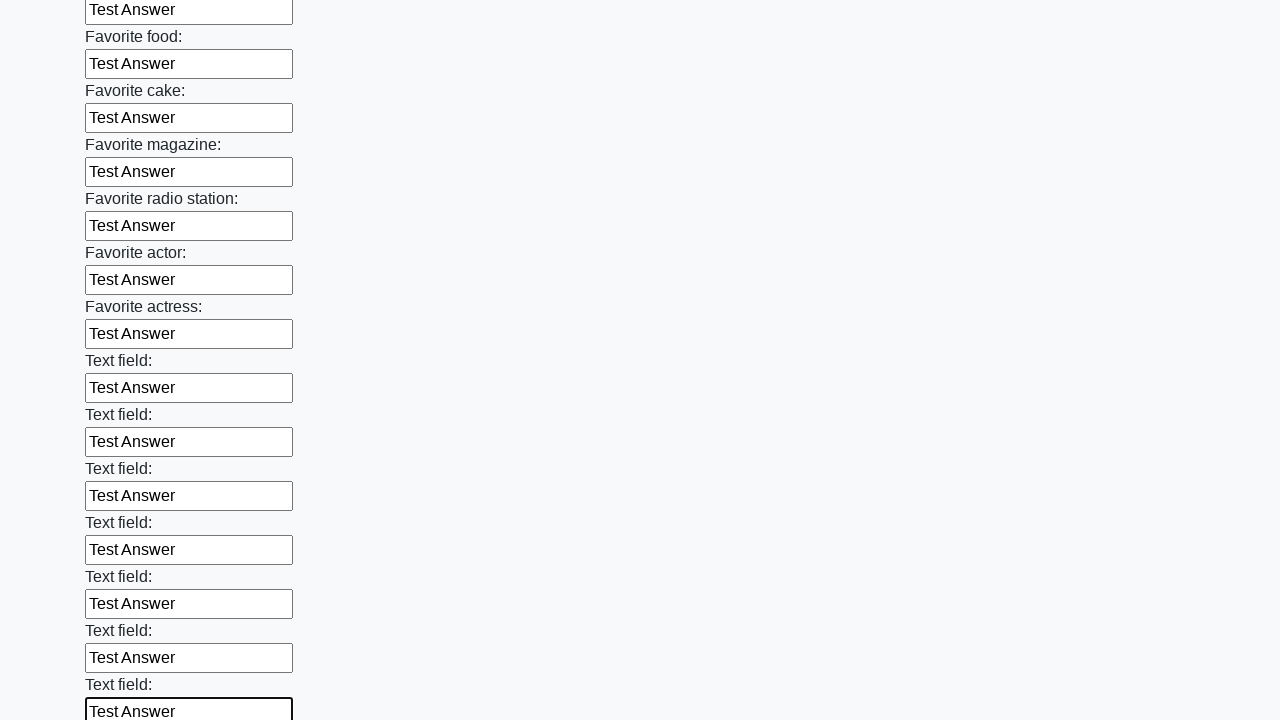

Filled a text input field with 'Test Answer' on xpath=//input[@type='text'] >> nth=33
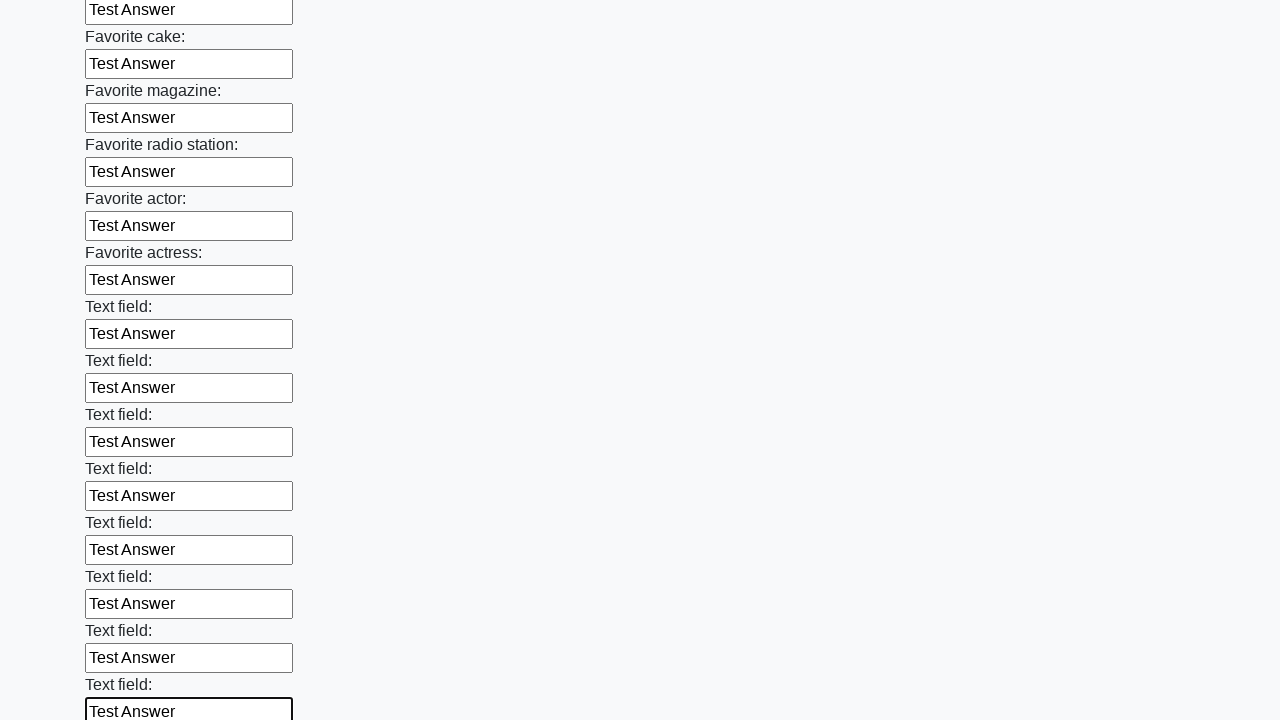

Filled a text input field with 'Test Answer' on xpath=//input[@type='text'] >> nth=34
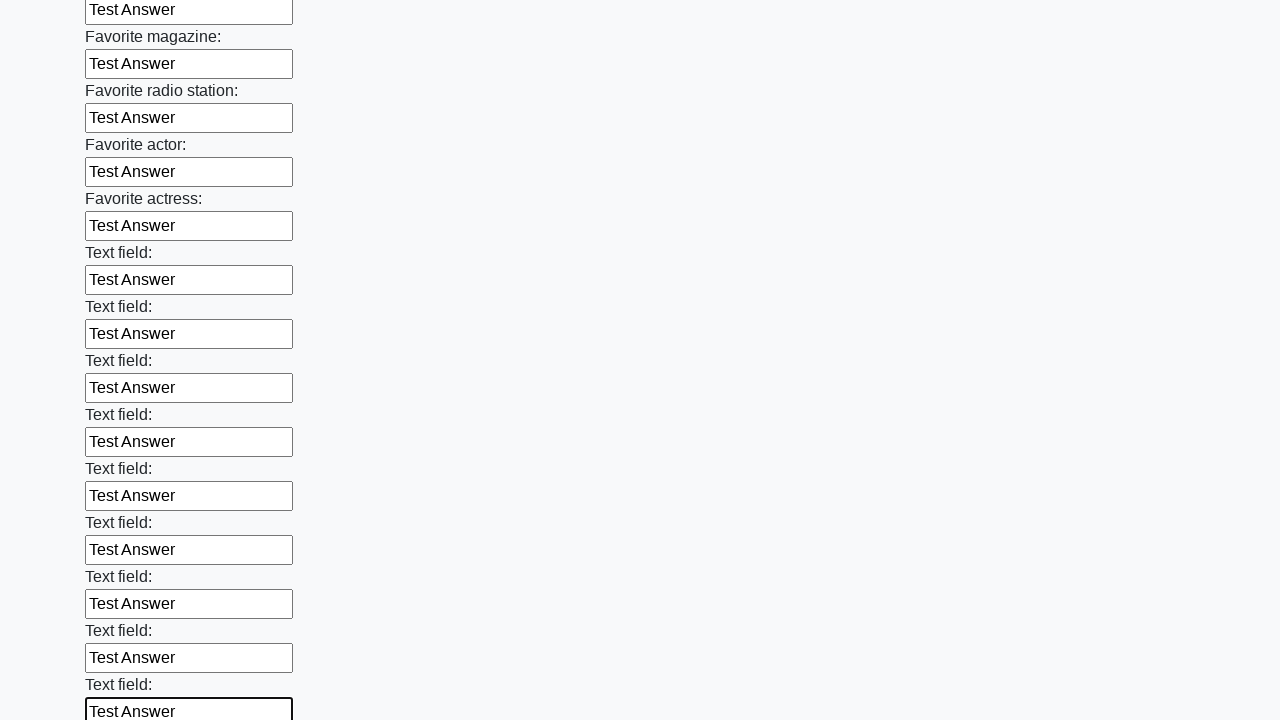

Filled a text input field with 'Test Answer' on xpath=//input[@type='text'] >> nth=35
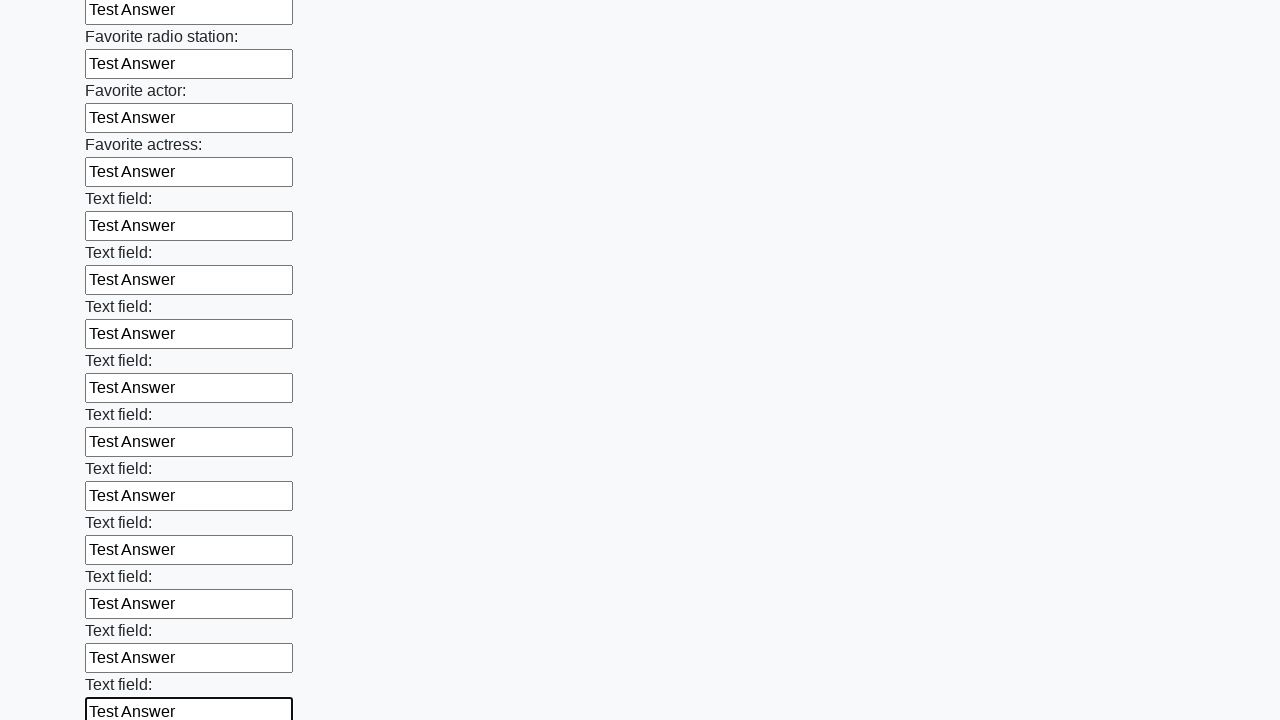

Filled a text input field with 'Test Answer' on xpath=//input[@type='text'] >> nth=36
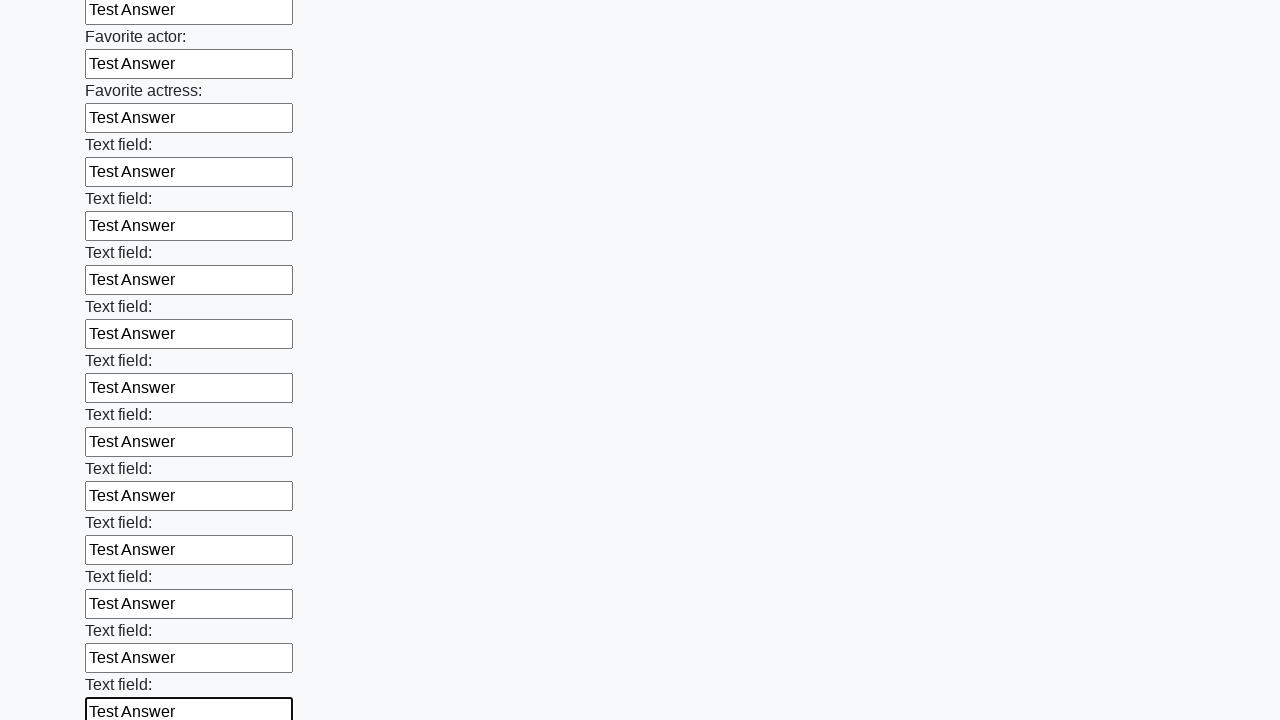

Filled a text input field with 'Test Answer' on xpath=//input[@type='text'] >> nth=37
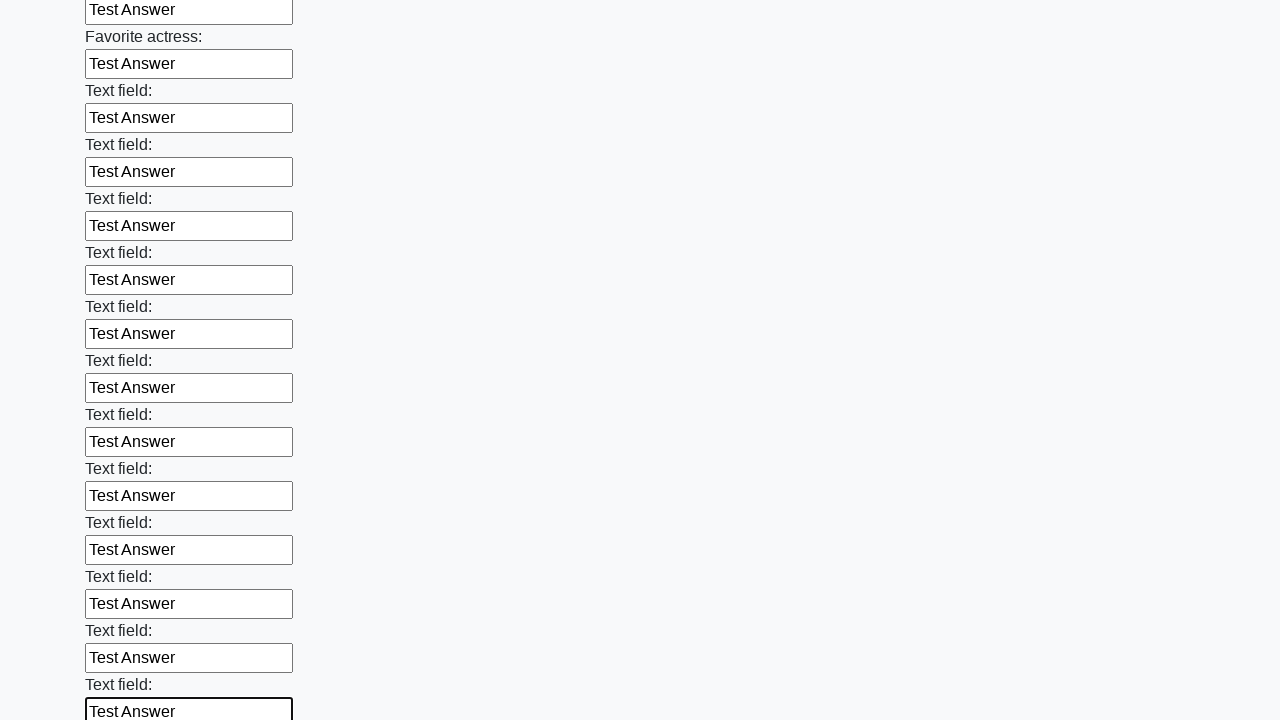

Filled a text input field with 'Test Answer' on xpath=//input[@type='text'] >> nth=38
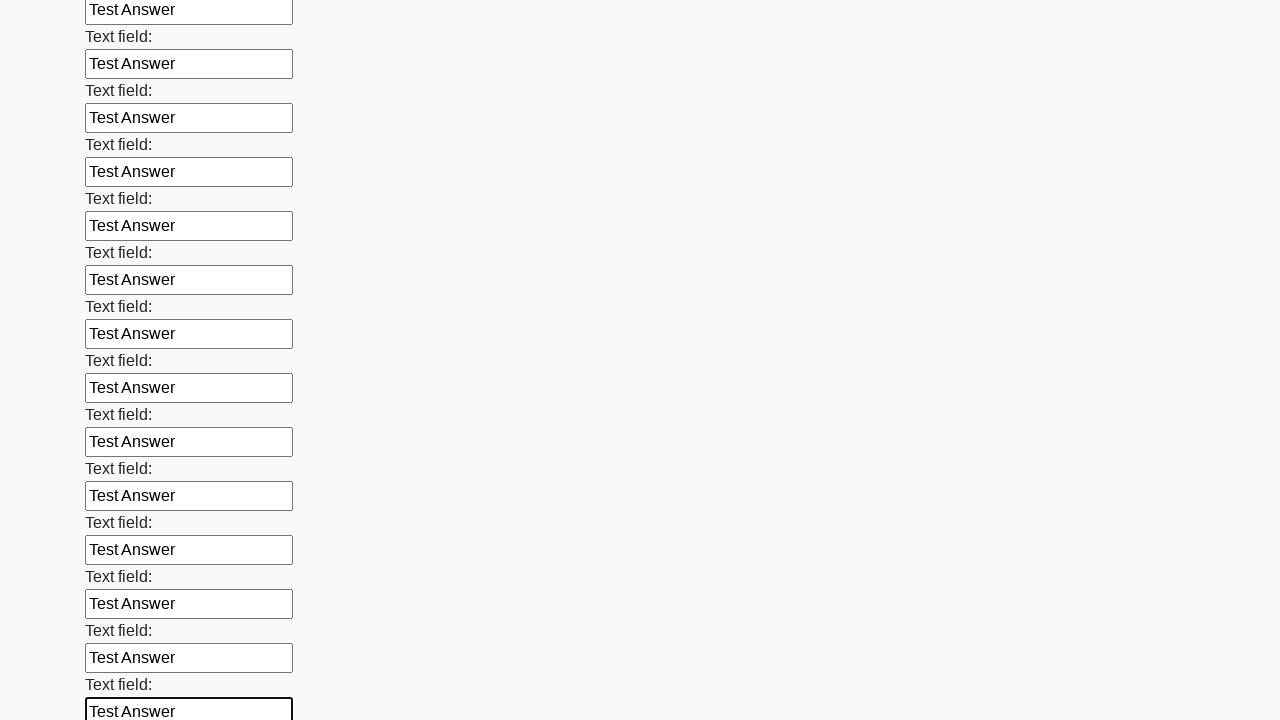

Filled a text input field with 'Test Answer' on xpath=//input[@type='text'] >> nth=39
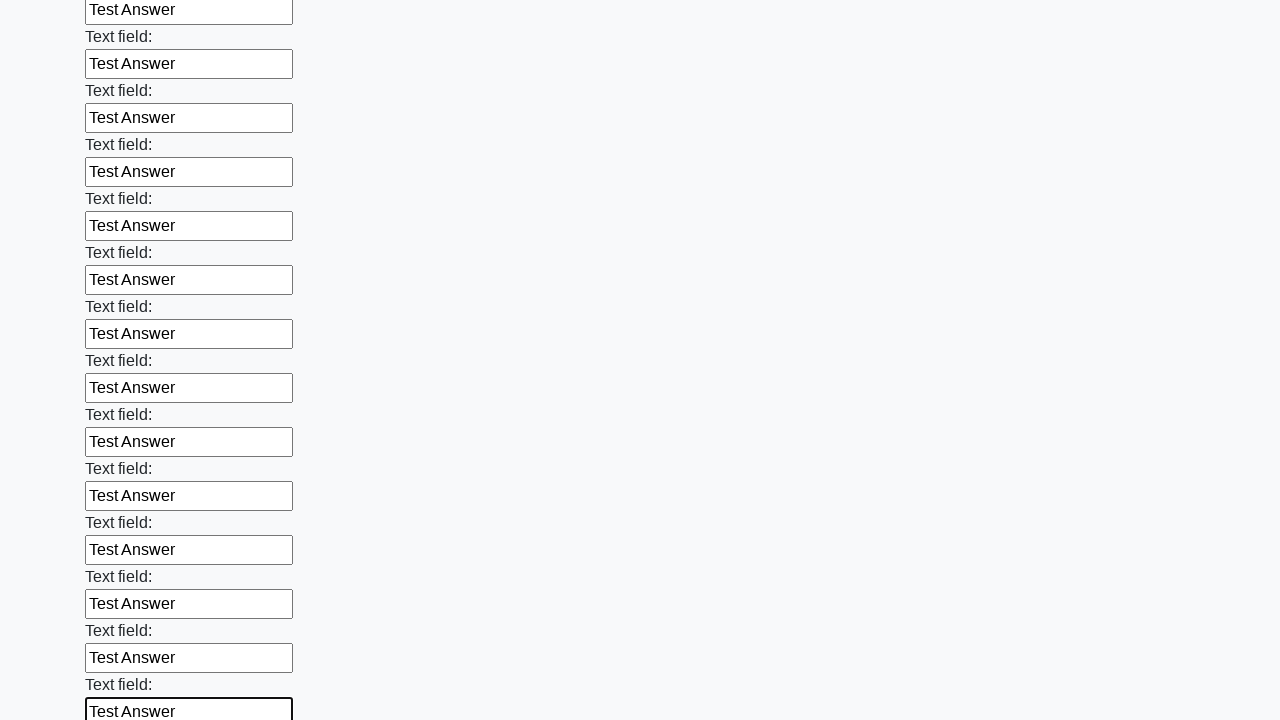

Filled a text input field with 'Test Answer' on xpath=//input[@type='text'] >> nth=40
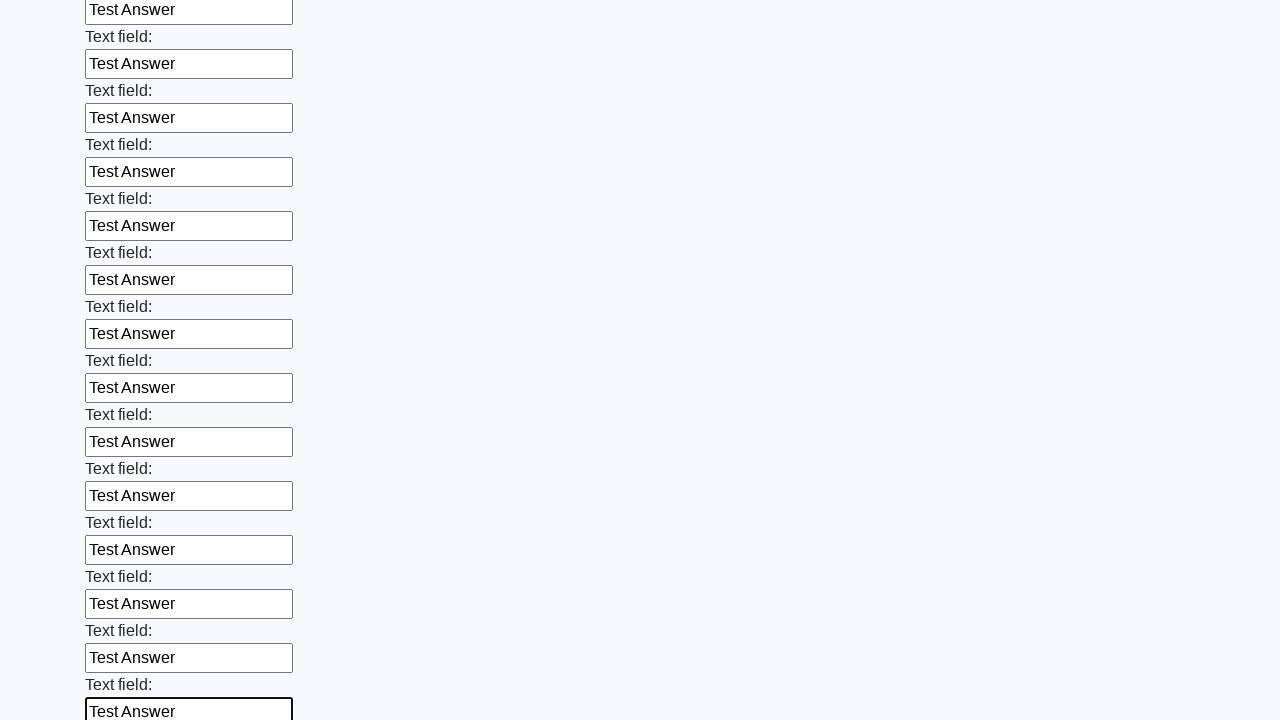

Filled a text input field with 'Test Answer' on xpath=//input[@type='text'] >> nth=41
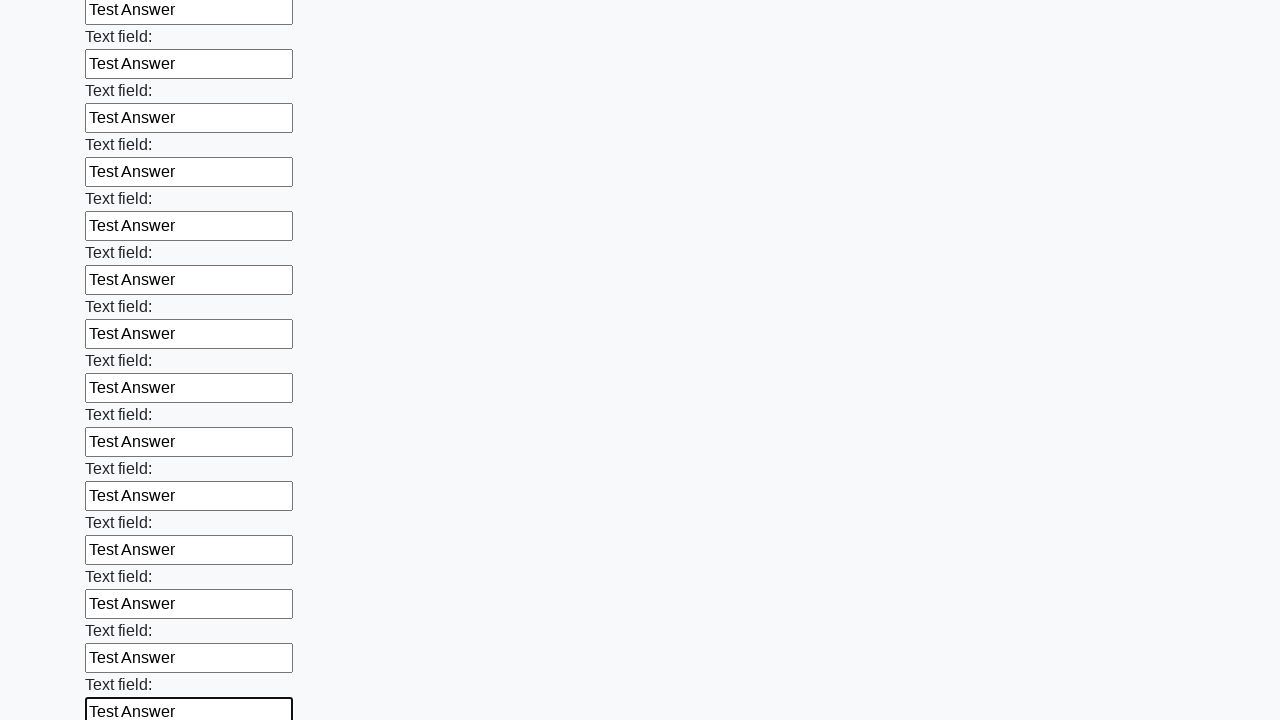

Filled a text input field with 'Test Answer' on xpath=//input[@type='text'] >> nth=42
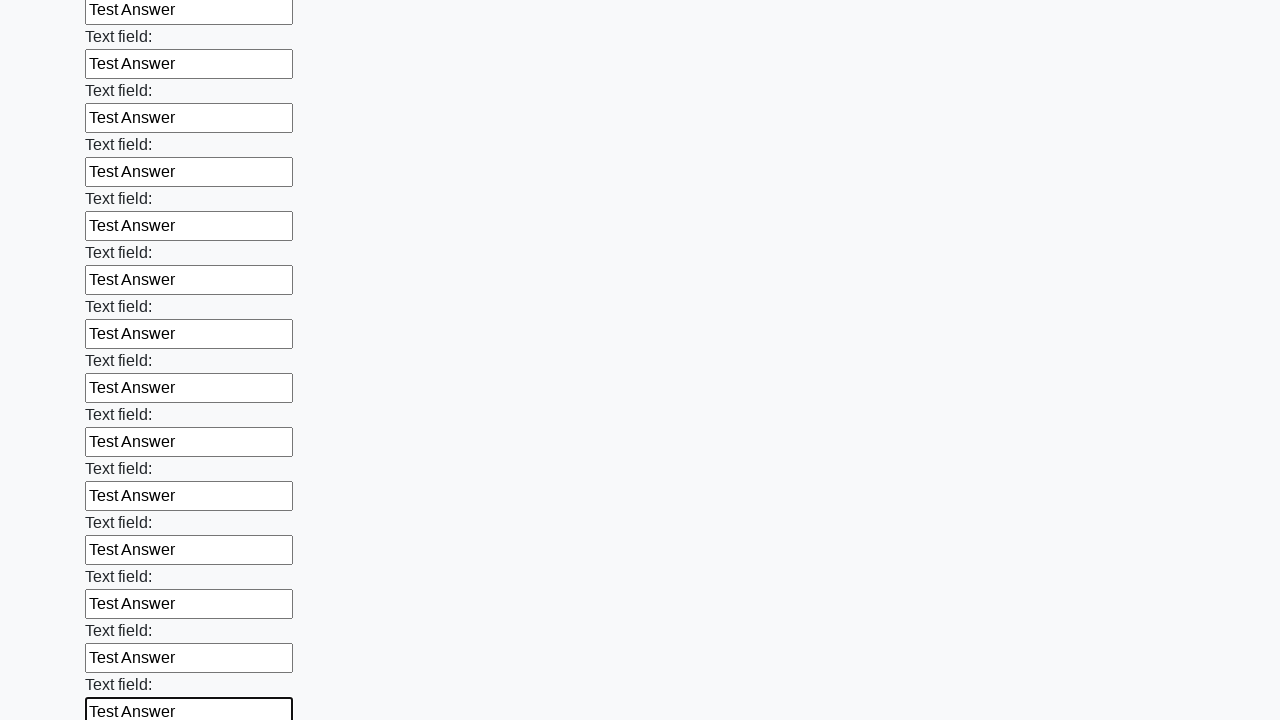

Filled a text input field with 'Test Answer' on xpath=//input[@type='text'] >> nth=43
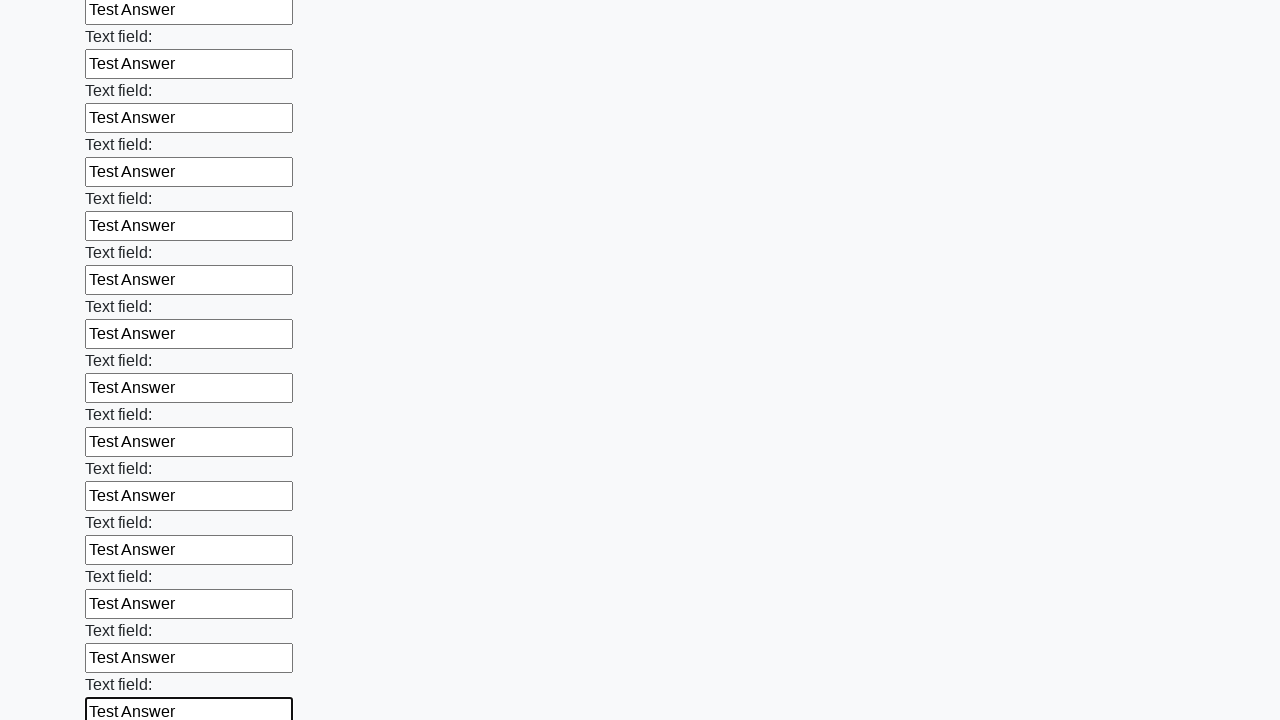

Filled a text input field with 'Test Answer' on xpath=//input[@type='text'] >> nth=44
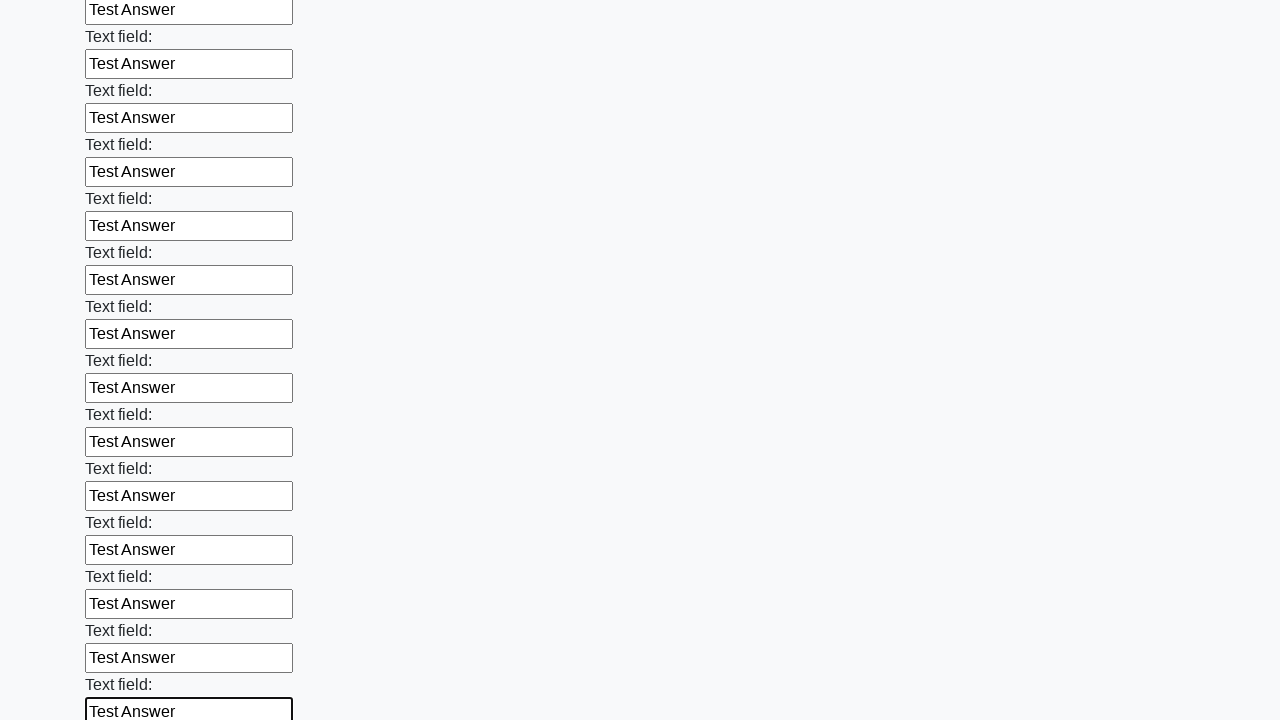

Filled a text input field with 'Test Answer' on xpath=//input[@type='text'] >> nth=45
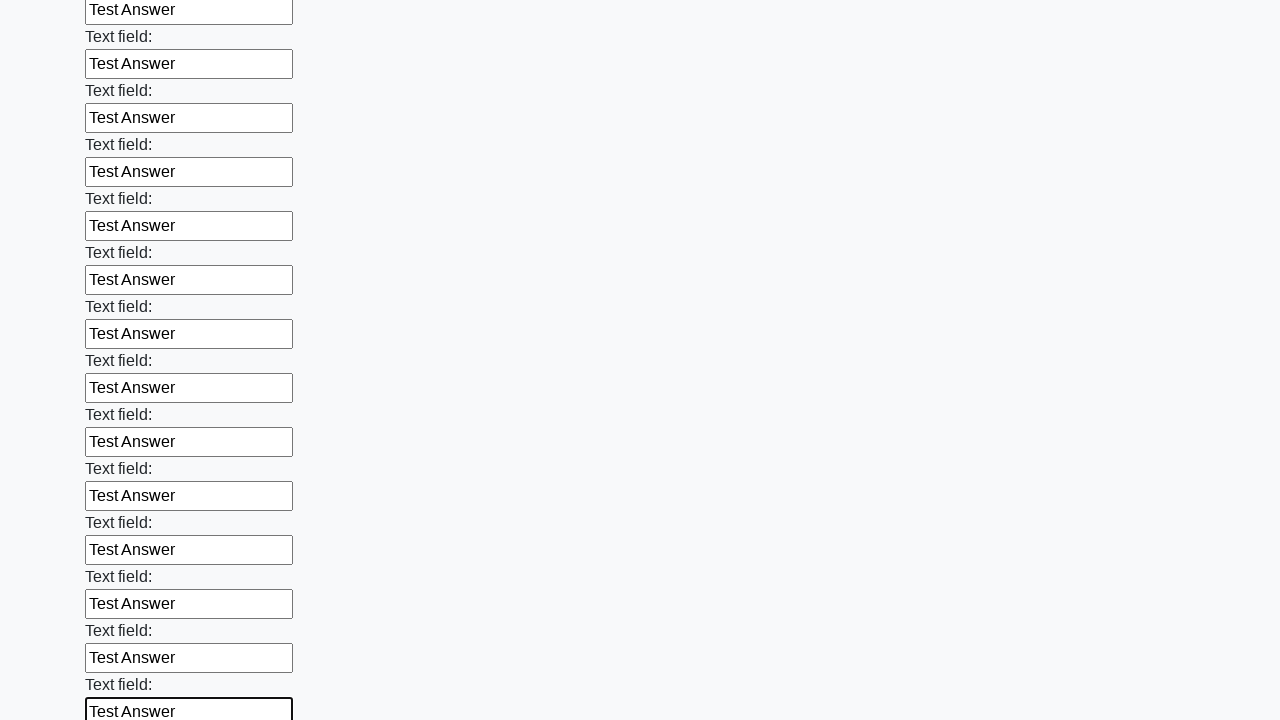

Filled a text input field with 'Test Answer' on xpath=//input[@type='text'] >> nth=46
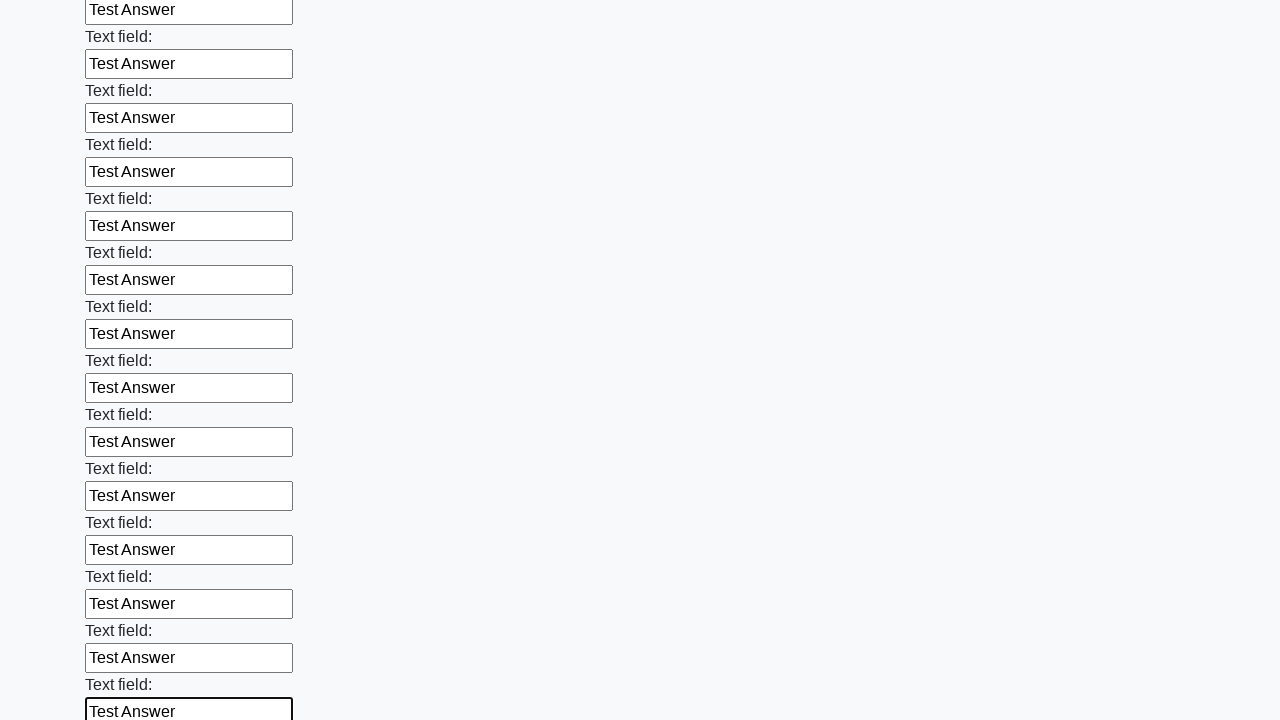

Filled a text input field with 'Test Answer' on xpath=//input[@type='text'] >> nth=47
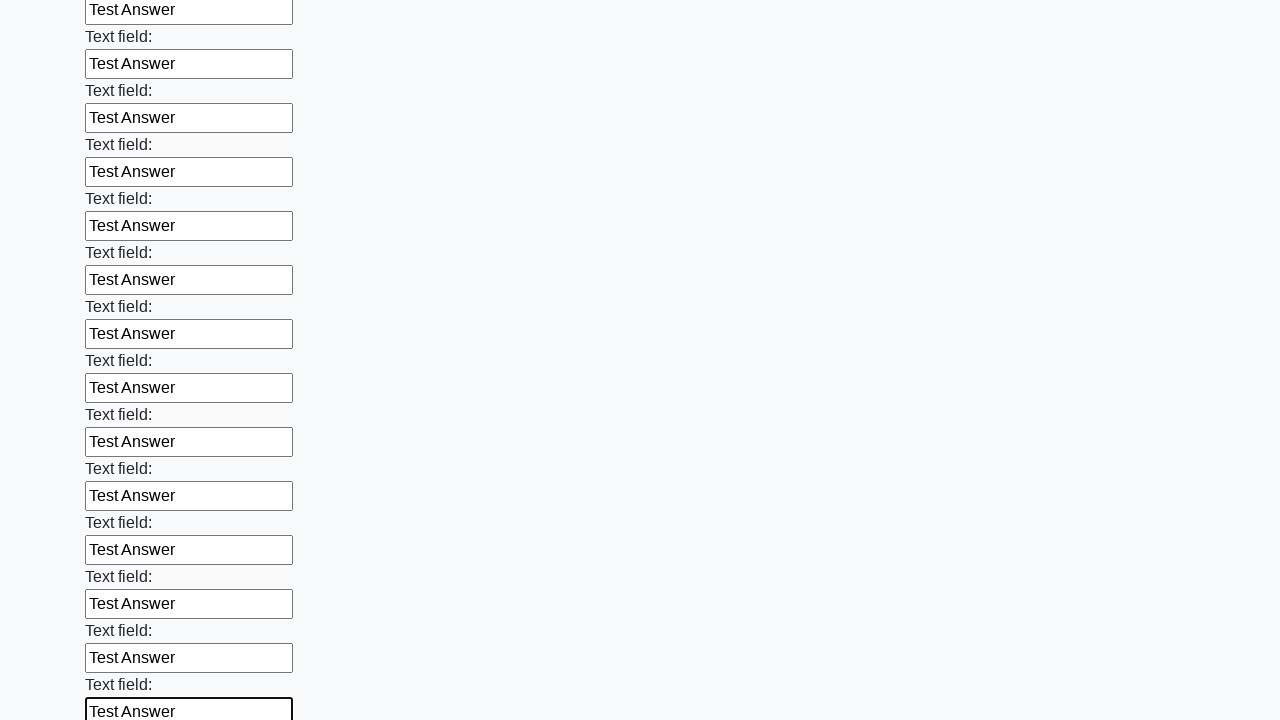

Filled a text input field with 'Test Answer' on xpath=//input[@type='text'] >> nth=48
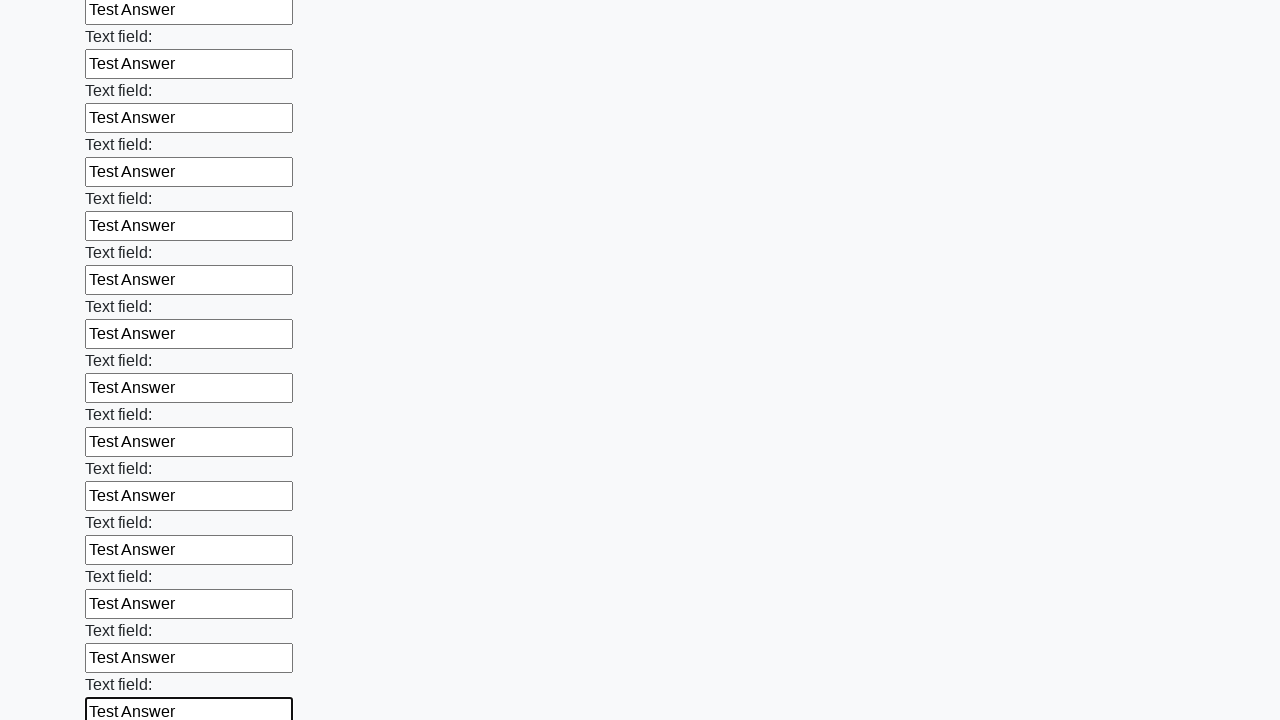

Filled a text input field with 'Test Answer' on xpath=//input[@type='text'] >> nth=49
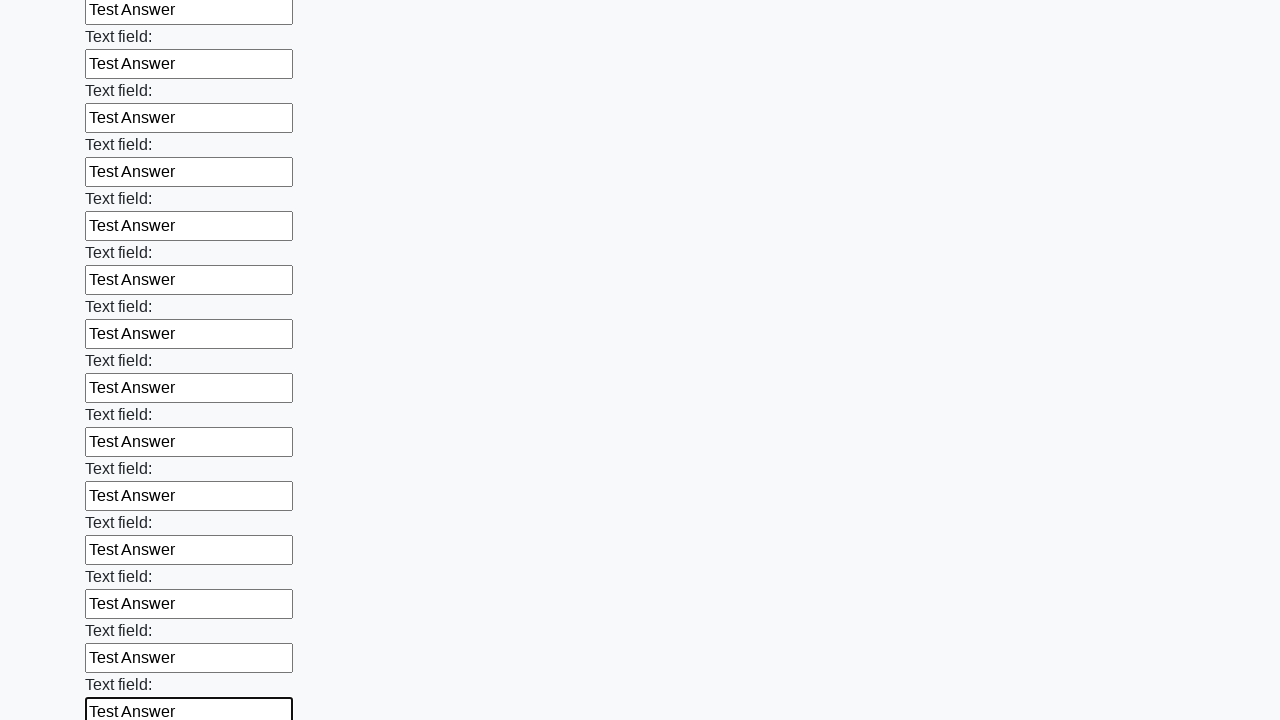

Filled a text input field with 'Test Answer' on xpath=//input[@type='text'] >> nth=50
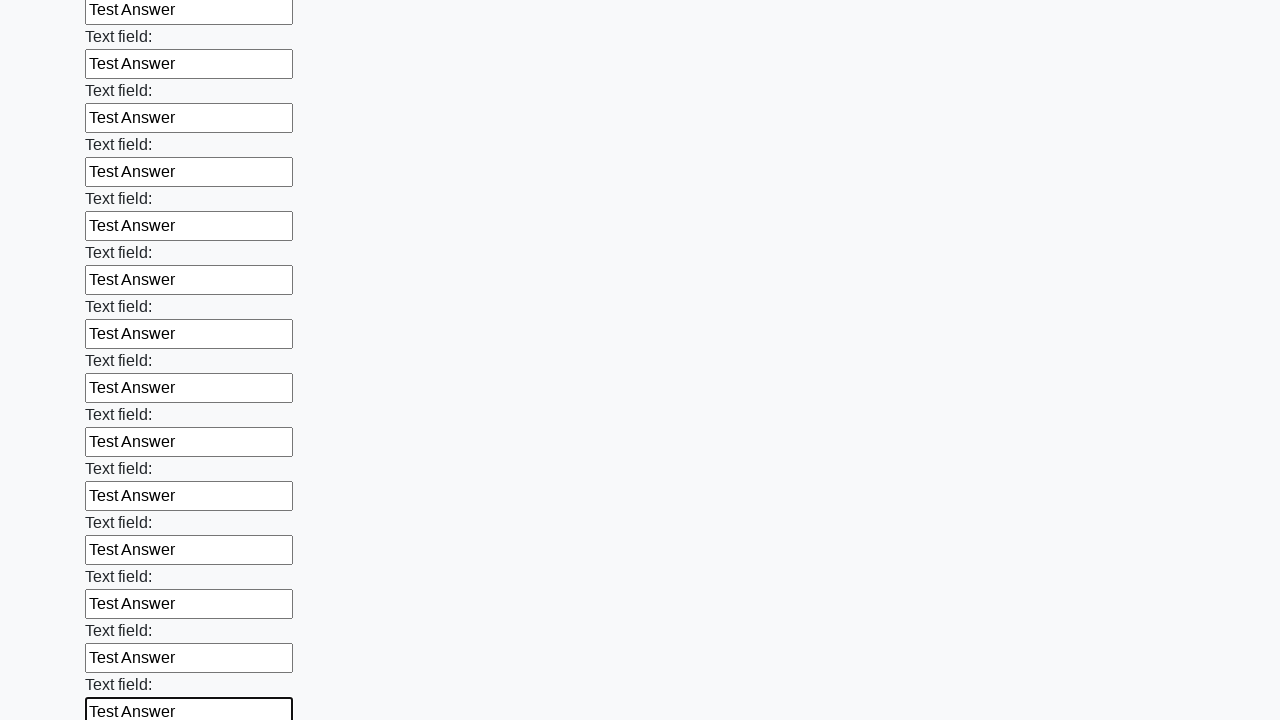

Filled a text input field with 'Test Answer' on xpath=//input[@type='text'] >> nth=51
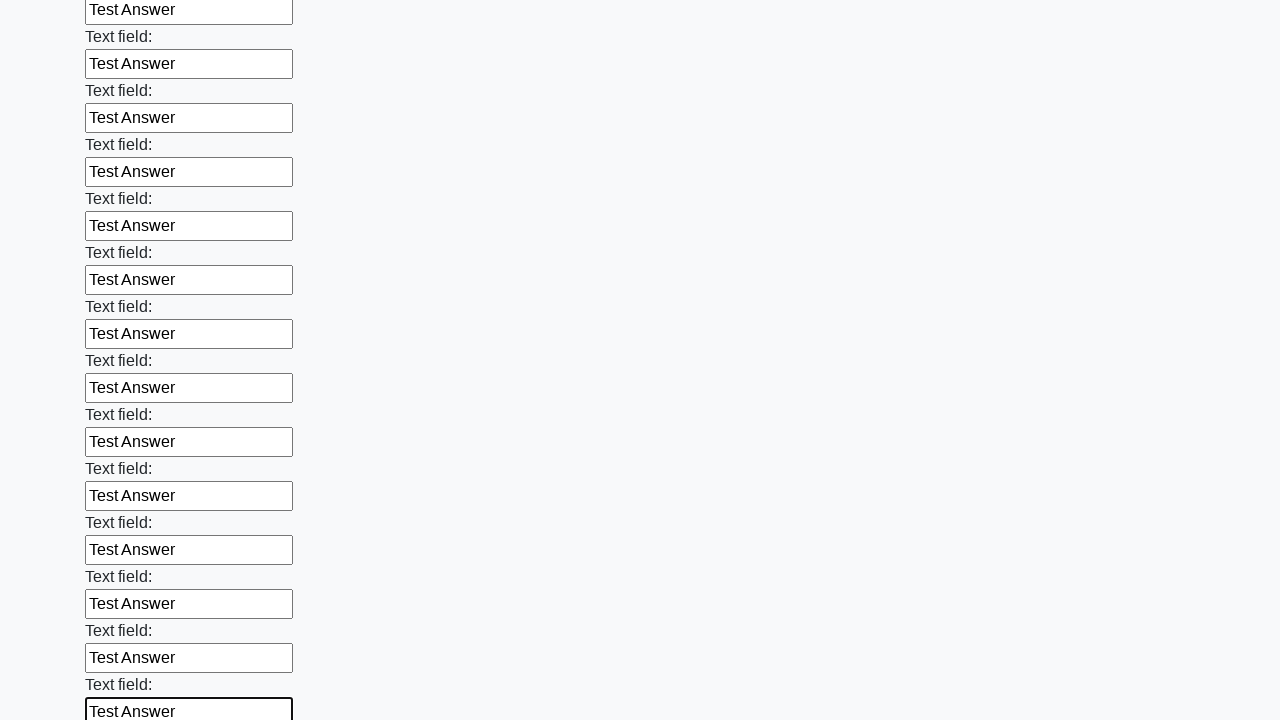

Filled a text input field with 'Test Answer' on xpath=//input[@type='text'] >> nth=52
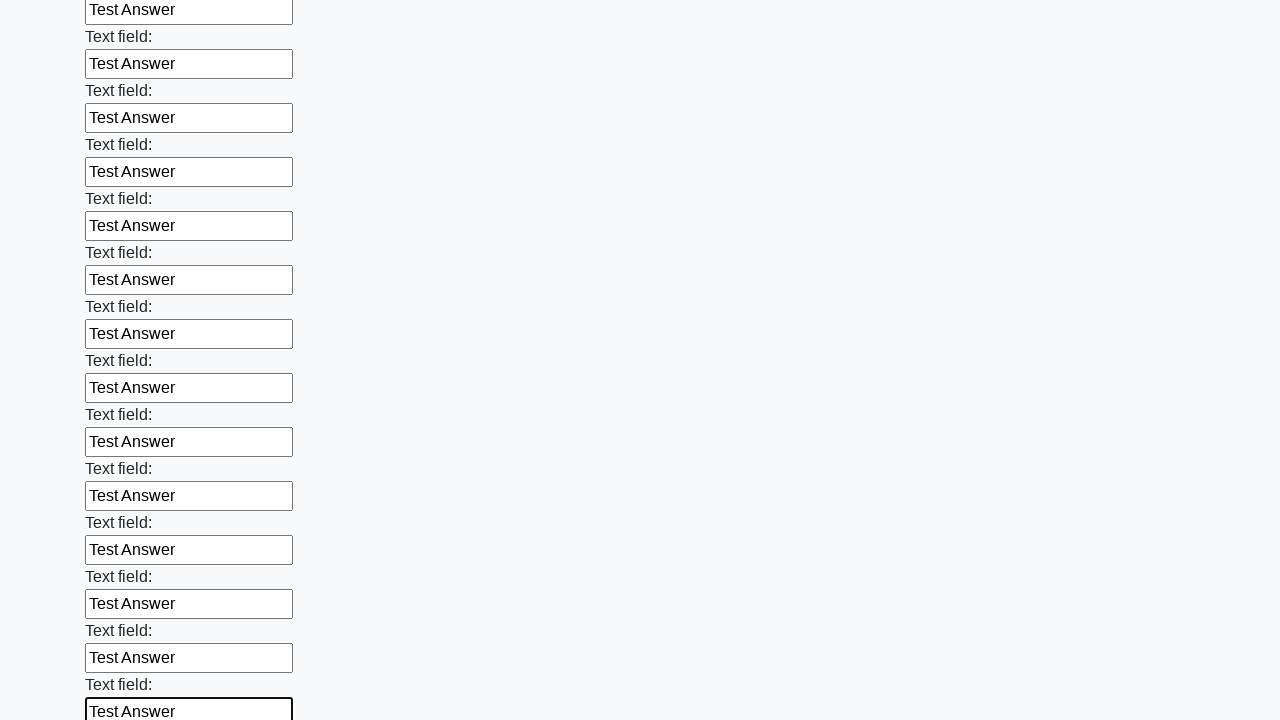

Filled a text input field with 'Test Answer' on xpath=//input[@type='text'] >> nth=53
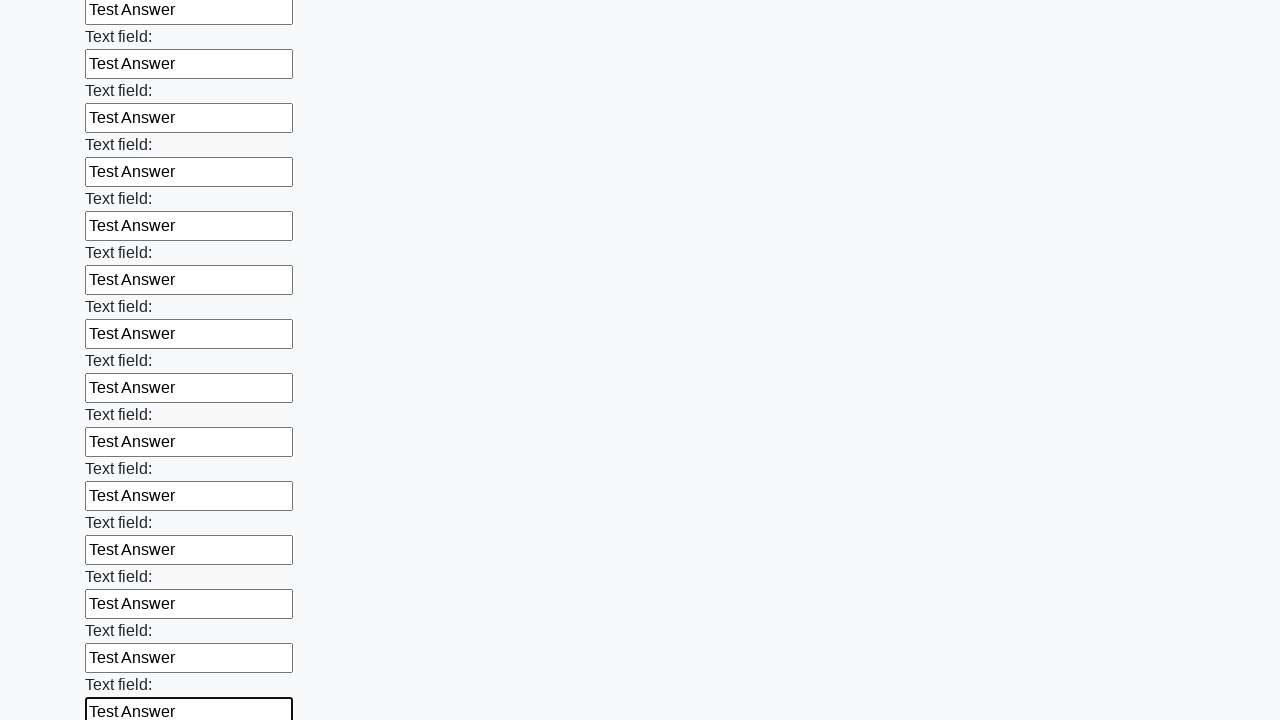

Filled a text input field with 'Test Answer' on xpath=//input[@type='text'] >> nth=54
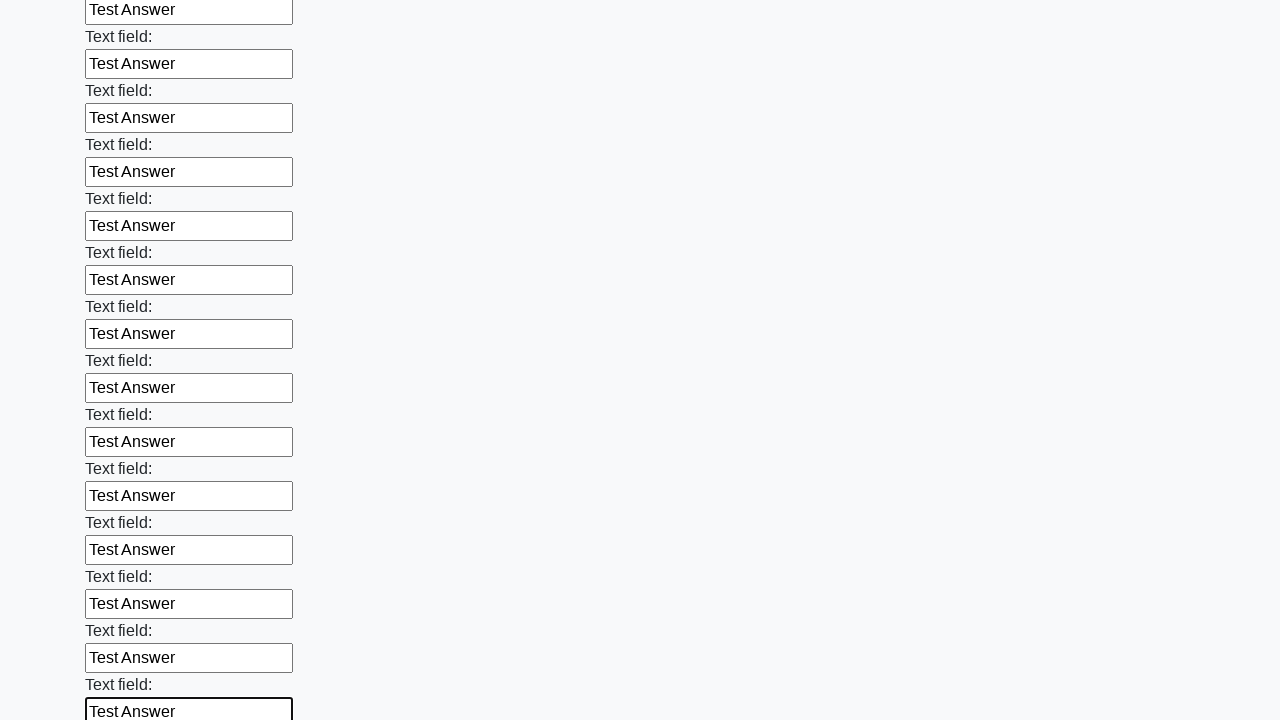

Filled a text input field with 'Test Answer' on xpath=//input[@type='text'] >> nth=55
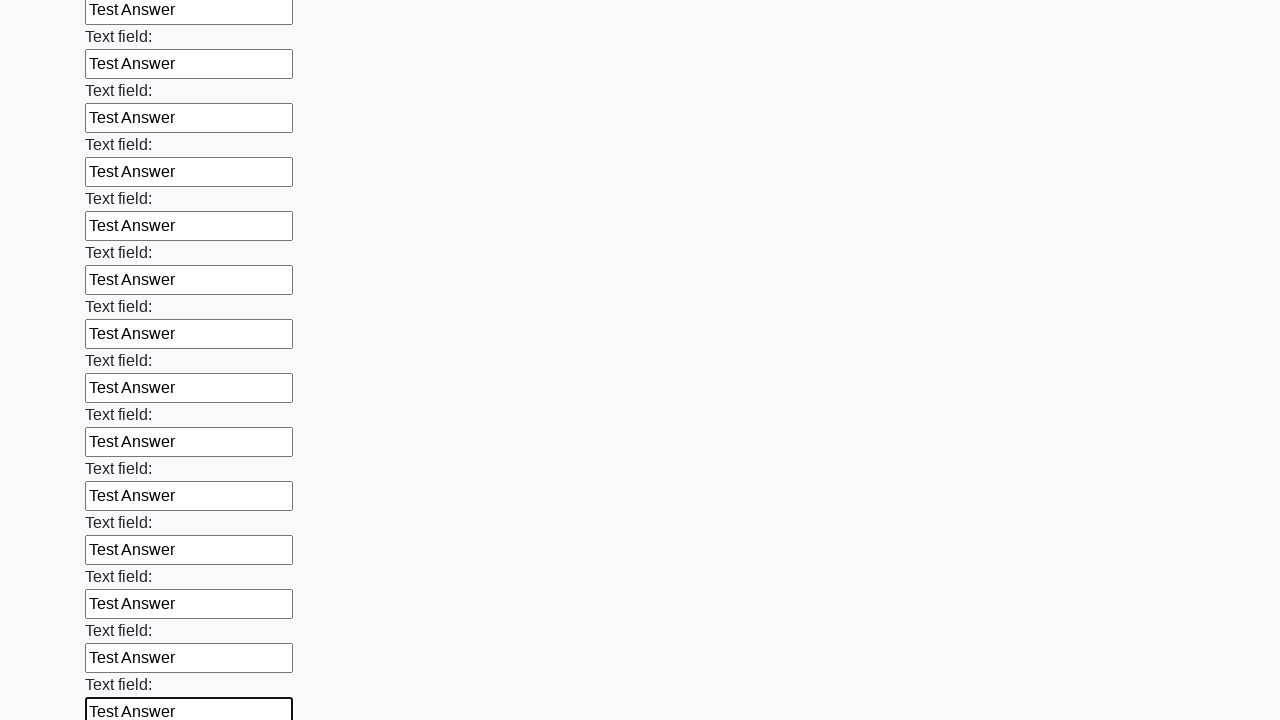

Filled a text input field with 'Test Answer' on xpath=//input[@type='text'] >> nth=56
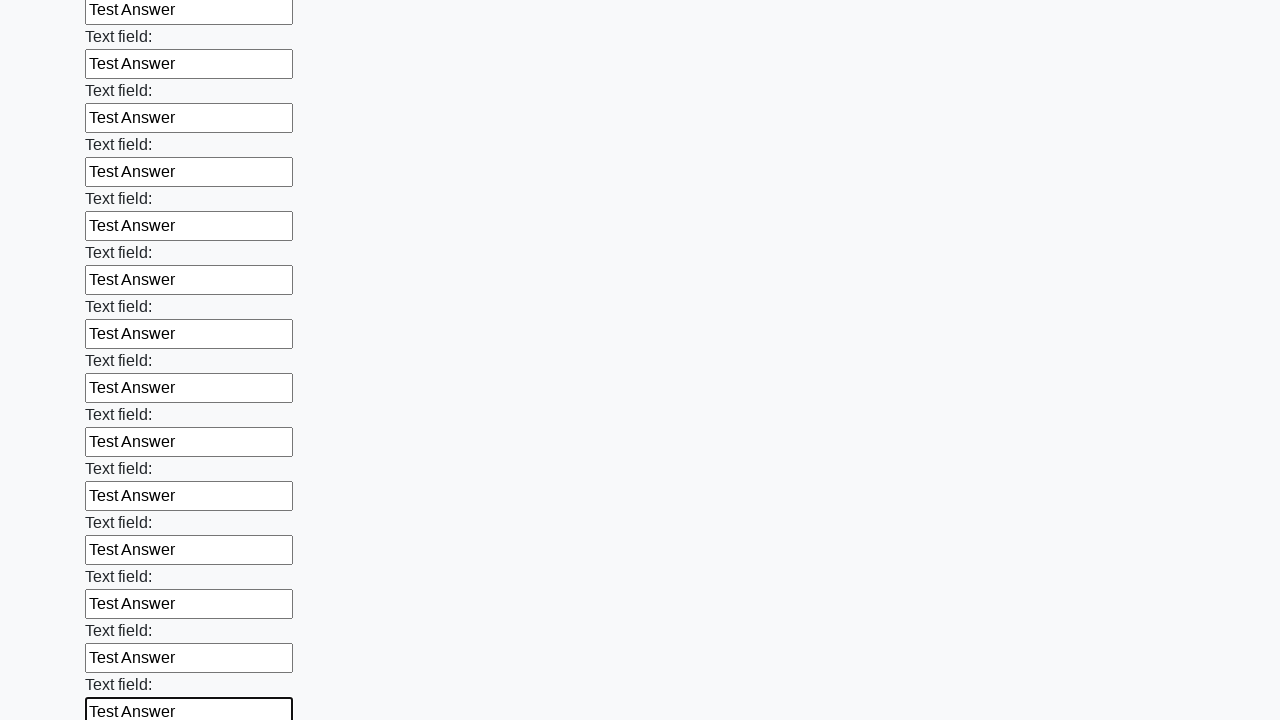

Filled a text input field with 'Test Answer' on xpath=//input[@type='text'] >> nth=57
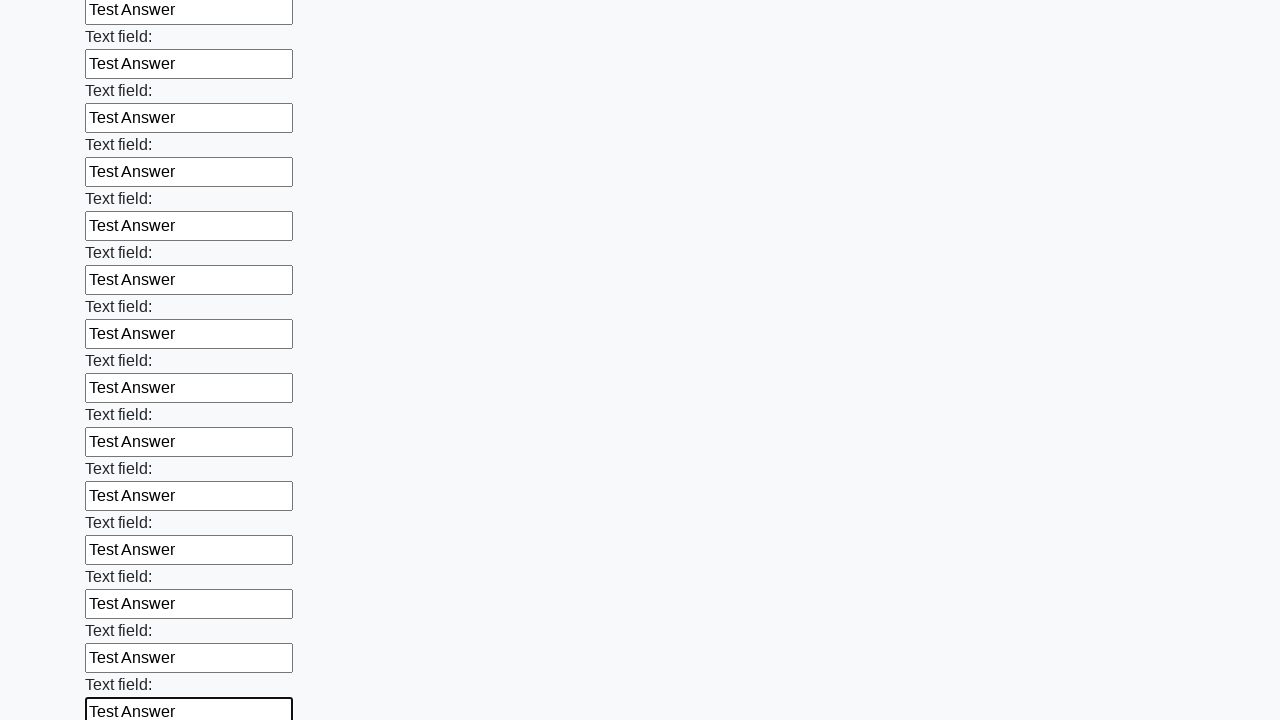

Filled a text input field with 'Test Answer' on xpath=//input[@type='text'] >> nth=58
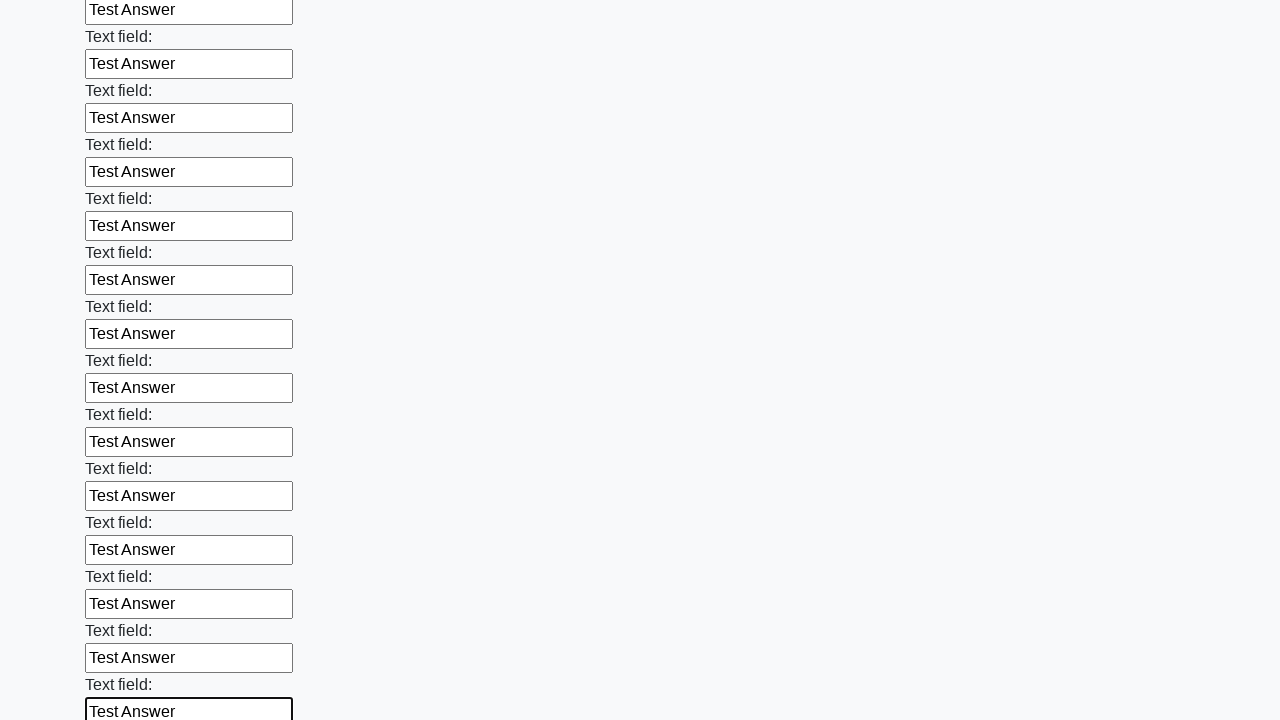

Filled a text input field with 'Test Answer' on xpath=//input[@type='text'] >> nth=59
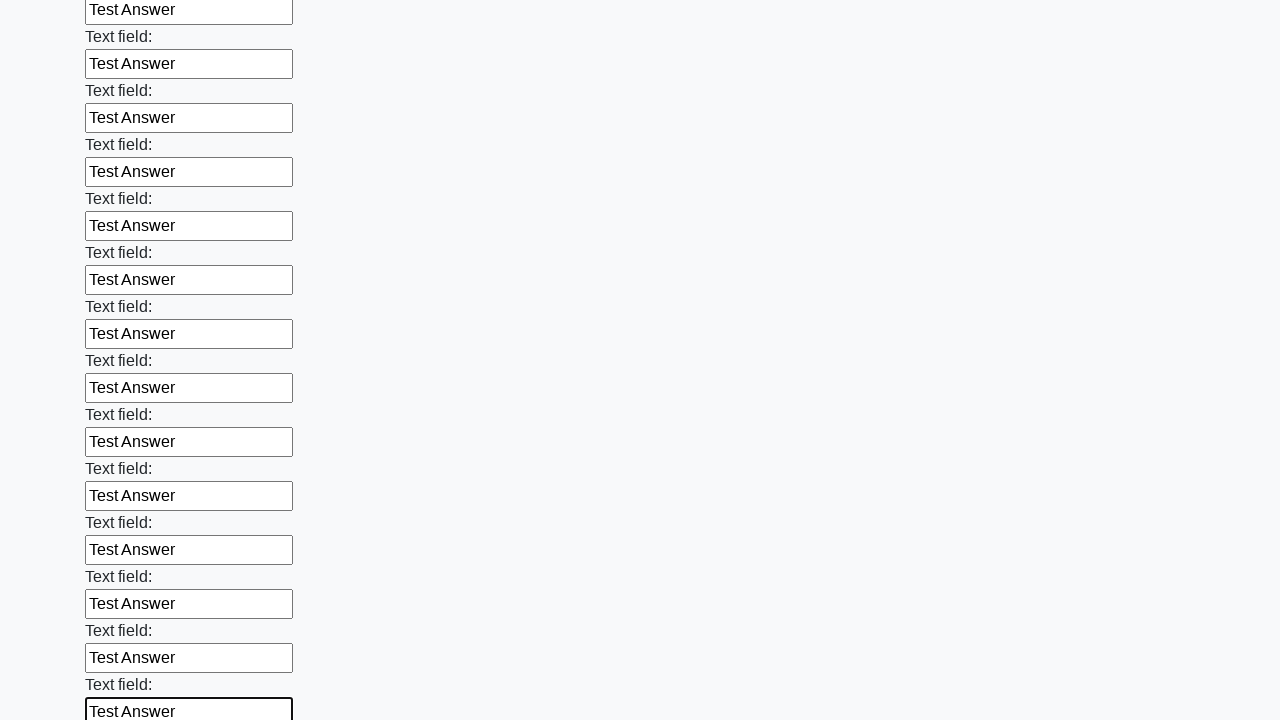

Filled a text input field with 'Test Answer' on xpath=//input[@type='text'] >> nth=60
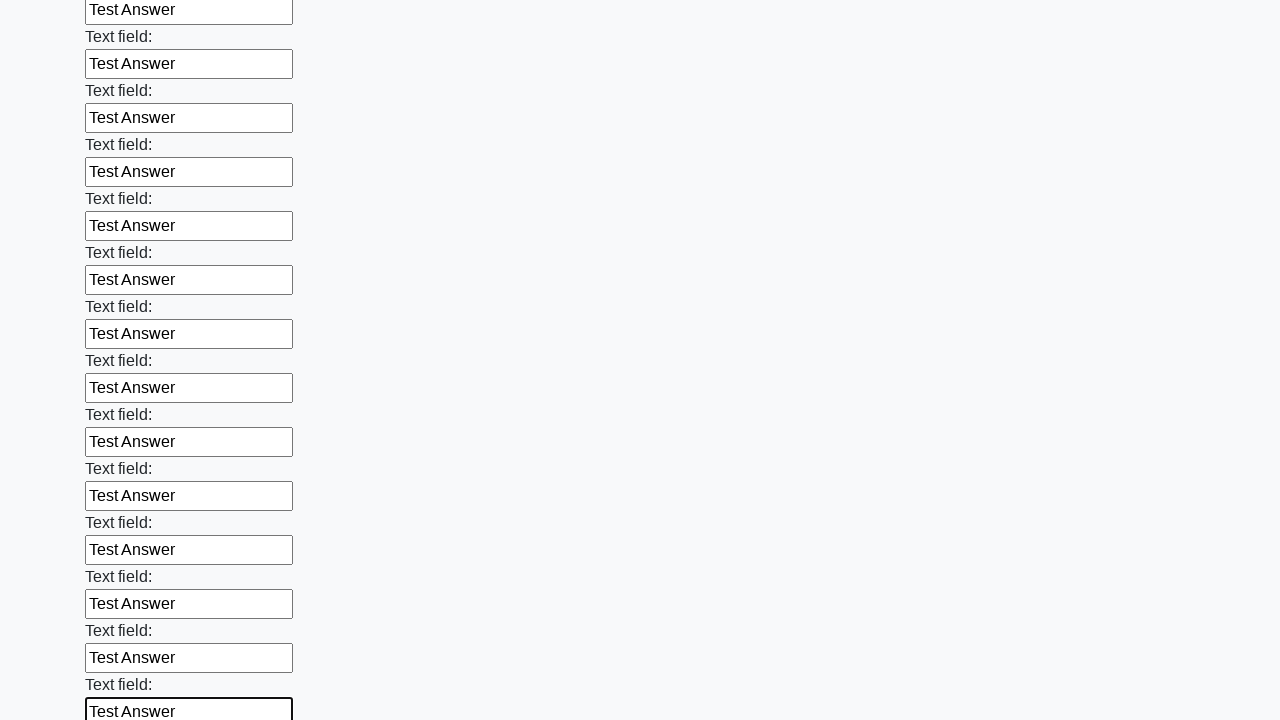

Filled a text input field with 'Test Answer' on xpath=//input[@type='text'] >> nth=61
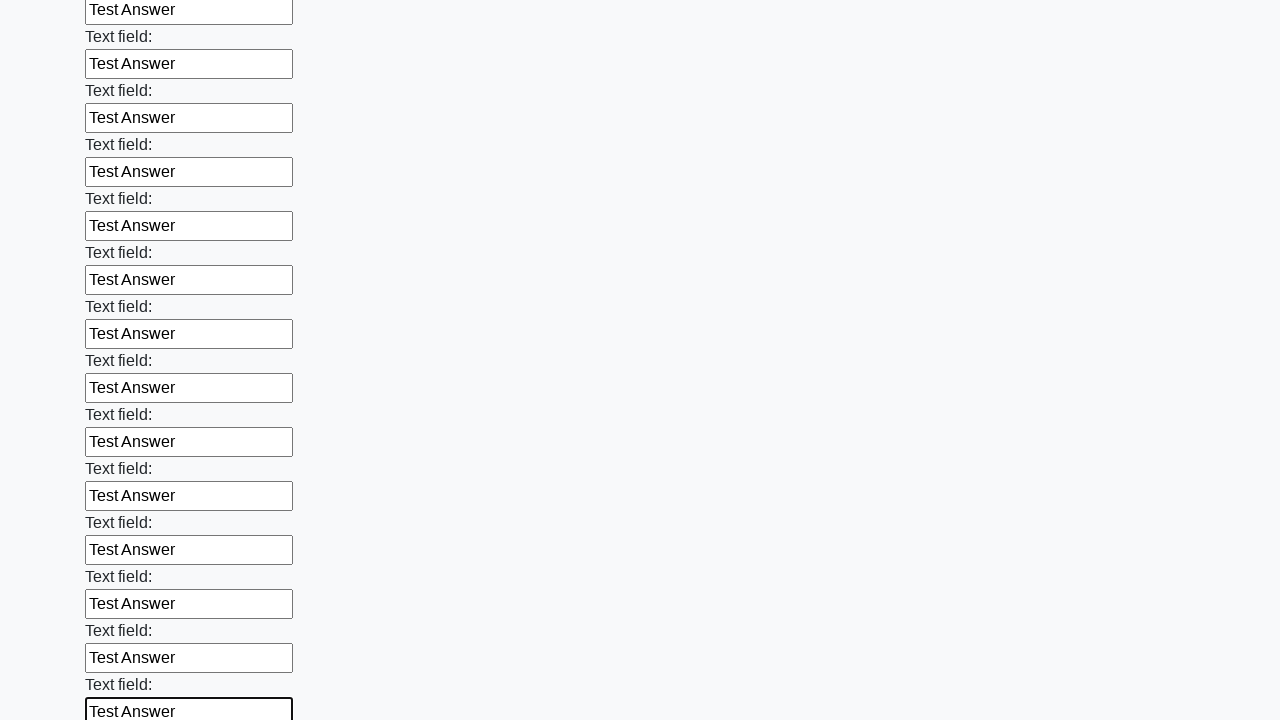

Filled a text input field with 'Test Answer' on xpath=//input[@type='text'] >> nth=62
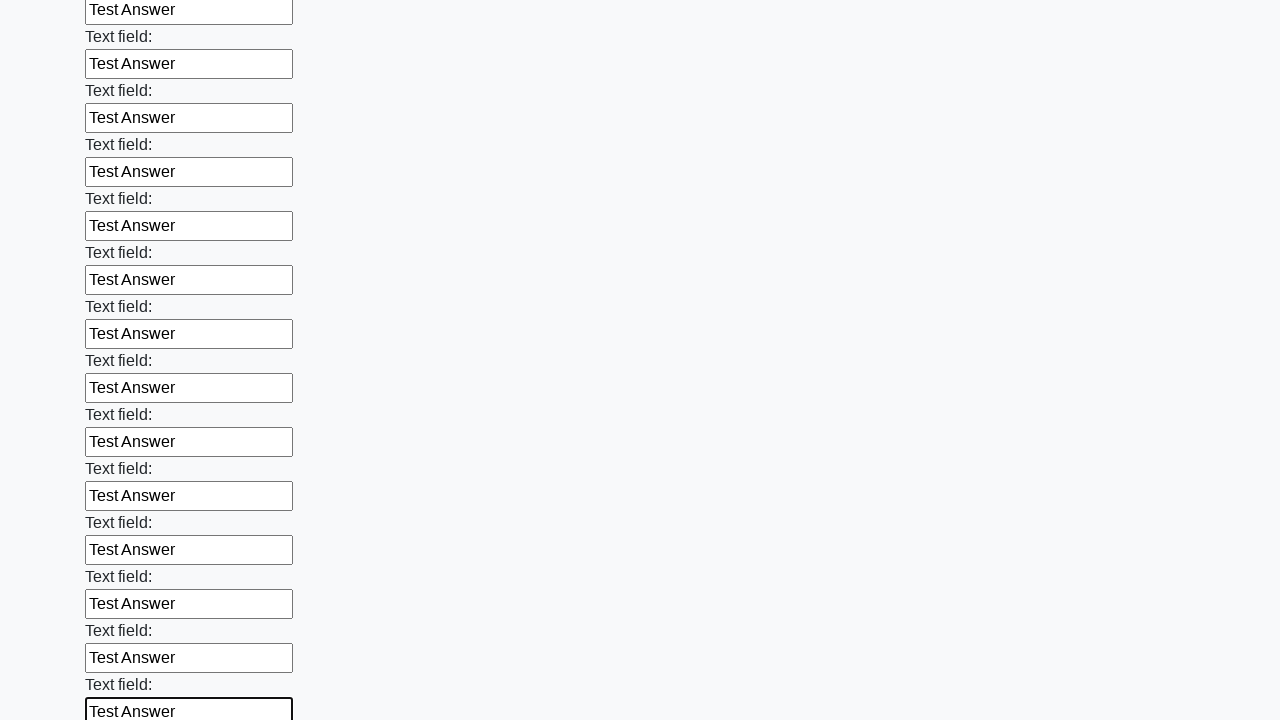

Filled a text input field with 'Test Answer' on xpath=//input[@type='text'] >> nth=63
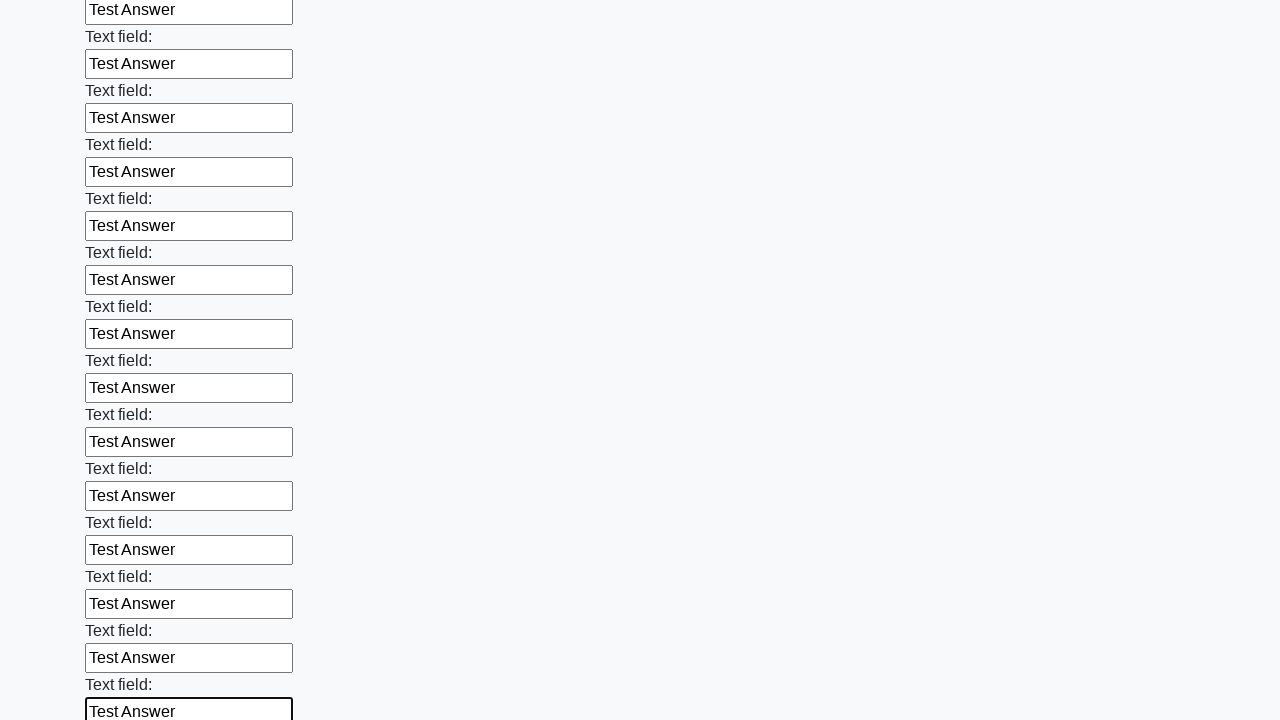

Filled a text input field with 'Test Answer' on xpath=//input[@type='text'] >> nth=64
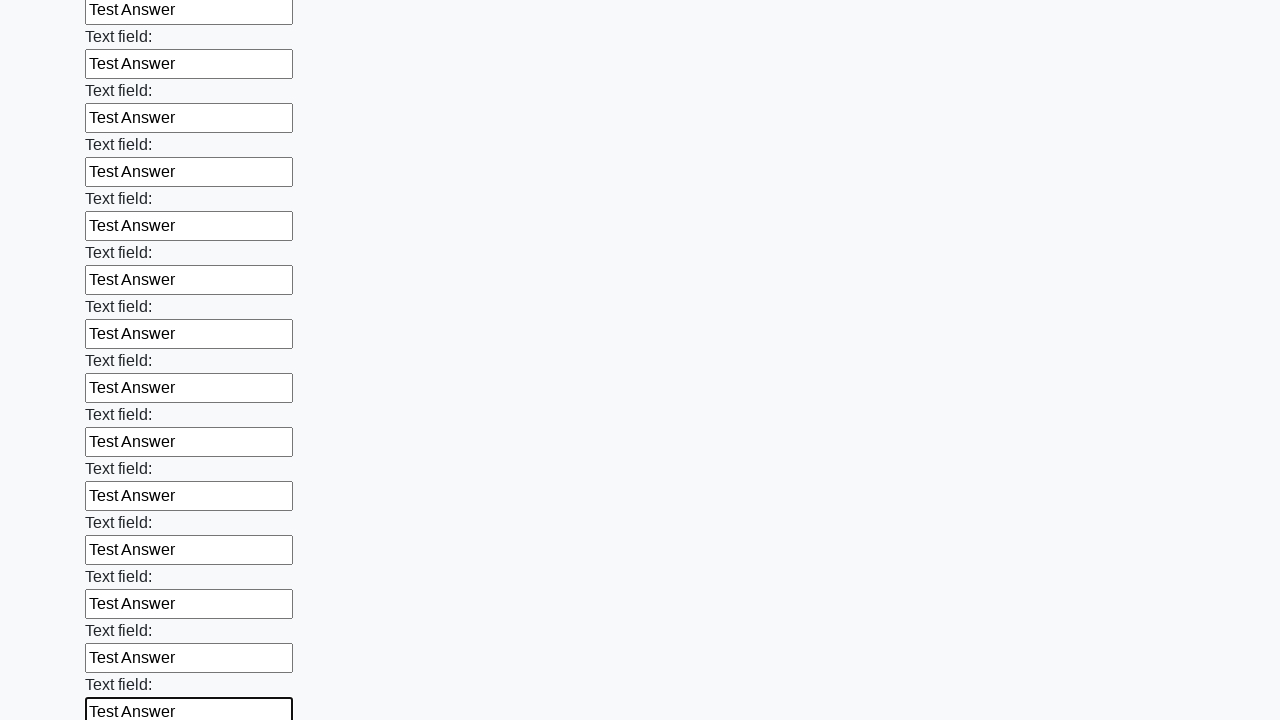

Filled a text input field with 'Test Answer' on xpath=//input[@type='text'] >> nth=65
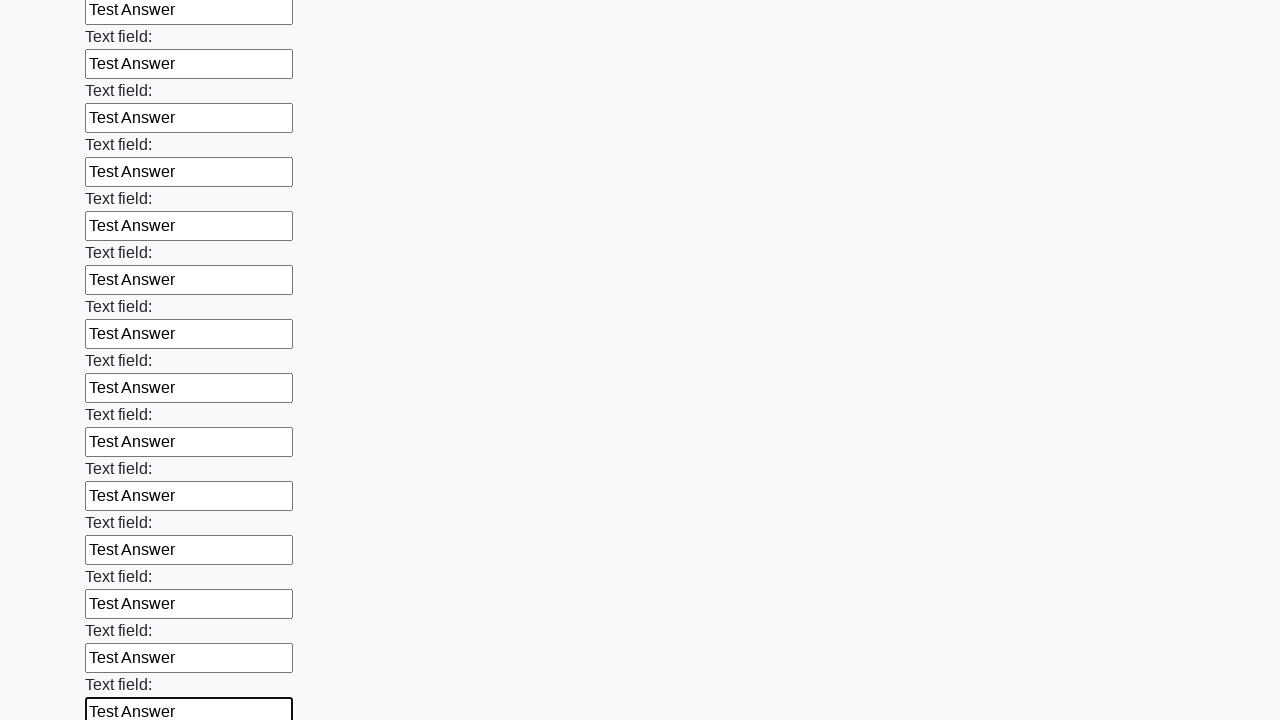

Filled a text input field with 'Test Answer' on xpath=//input[@type='text'] >> nth=66
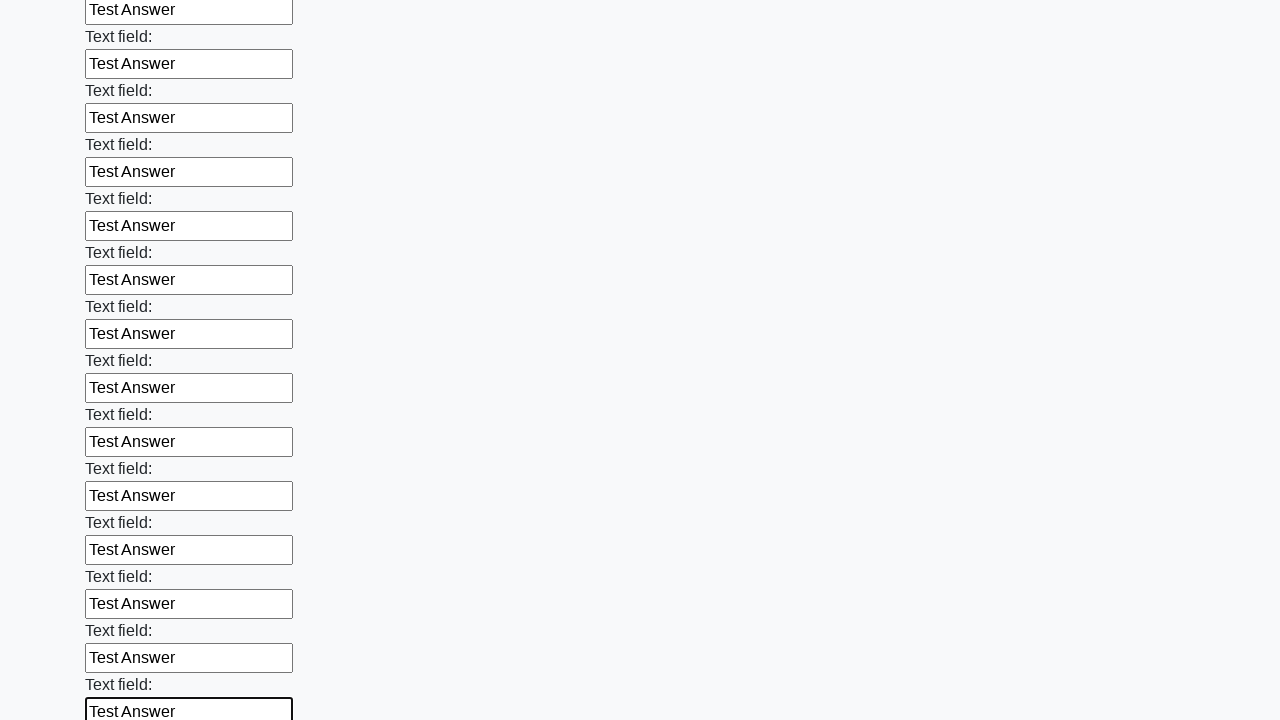

Filled a text input field with 'Test Answer' on xpath=//input[@type='text'] >> nth=67
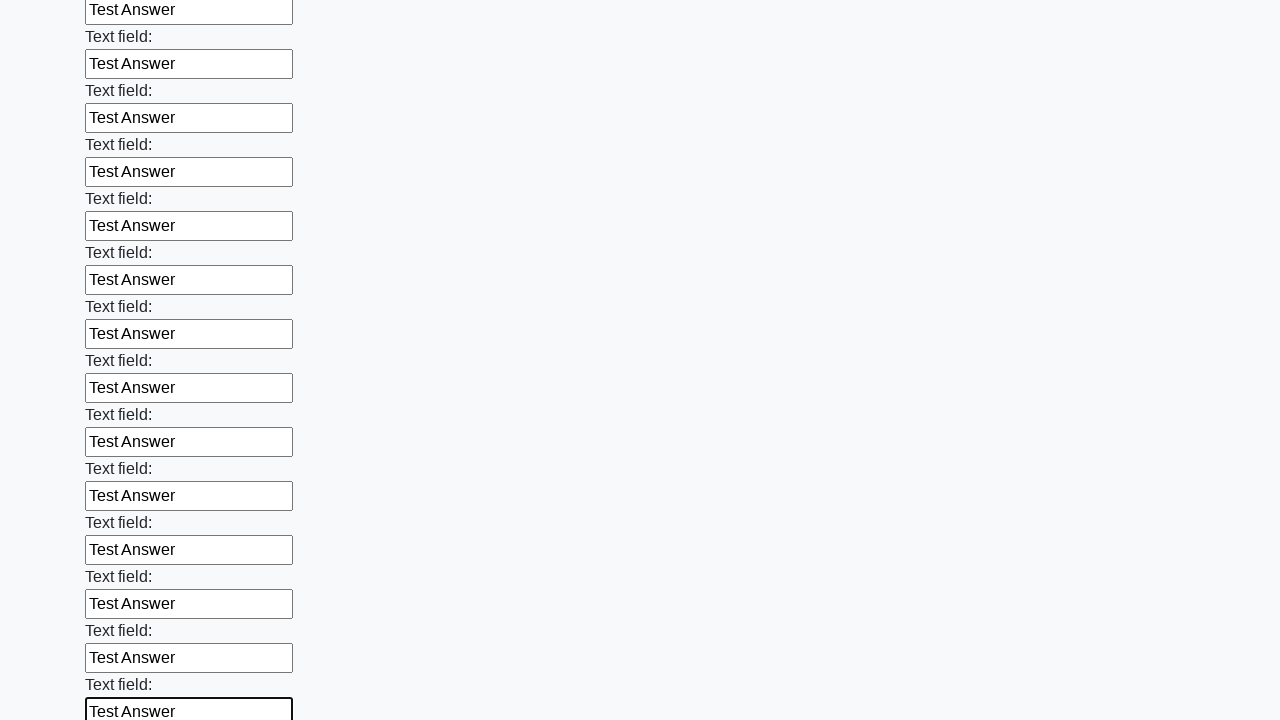

Filled a text input field with 'Test Answer' on xpath=//input[@type='text'] >> nth=68
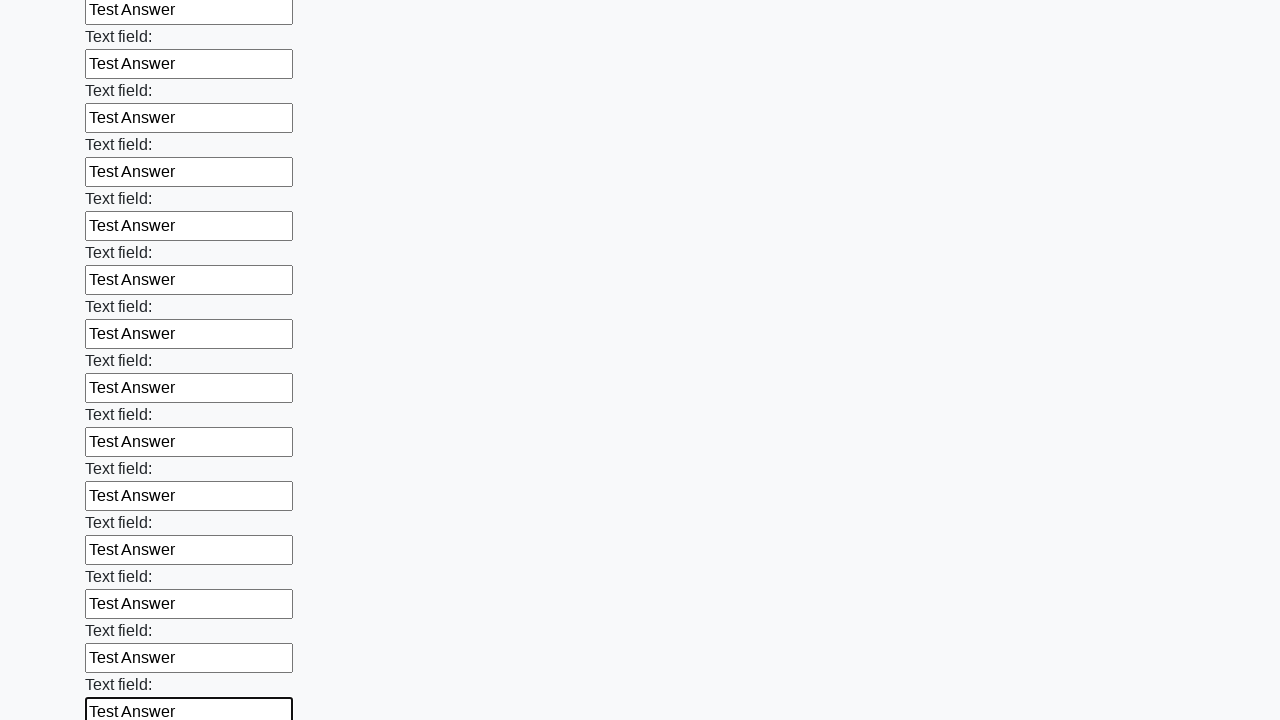

Filled a text input field with 'Test Answer' on xpath=//input[@type='text'] >> nth=69
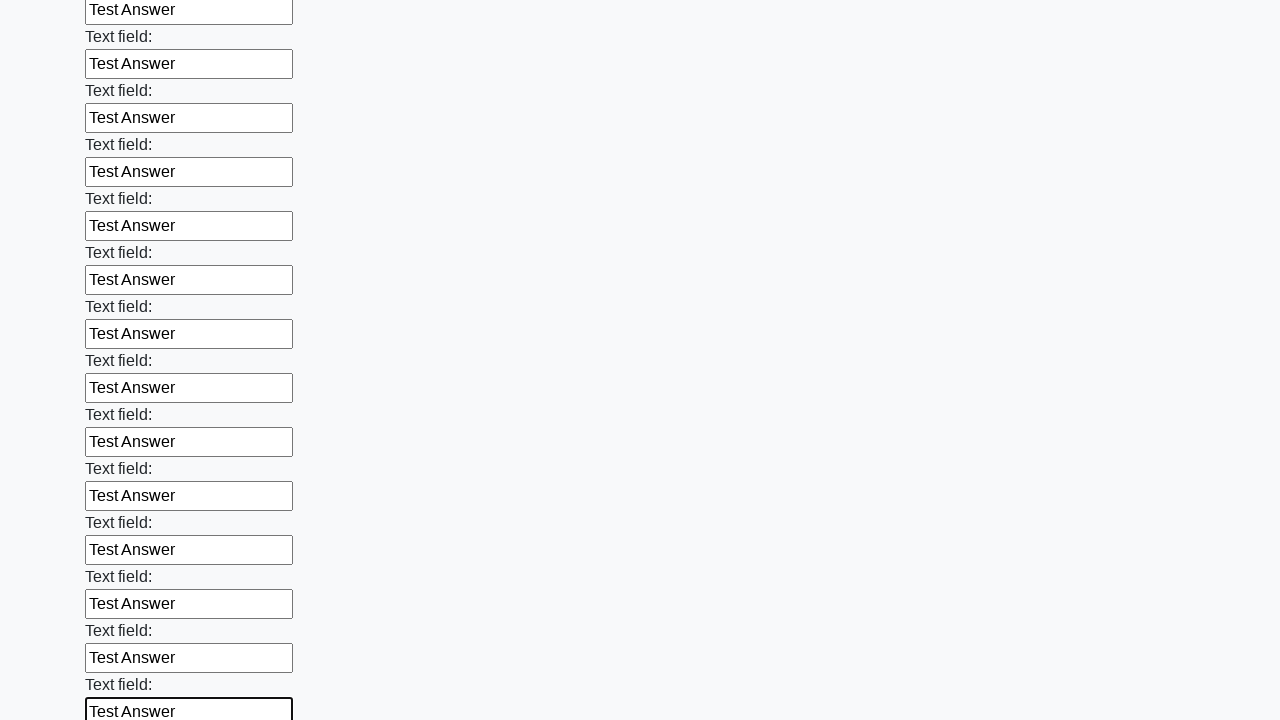

Filled a text input field with 'Test Answer' on xpath=//input[@type='text'] >> nth=70
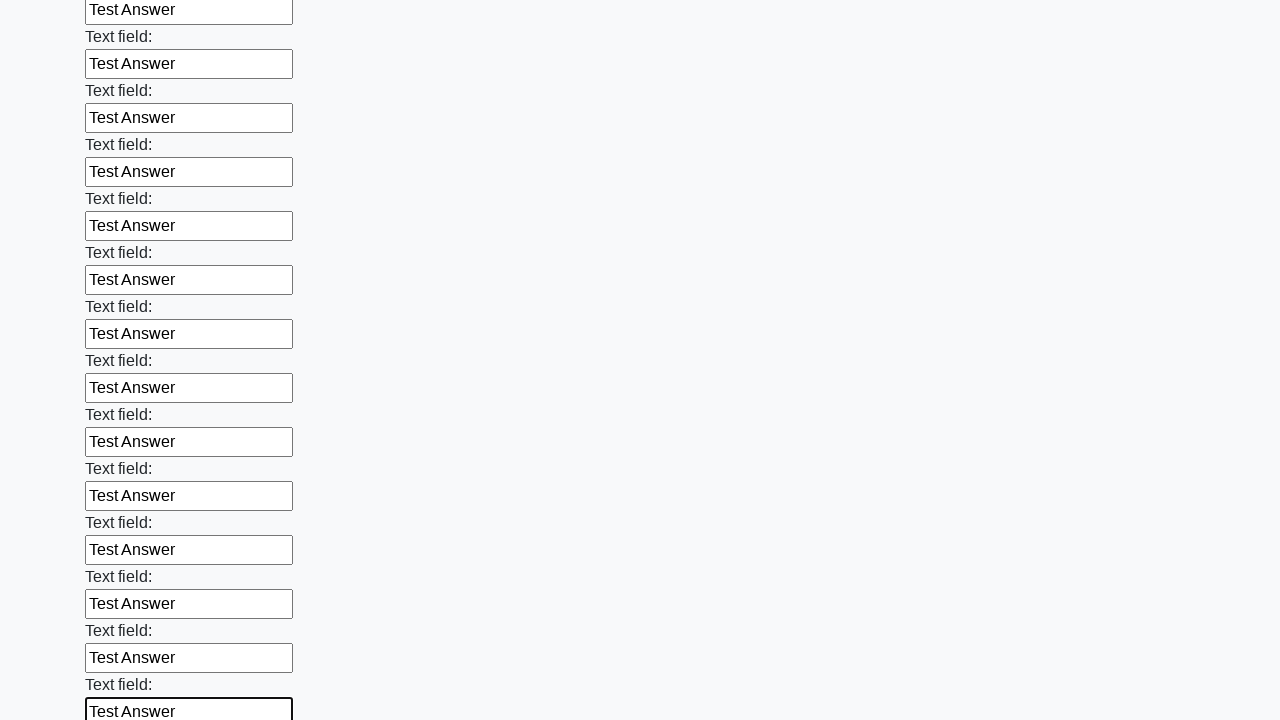

Filled a text input field with 'Test Answer' on xpath=//input[@type='text'] >> nth=71
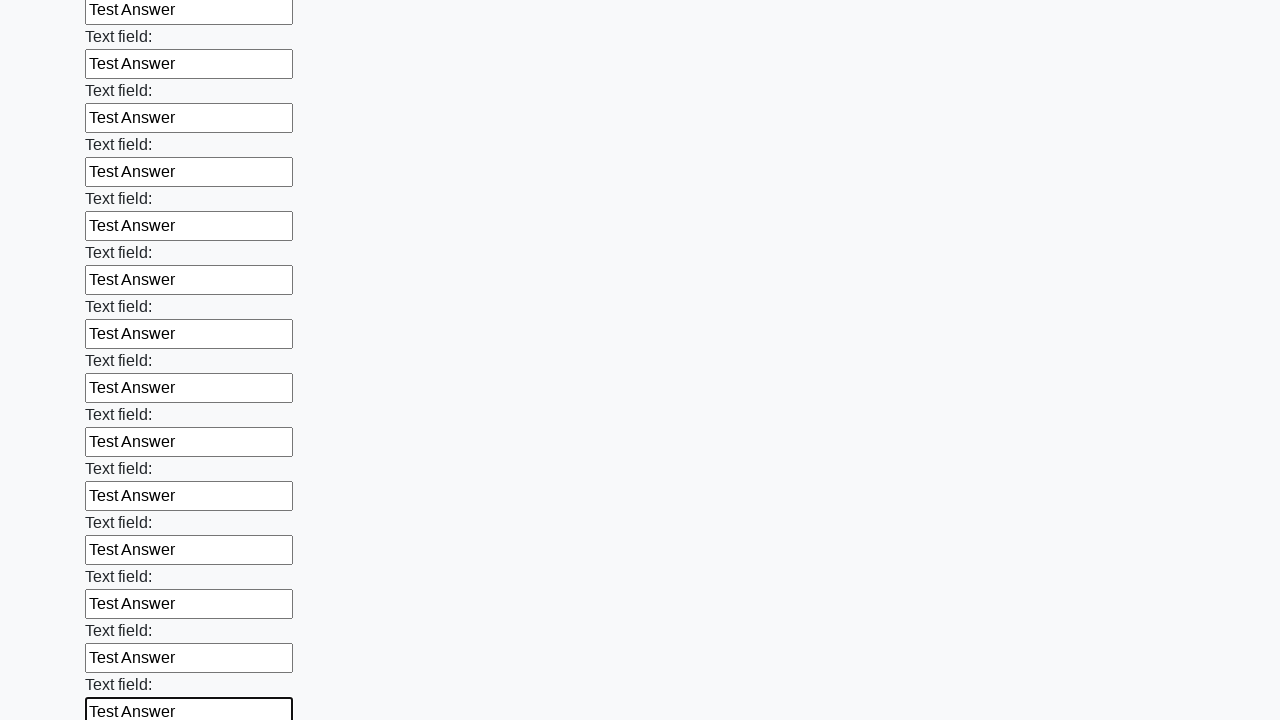

Filled a text input field with 'Test Answer' on xpath=//input[@type='text'] >> nth=72
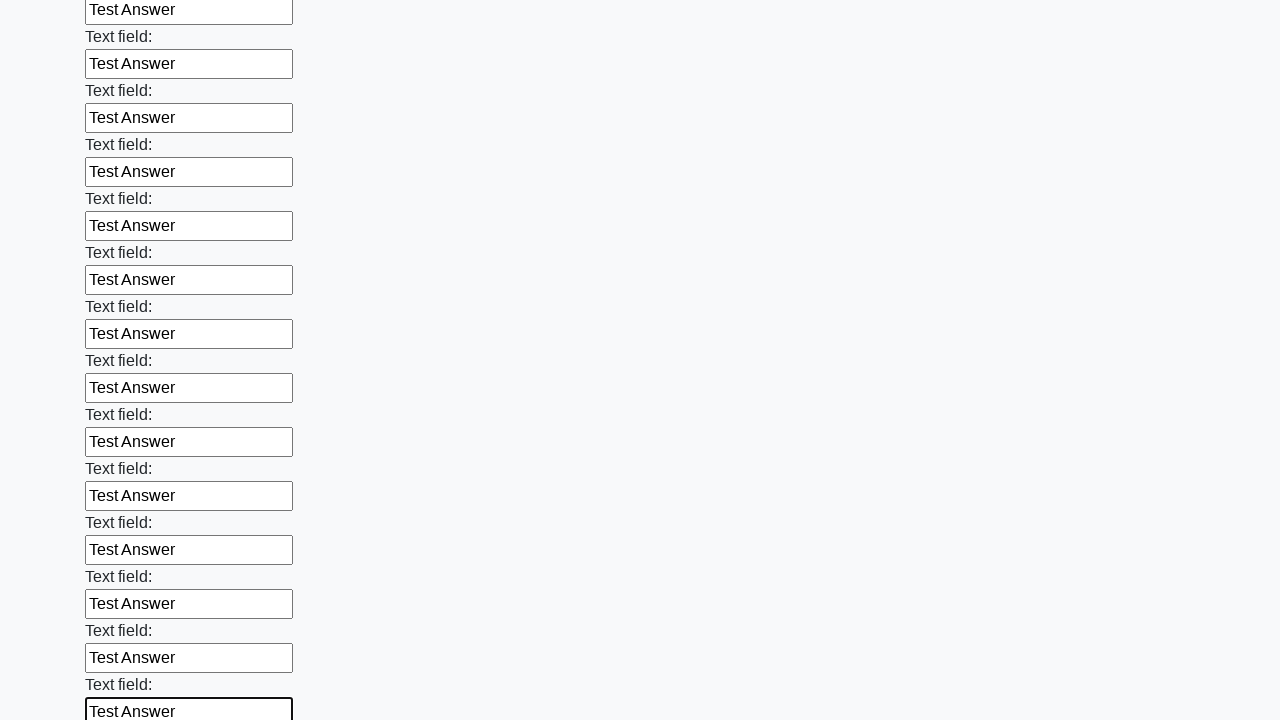

Filled a text input field with 'Test Answer' on xpath=//input[@type='text'] >> nth=73
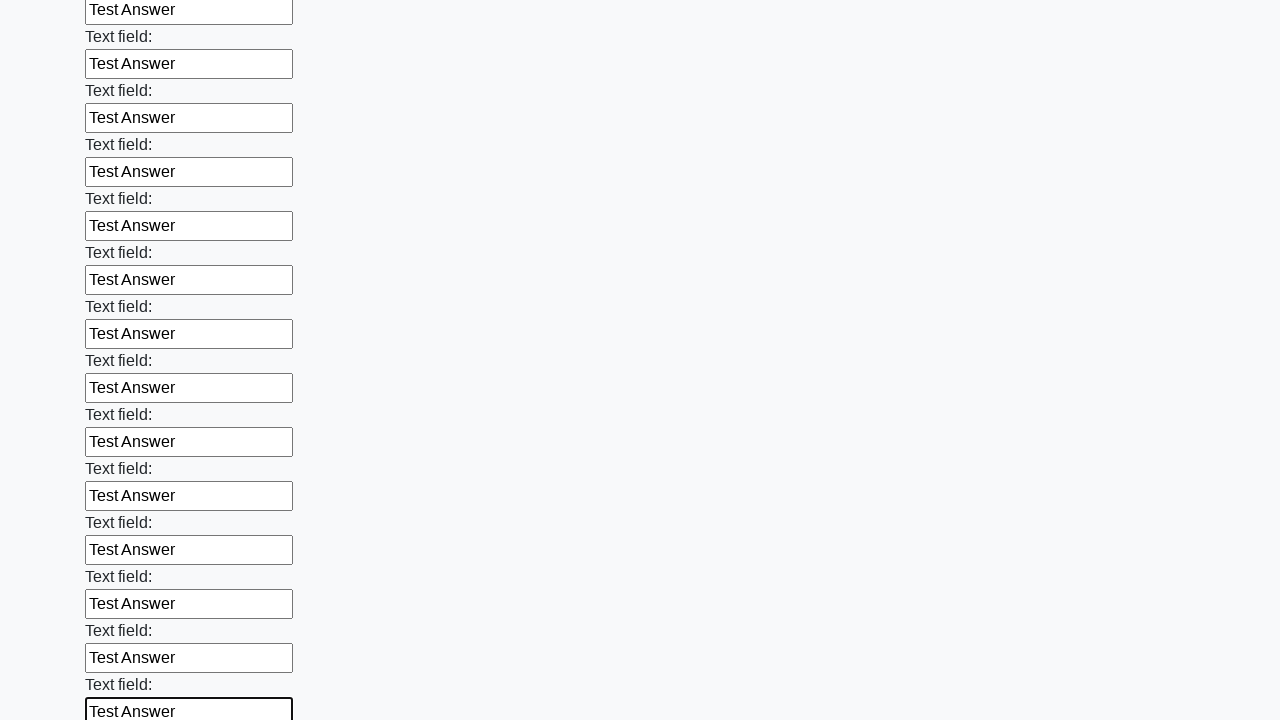

Filled a text input field with 'Test Answer' on xpath=//input[@type='text'] >> nth=74
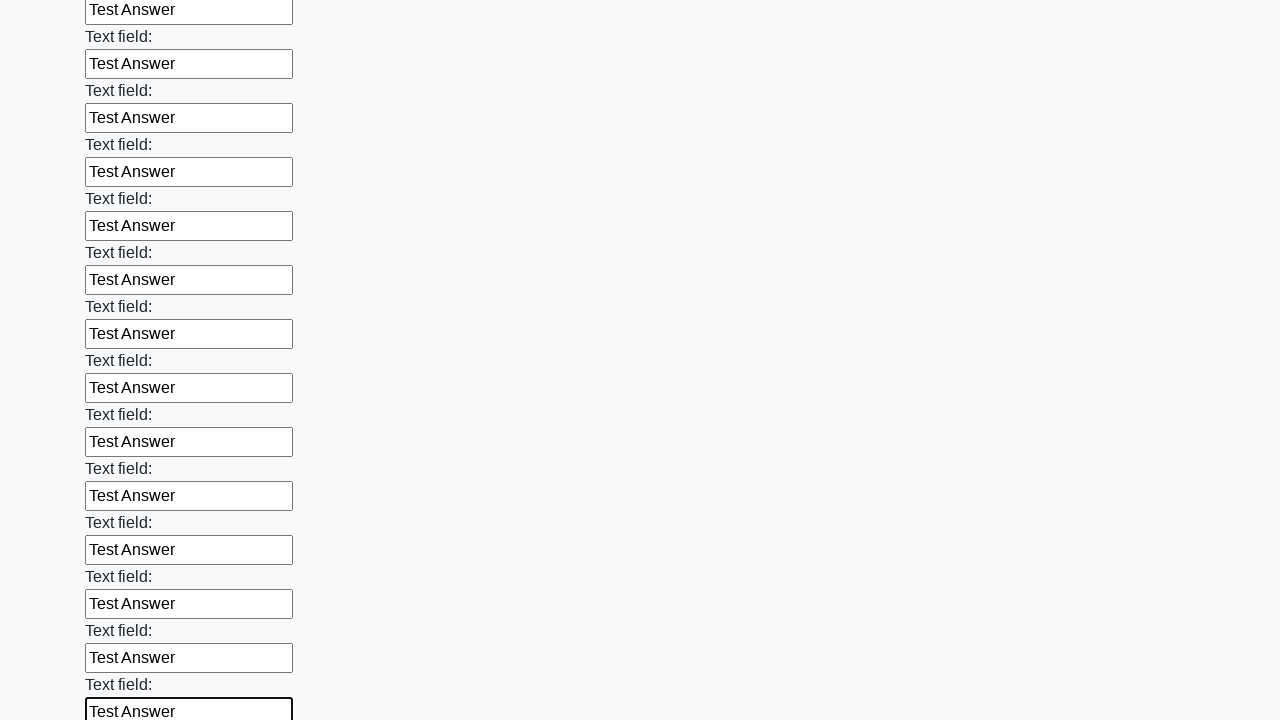

Filled a text input field with 'Test Answer' on xpath=//input[@type='text'] >> nth=75
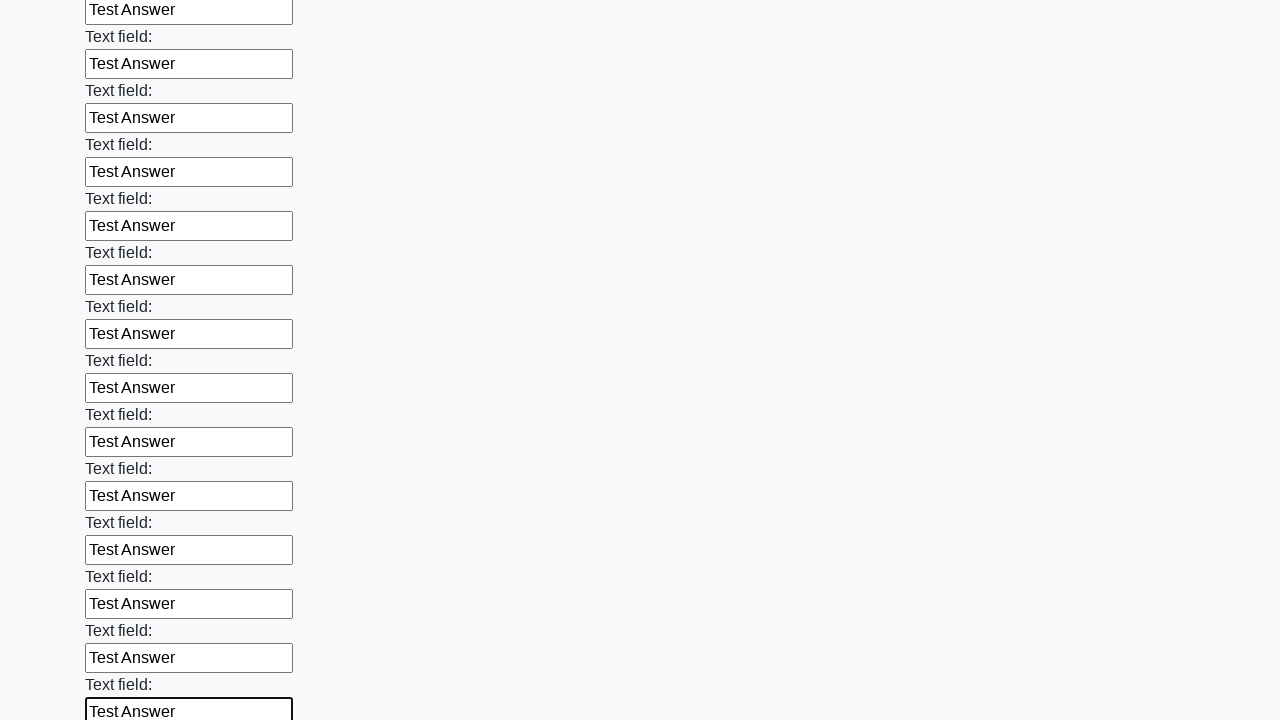

Filled a text input field with 'Test Answer' on xpath=//input[@type='text'] >> nth=76
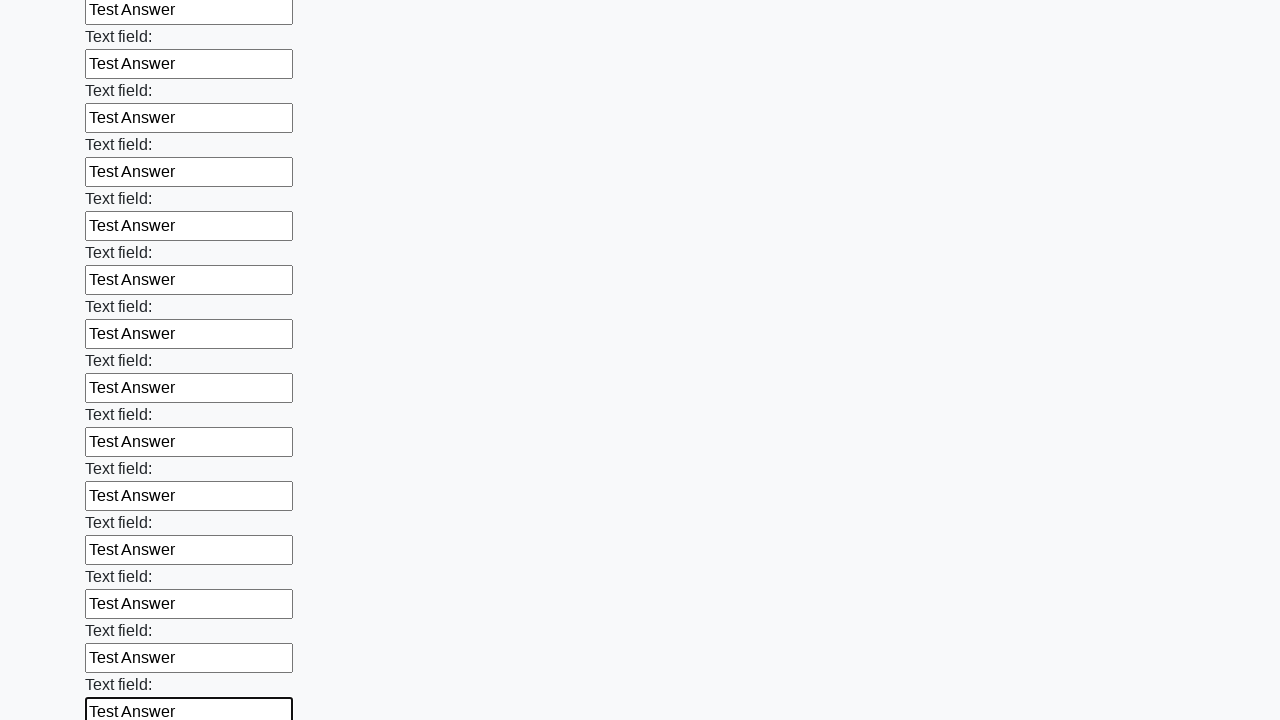

Filled a text input field with 'Test Answer' on xpath=//input[@type='text'] >> nth=77
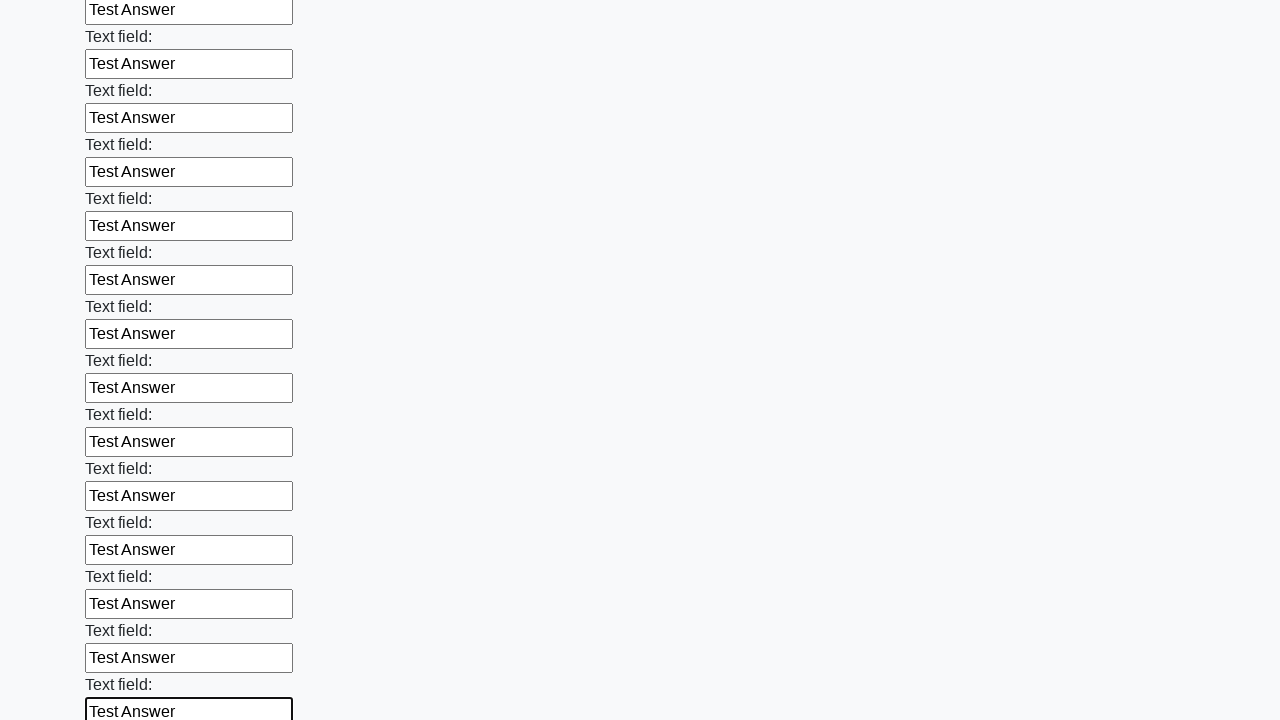

Filled a text input field with 'Test Answer' on xpath=//input[@type='text'] >> nth=78
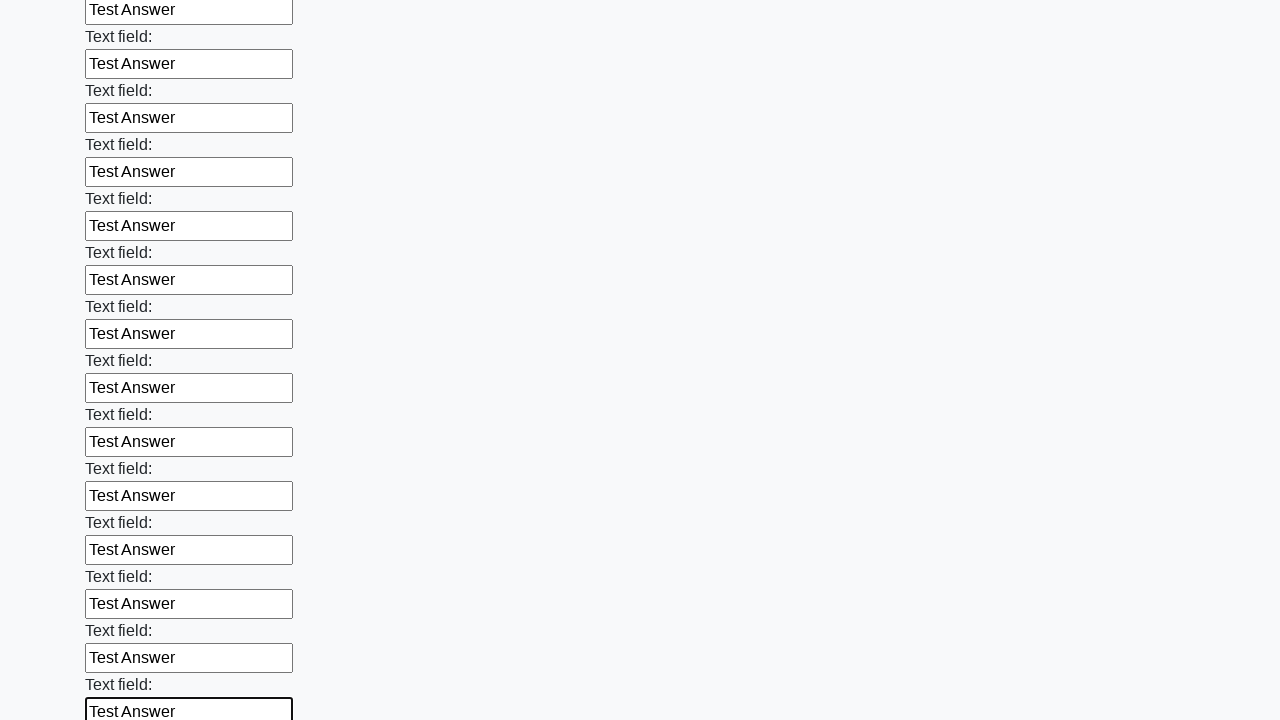

Filled a text input field with 'Test Answer' on xpath=//input[@type='text'] >> nth=79
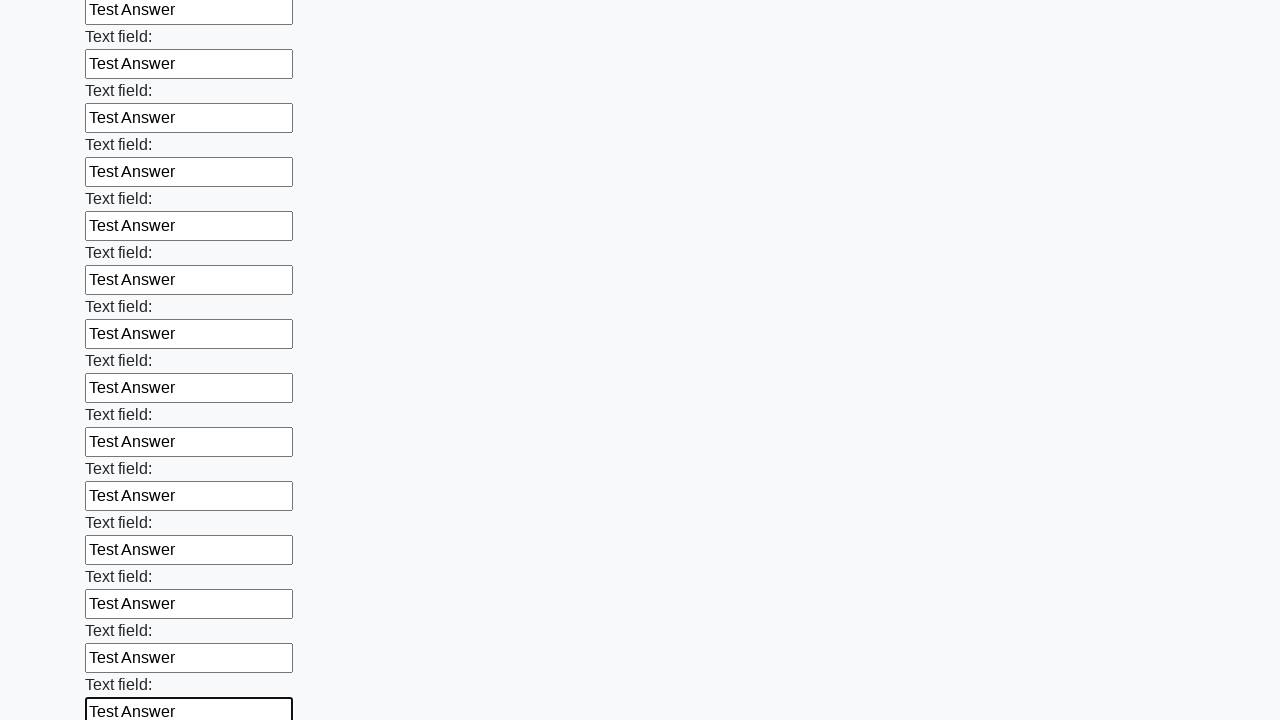

Filled a text input field with 'Test Answer' on xpath=//input[@type='text'] >> nth=80
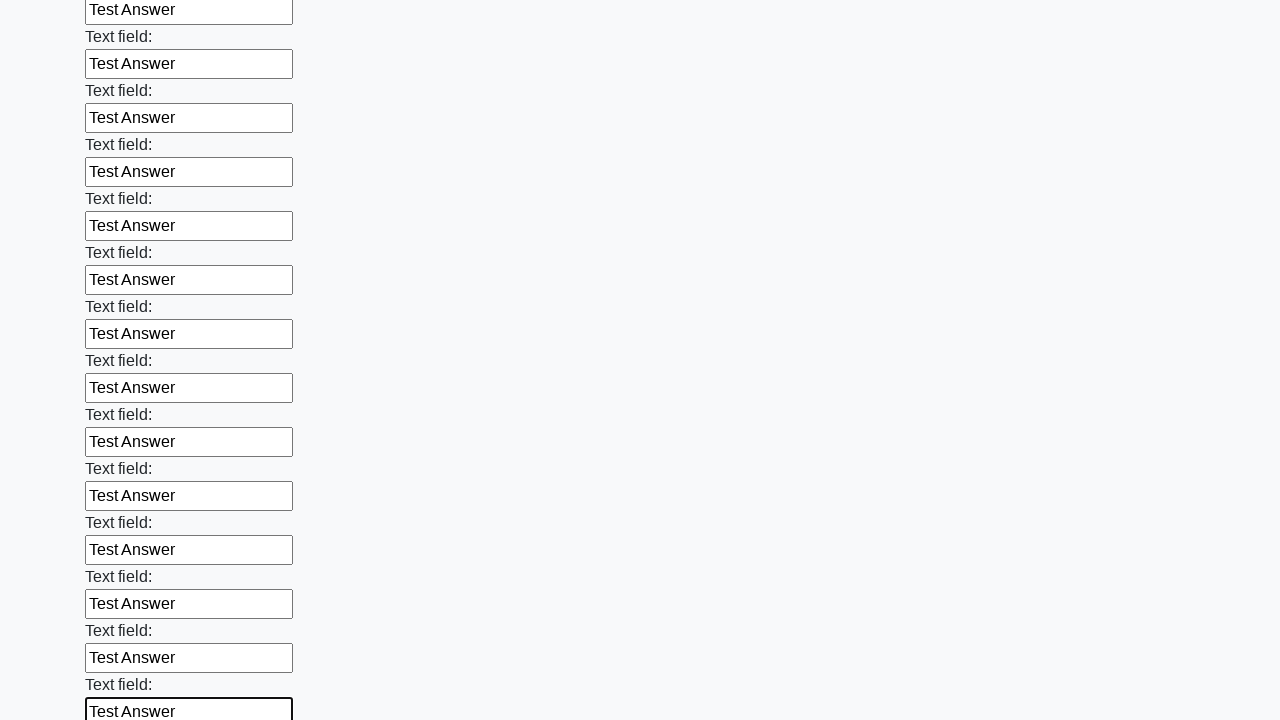

Filled a text input field with 'Test Answer' on xpath=//input[@type='text'] >> nth=81
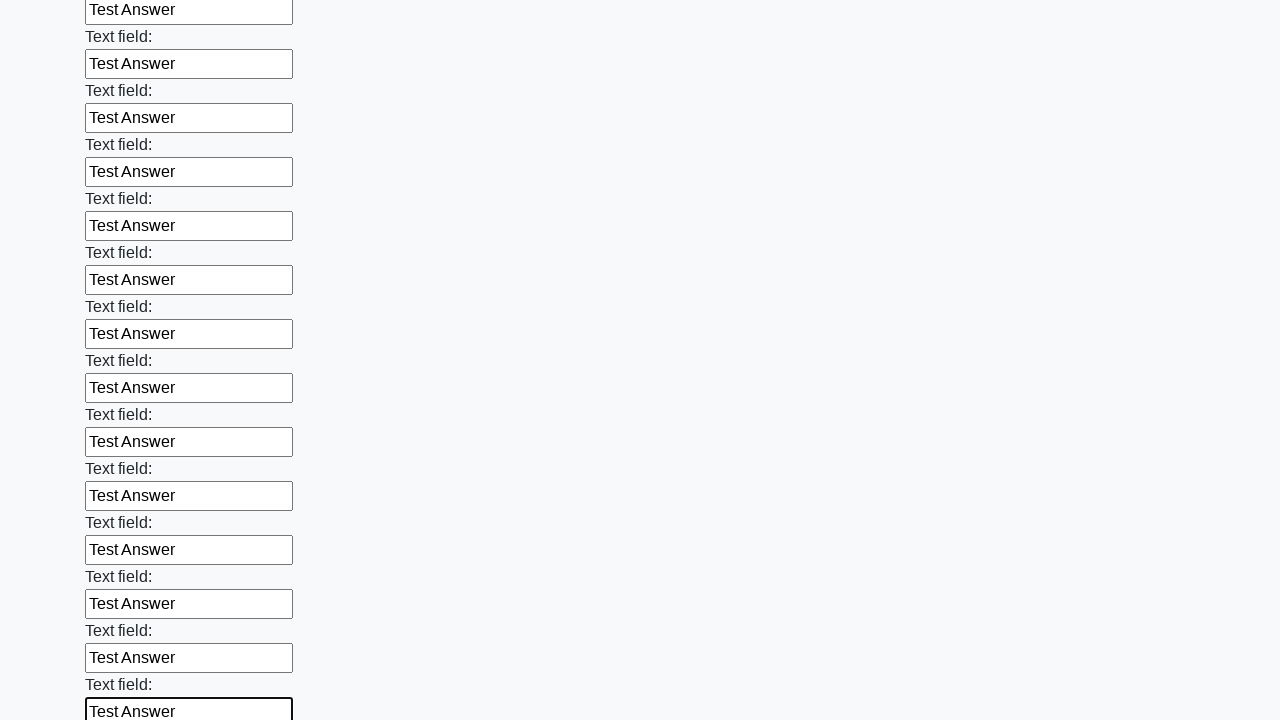

Filled a text input field with 'Test Answer' on xpath=//input[@type='text'] >> nth=82
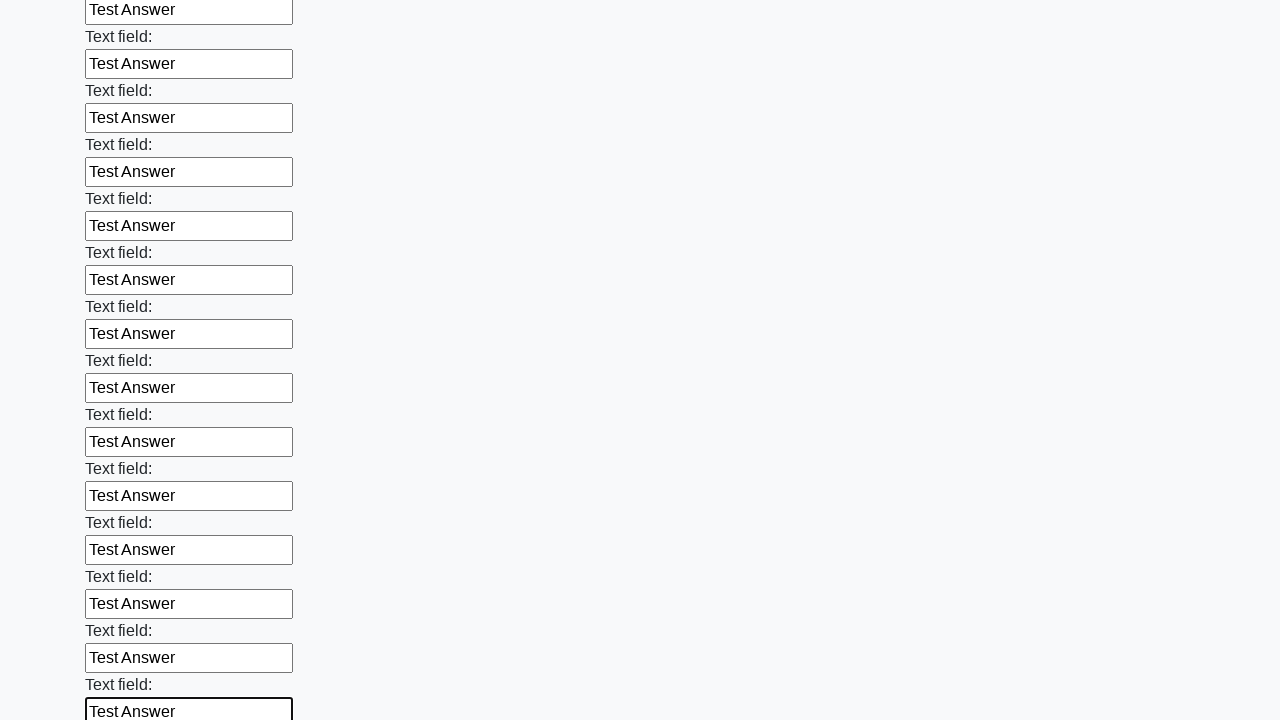

Filled a text input field with 'Test Answer' on xpath=//input[@type='text'] >> nth=83
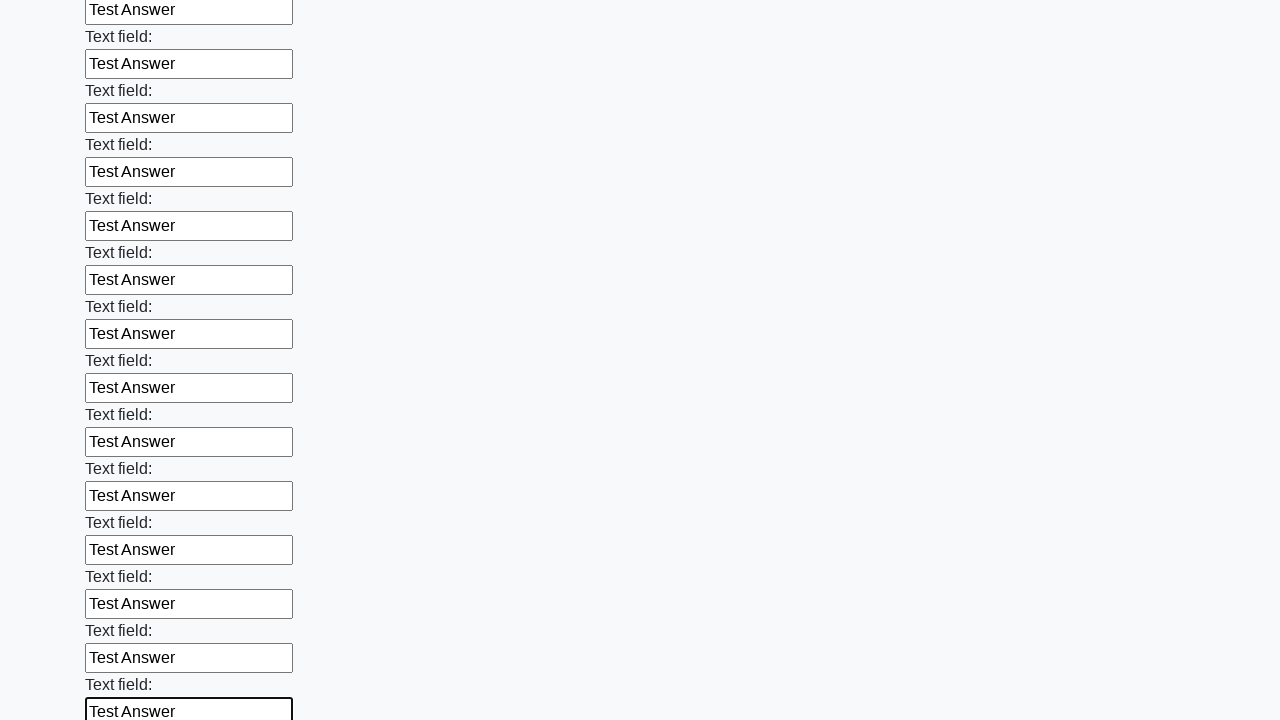

Filled a text input field with 'Test Answer' on xpath=//input[@type='text'] >> nth=84
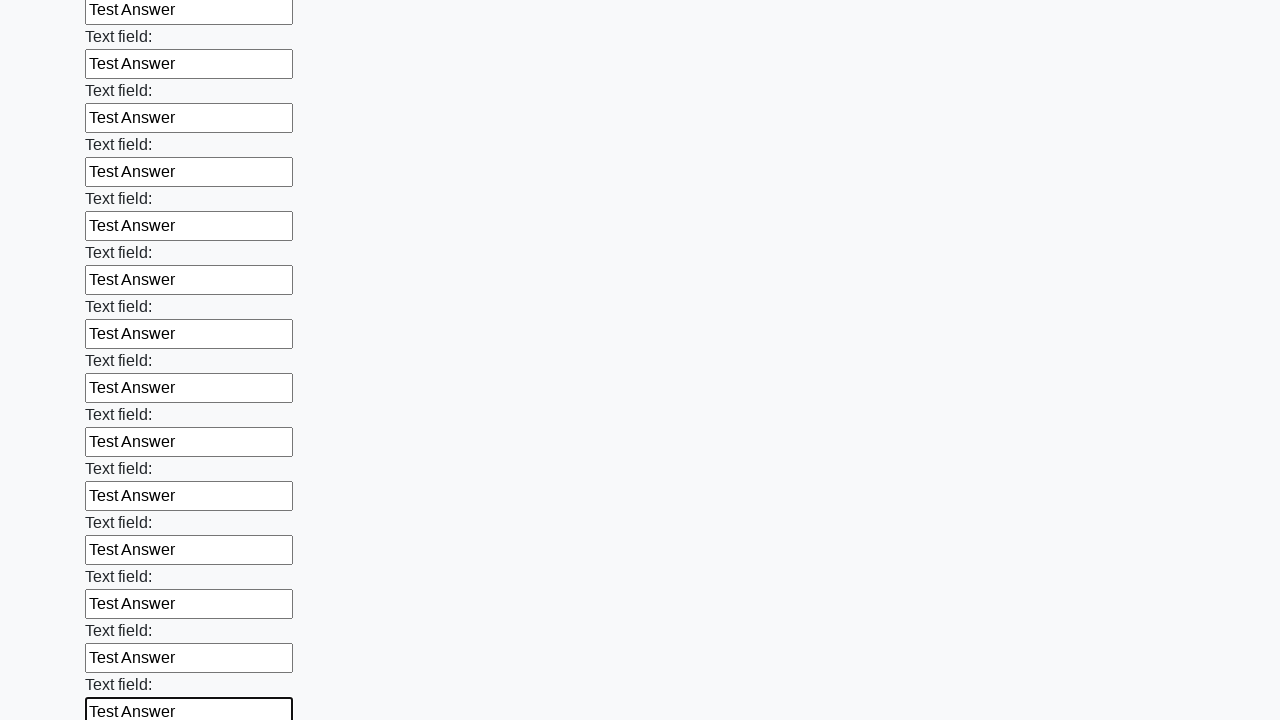

Filled a text input field with 'Test Answer' on xpath=//input[@type='text'] >> nth=85
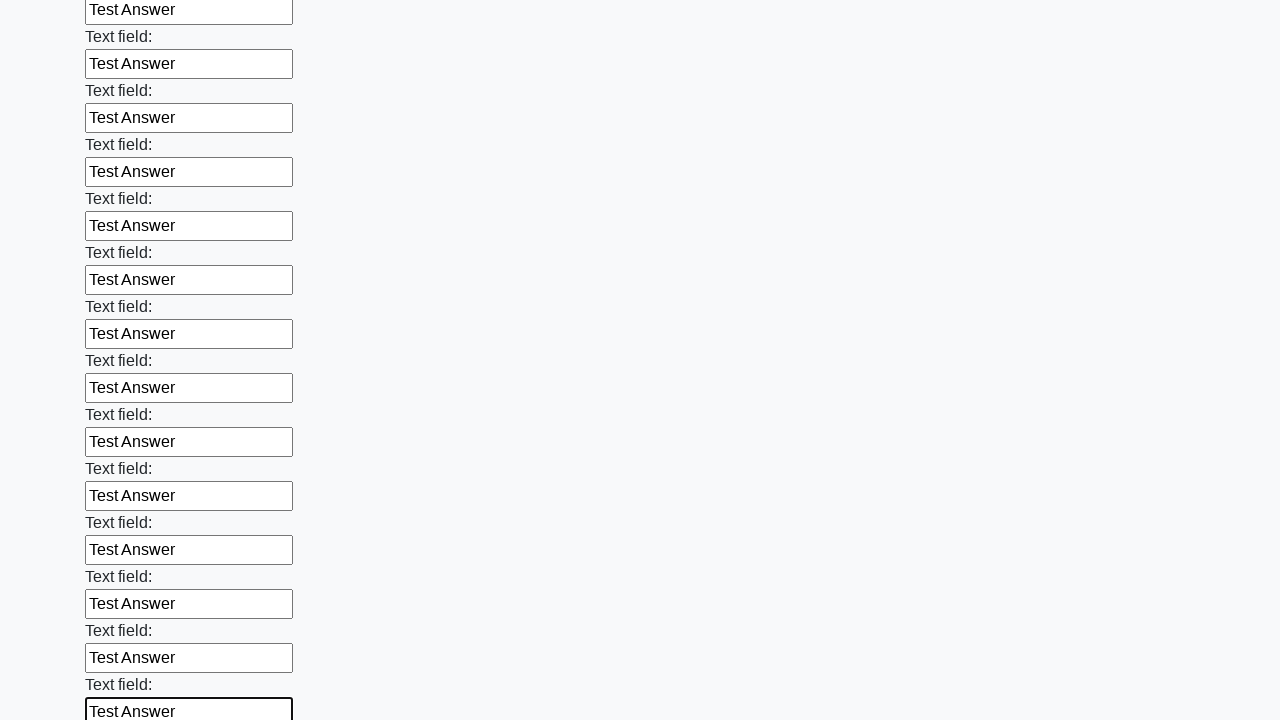

Filled a text input field with 'Test Answer' on xpath=//input[@type='text'] >> nth=86
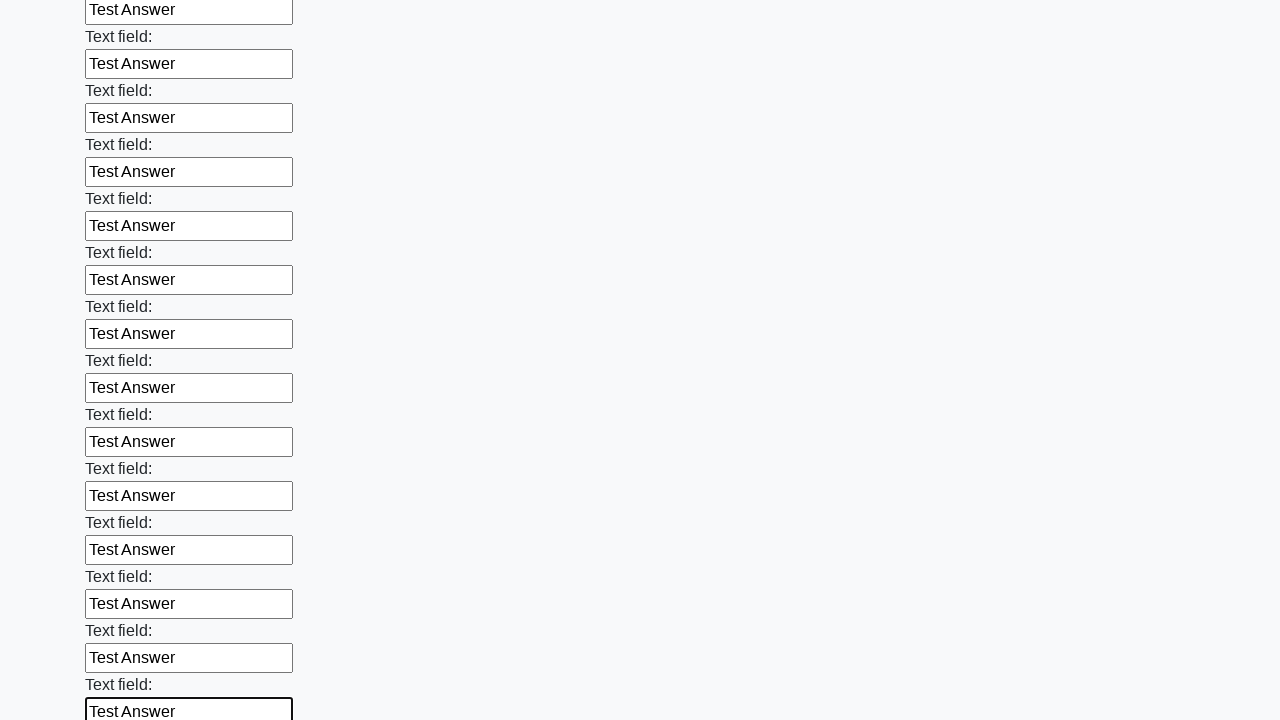

Filled a text input field with 'Test Answer' on xpath=//input[@type='text'] >> nth=87
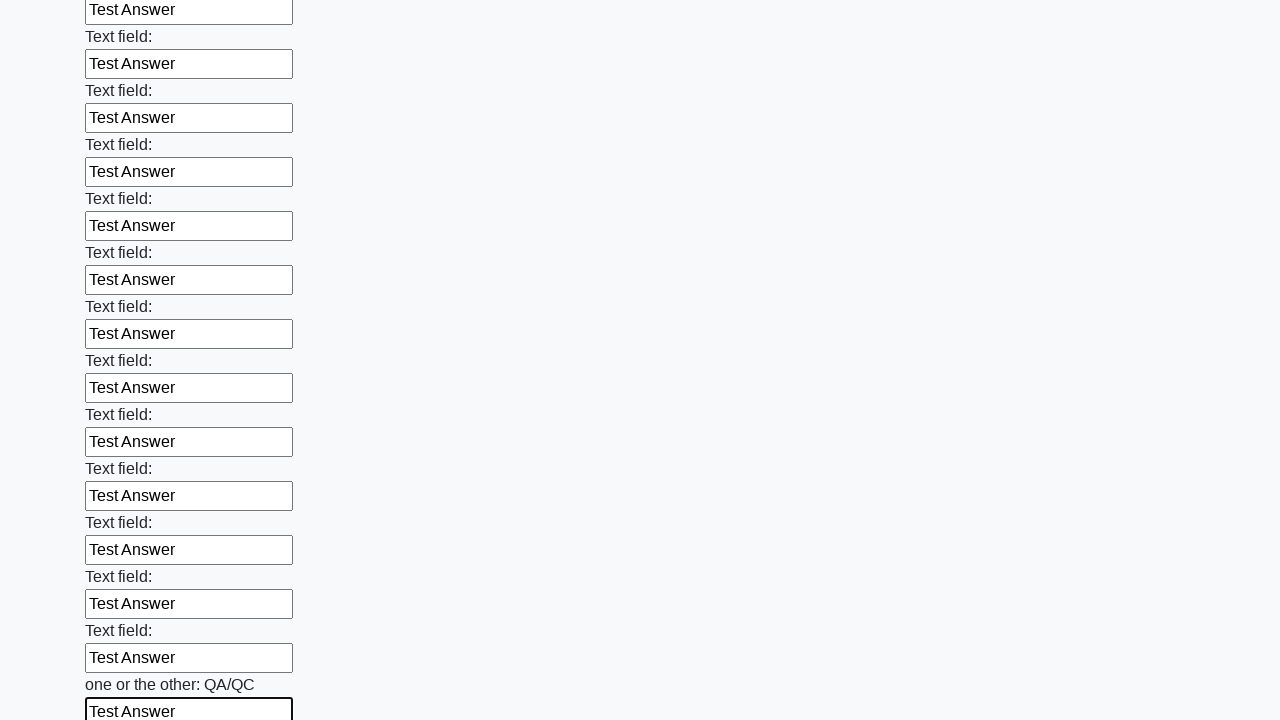

Filled a text input field with 'Test Answer' on xpath=//input[@type='text'] >> nth=88
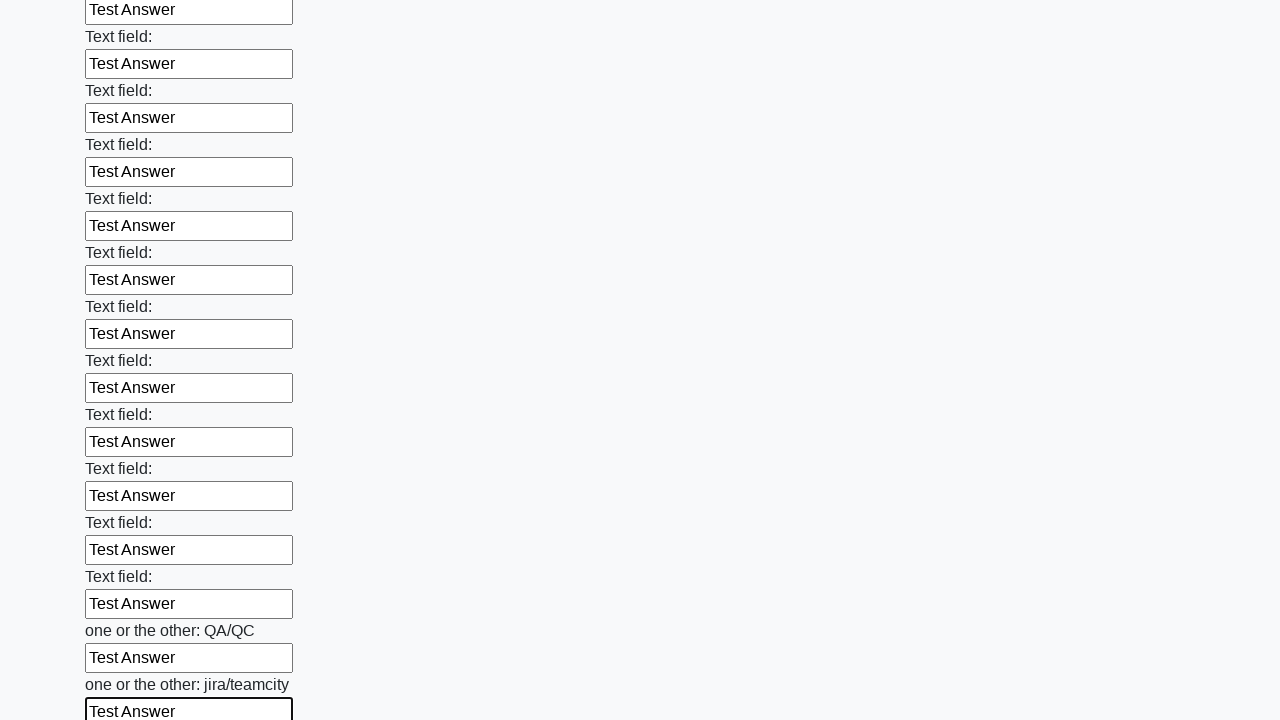

Filled a text input field with 'Test Answer' on xpath=//input[@type='text'] >> nth=89
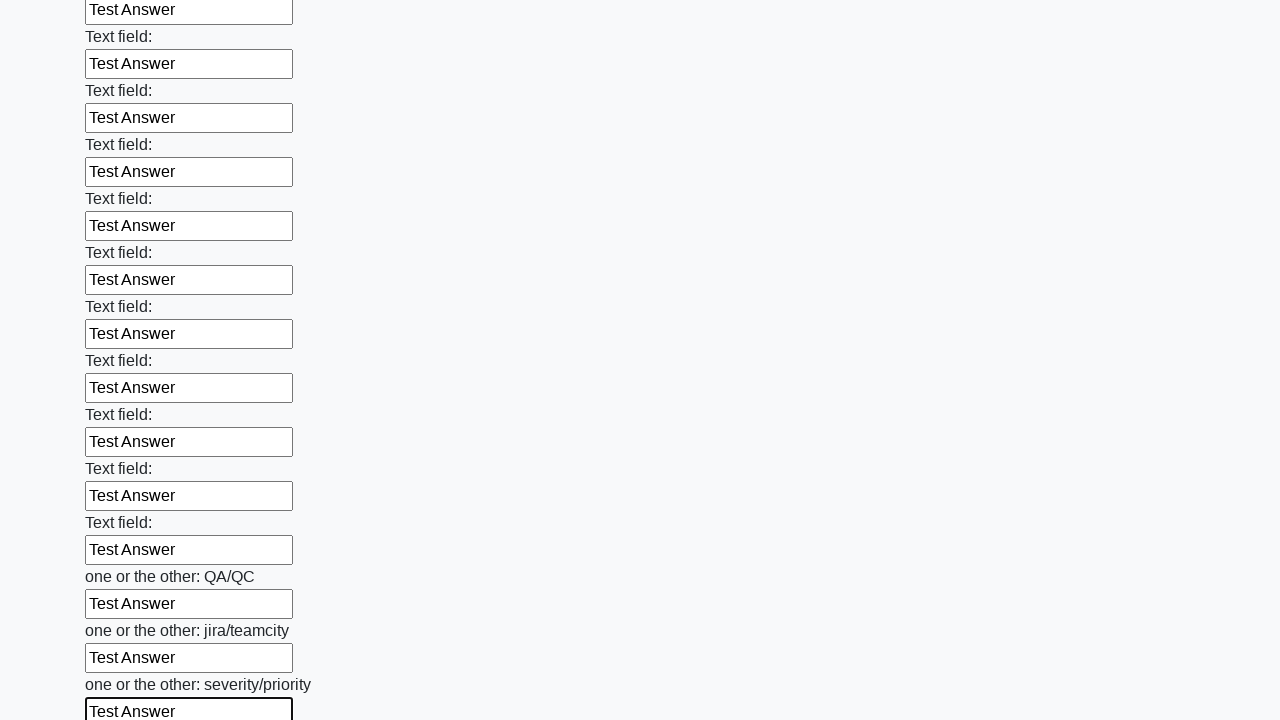

Filled a text input field with 'Test Answer' on xpath=//input[@type='text'] >> nth=90
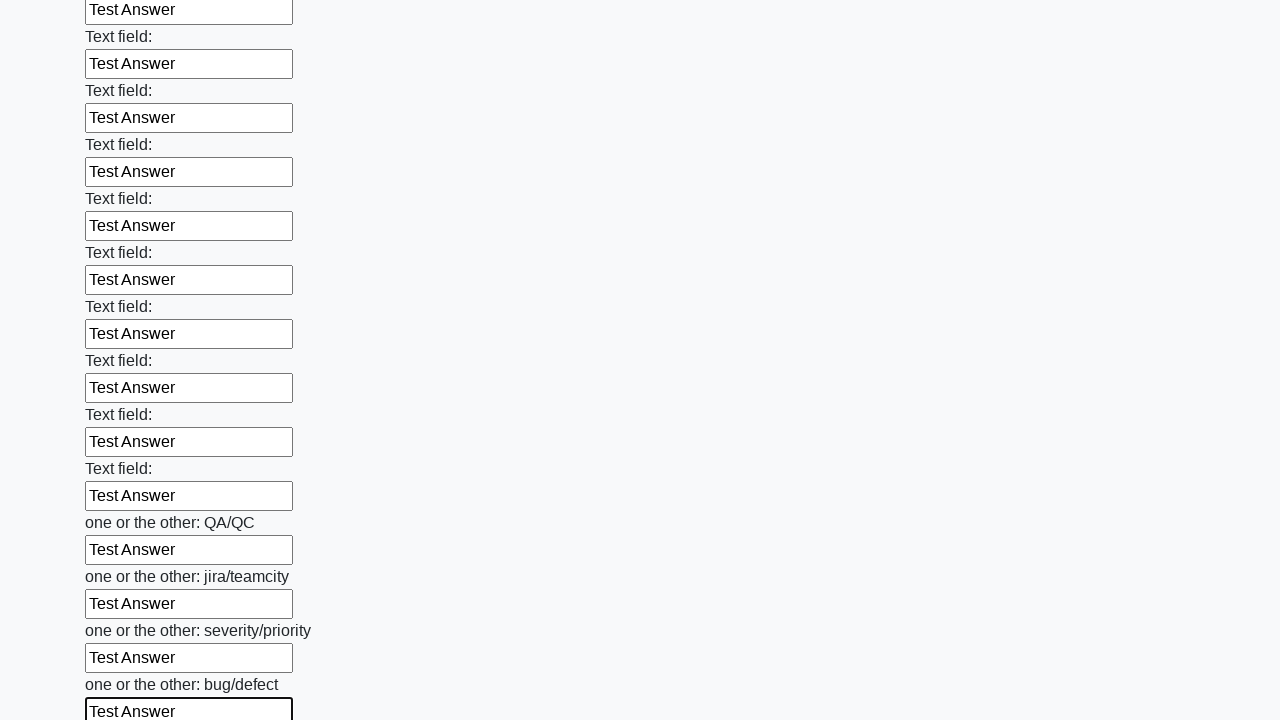

Filled a text input field with 'Test Answer' on xpath=//input[@type='text'] >> nth=91
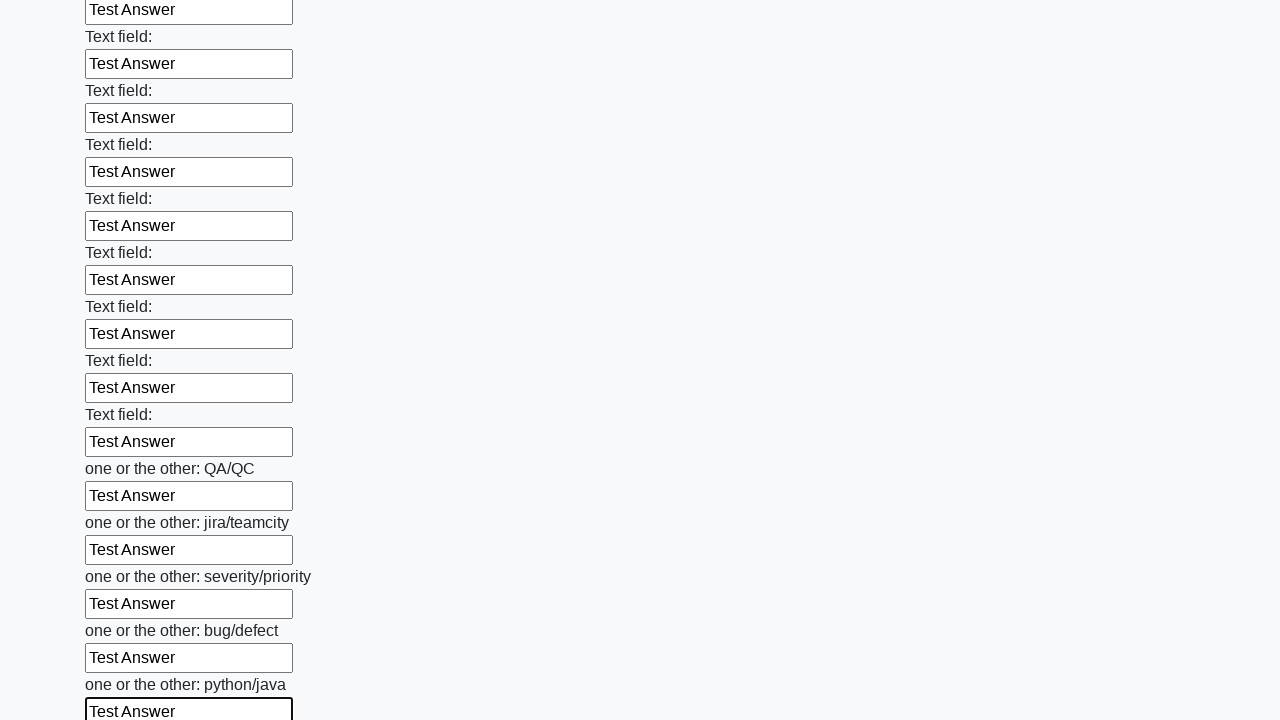

Filled a text input field with 'Test Answer' on xpath=//input[@type='text'] >> nth=92
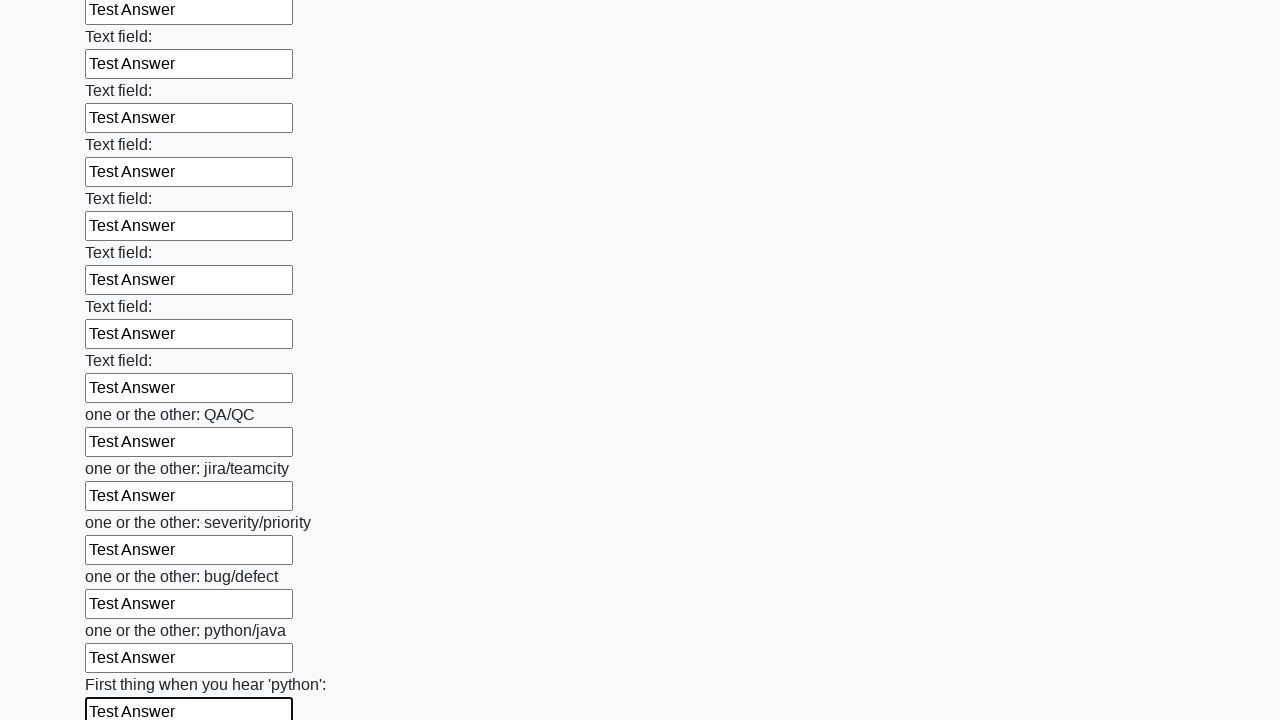

Filled a text input field with 'Test Answer' on xpath=//input[@type='text'] >> nth=93
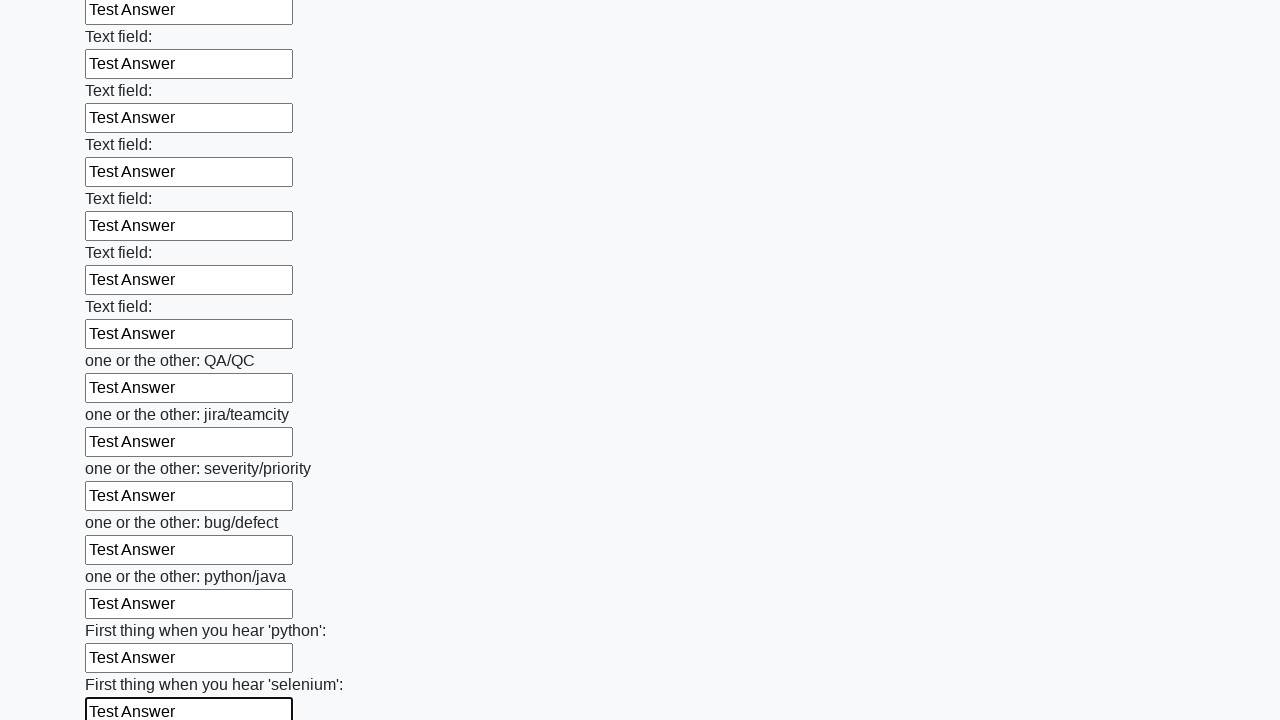

Filled a text input field with 'Test Answer' on xpath=//input[@type='text'] >> nth=94
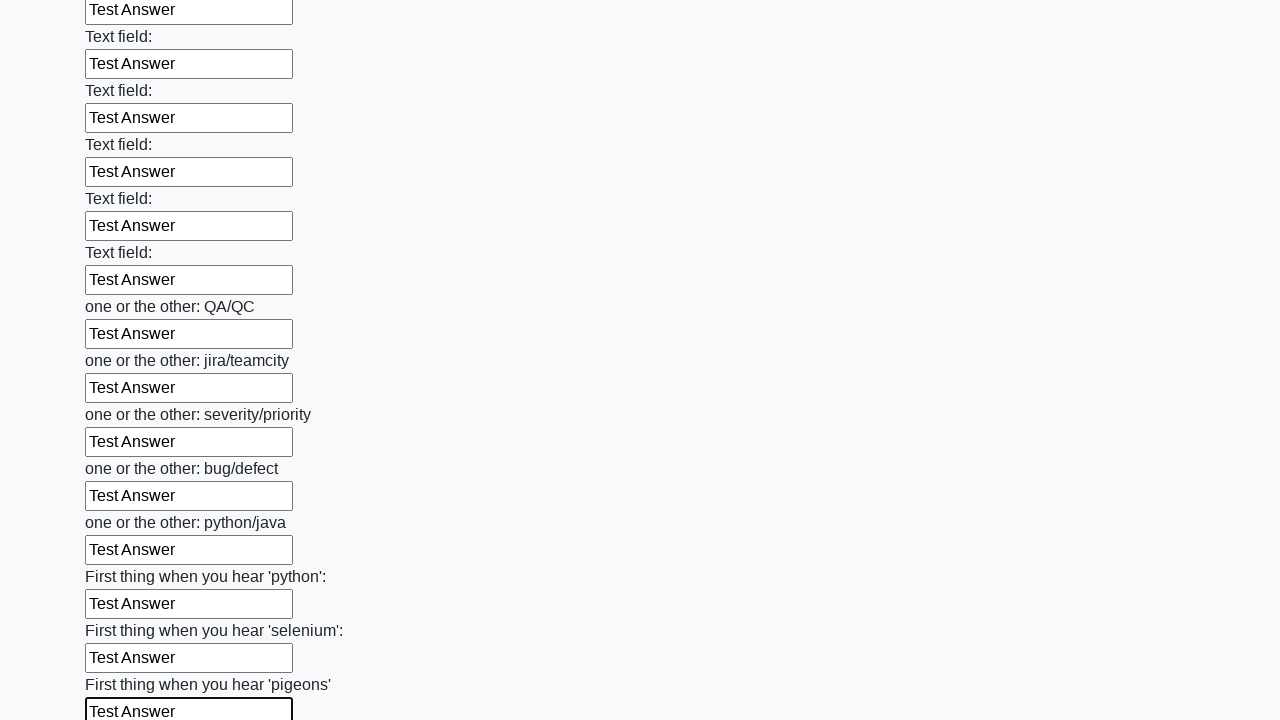

Filled a text input field with 'Test Answer' on xpath=//input[@type='text'] >> nth=95
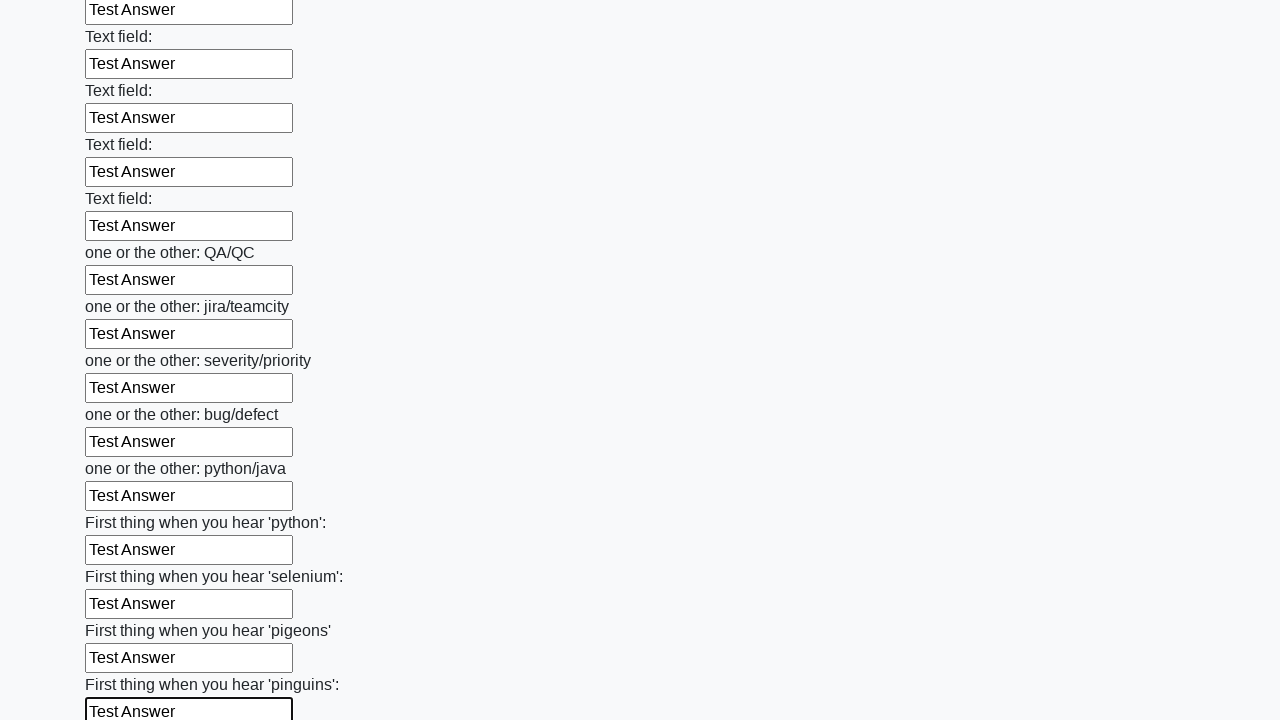

Filled a text input field with 'Test Answer' on xpath=//input[@type='text'] >> nth=96
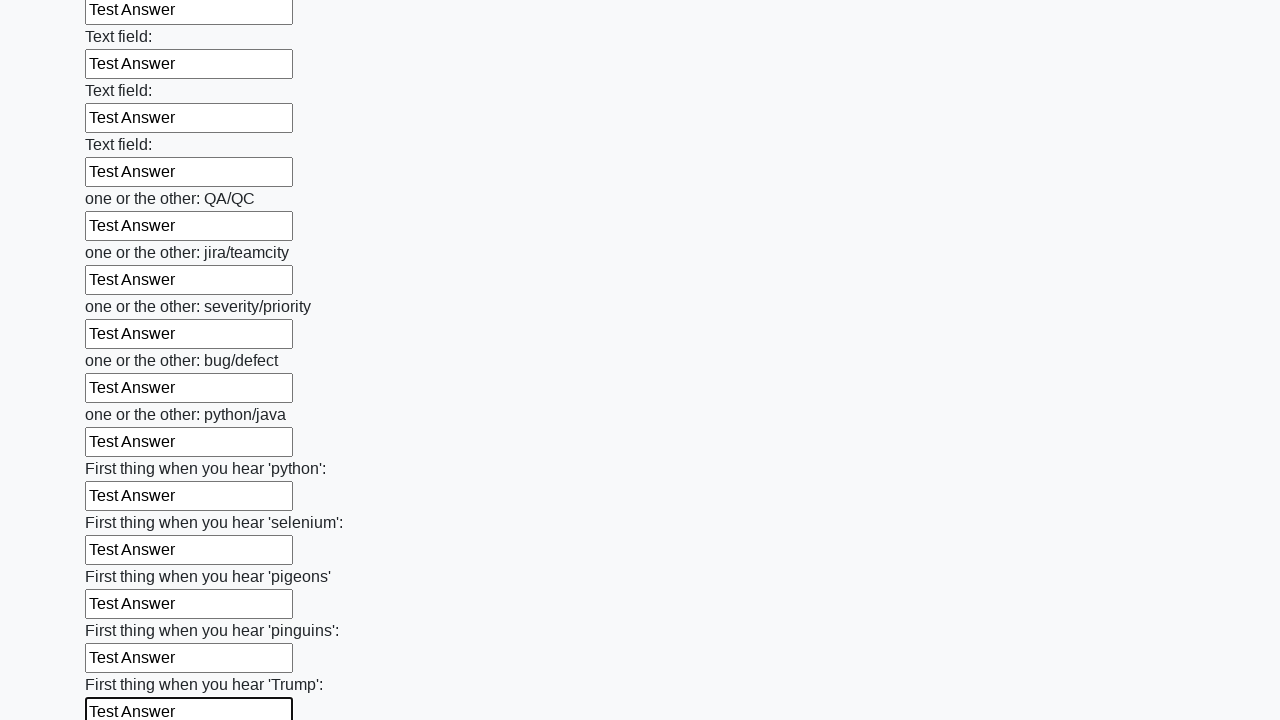

Filled a text input field with 'Test Answer' on xpath=//input[@type='text'] >> nth=97
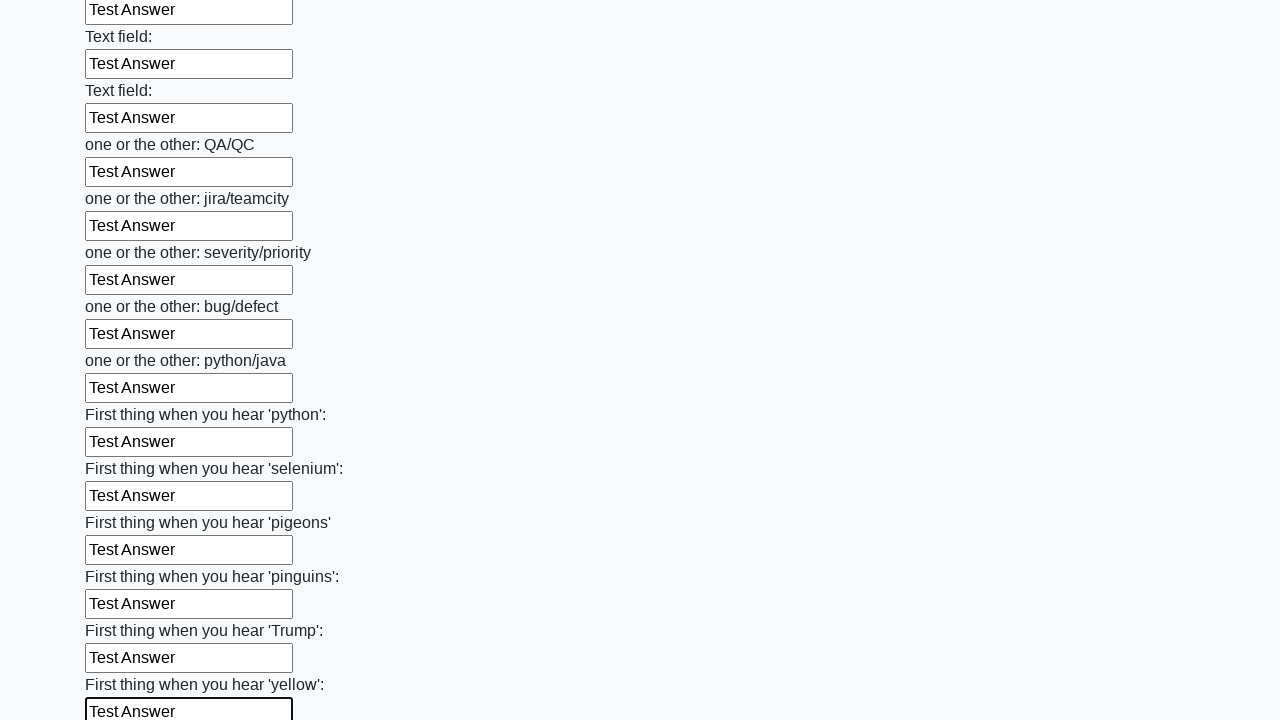

Filled a text input field with 'Test Answer' on xpath=//input[@type='text'] >> nth=98
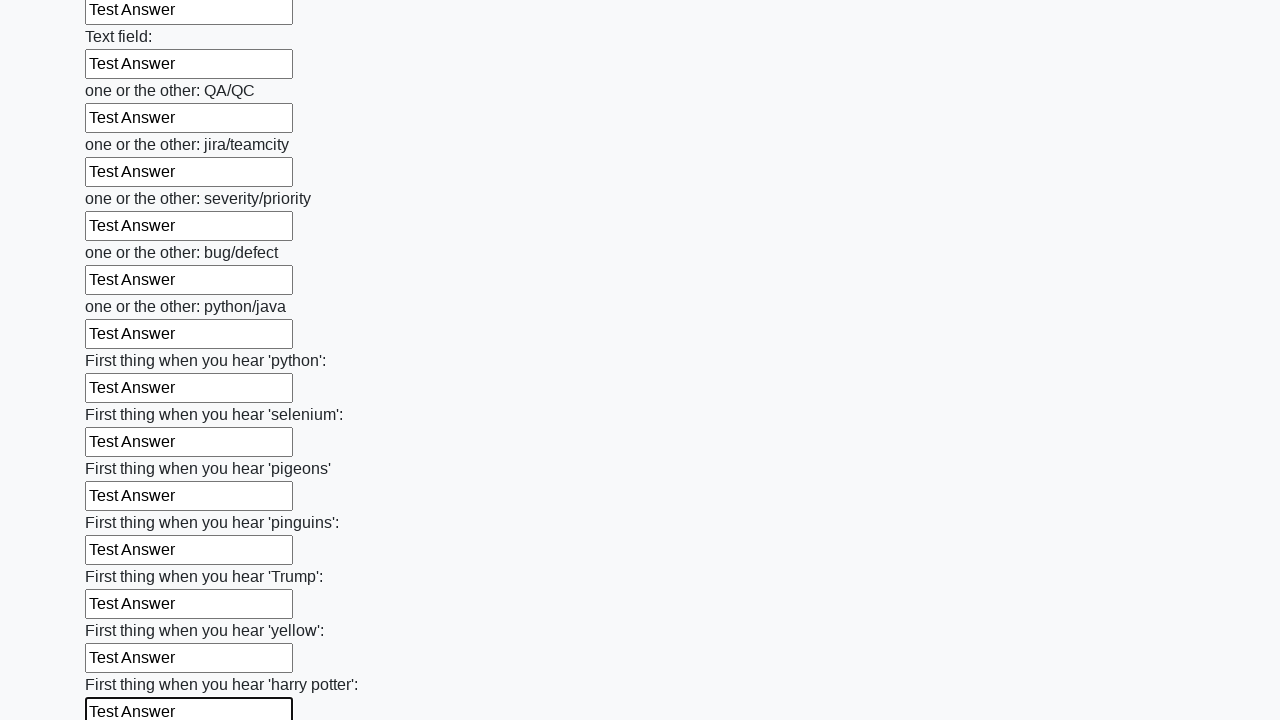

Filled a text input field with 'Test Answer' on xpath=//input[@type='text'] >> nth=99
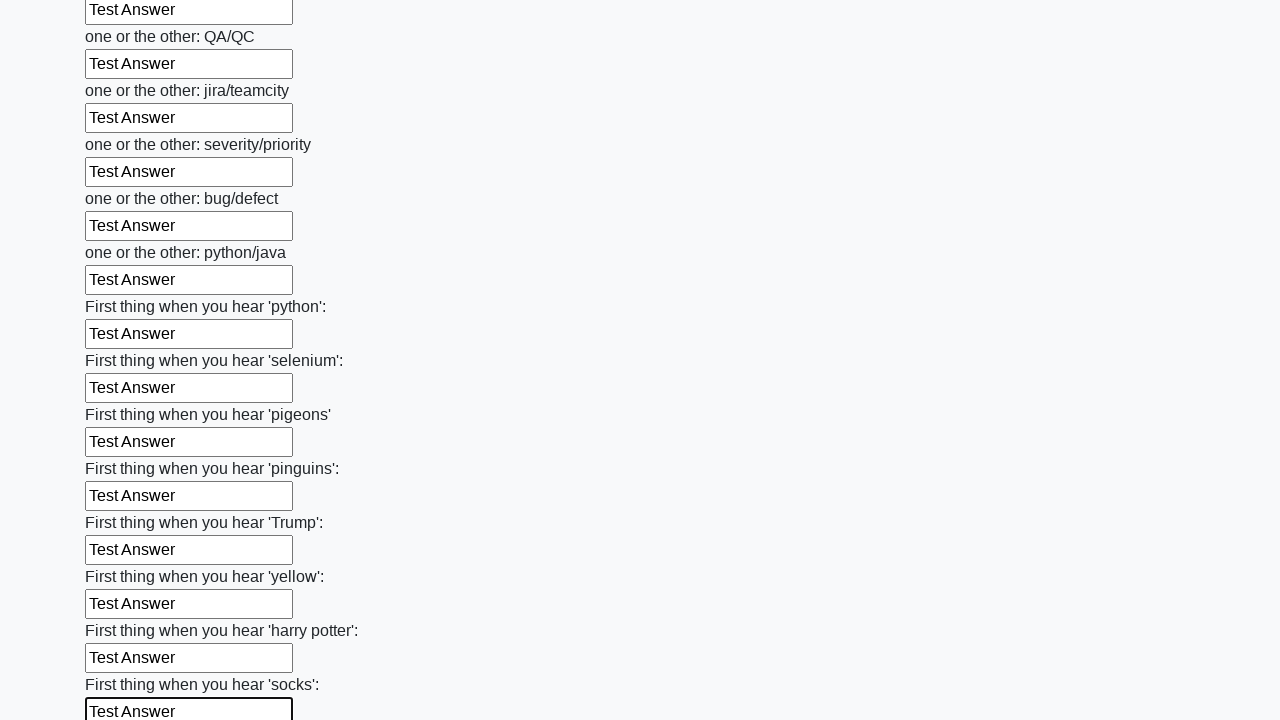

Clicked the submit button to submit the form at (123, 611) on .btn
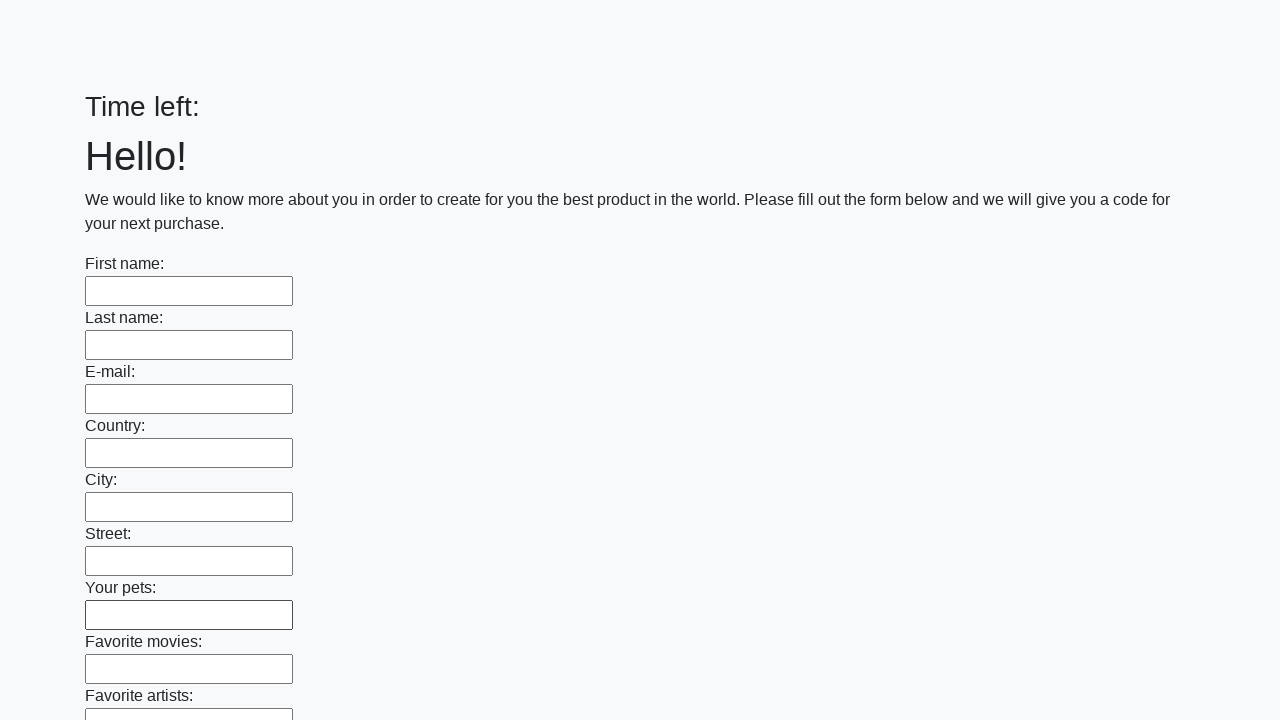

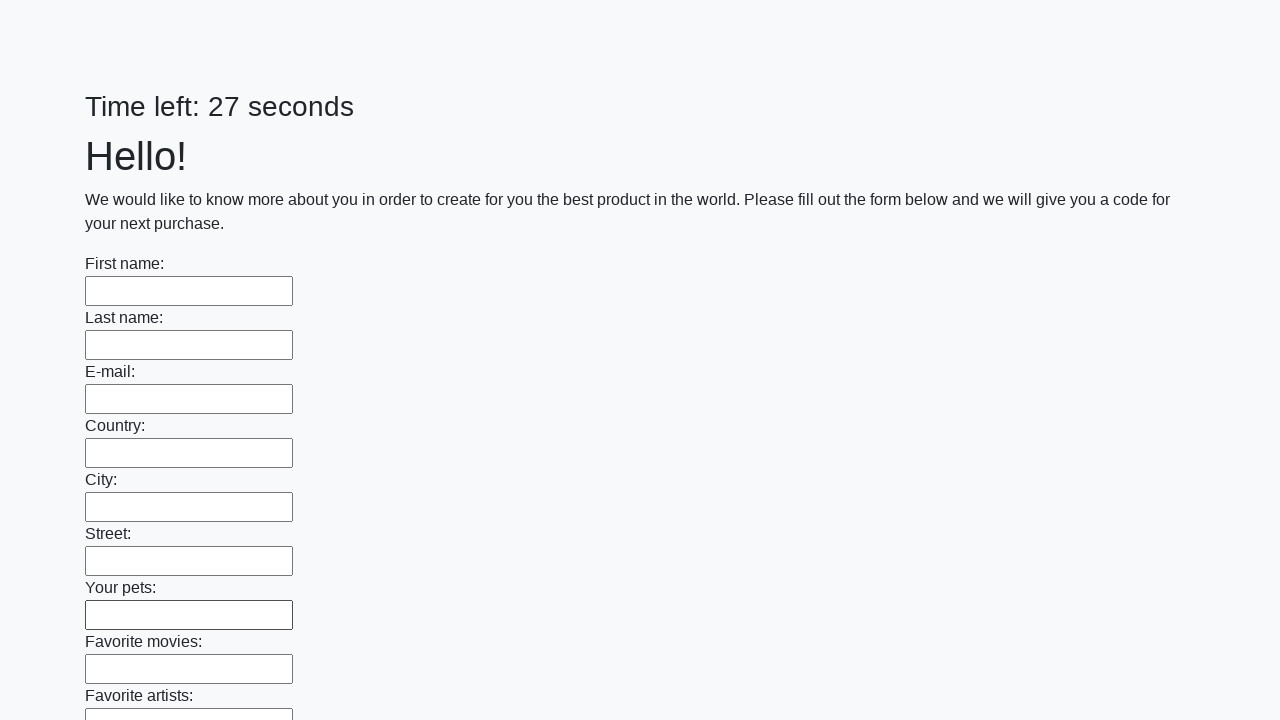